Tests filling out a large form by entering text into all input fields and submitting the form, then handling the resulting alert dialog.

Starting URL: http://suninjuly.github.io/huge_form.html

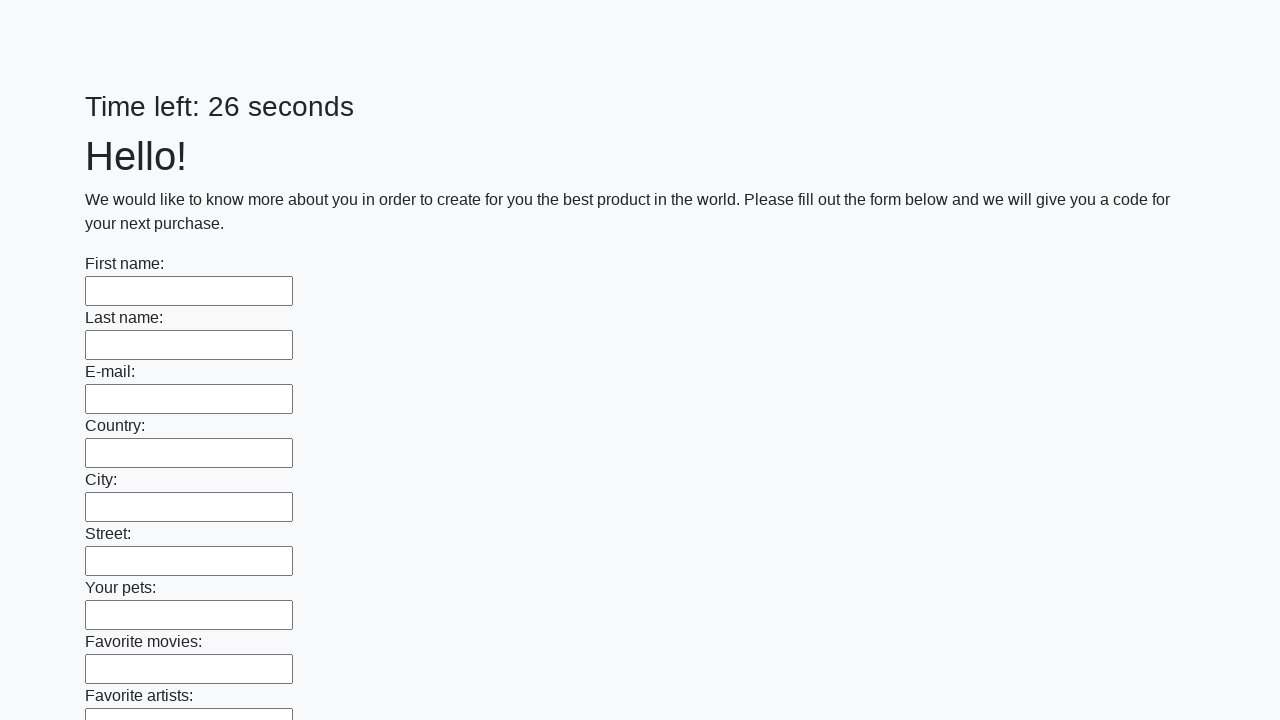

Located all input fields on the form
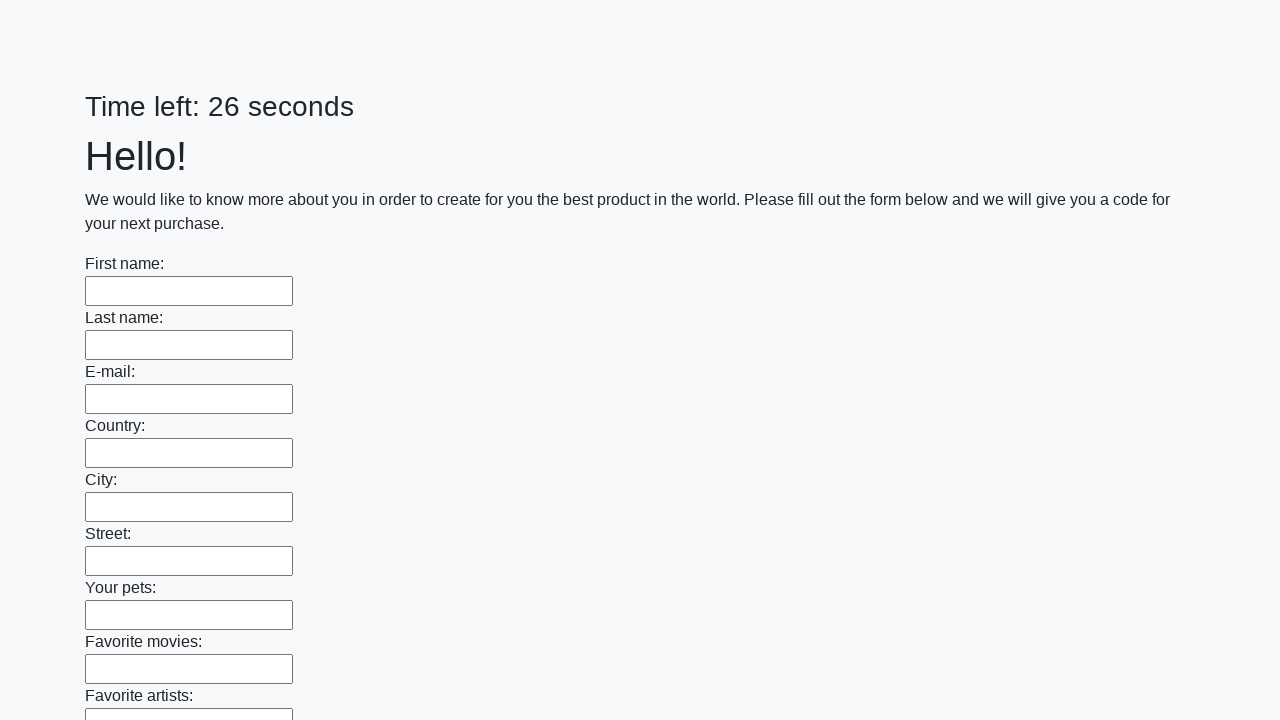

Found 100 input fields to fill
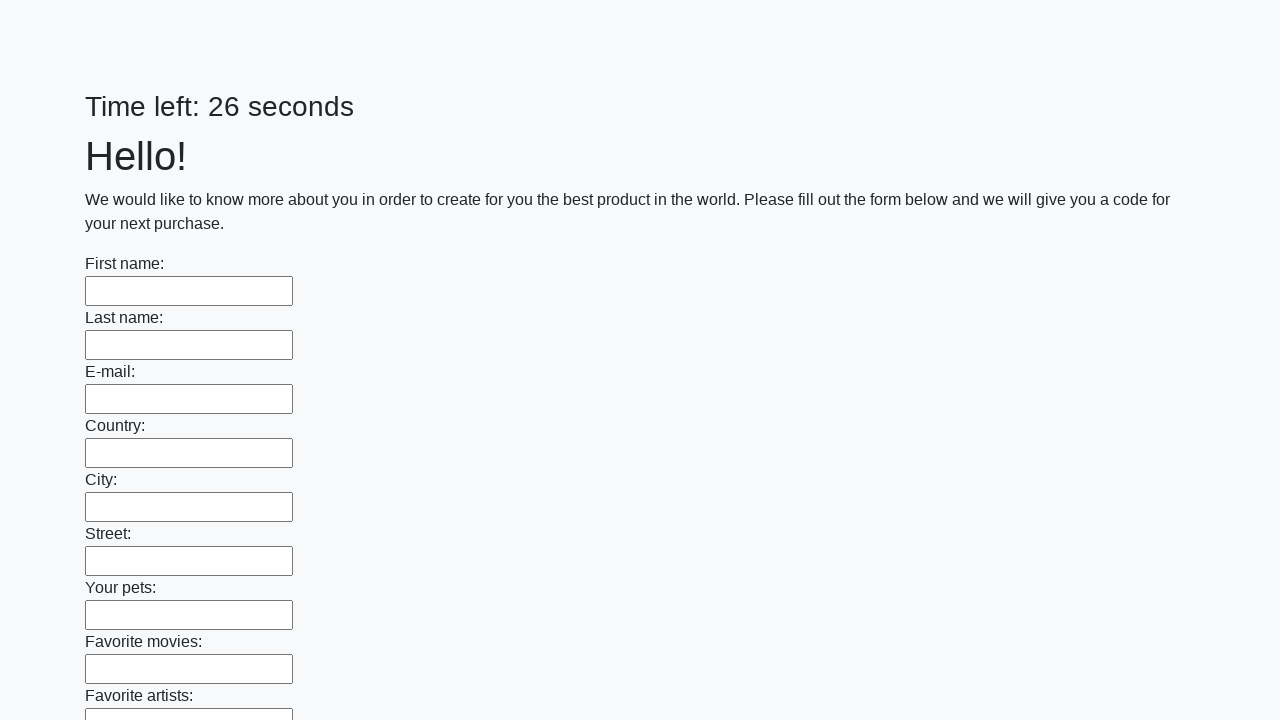

Filled input field 1 of 100 with 'Test Answer' on input >> nth=0
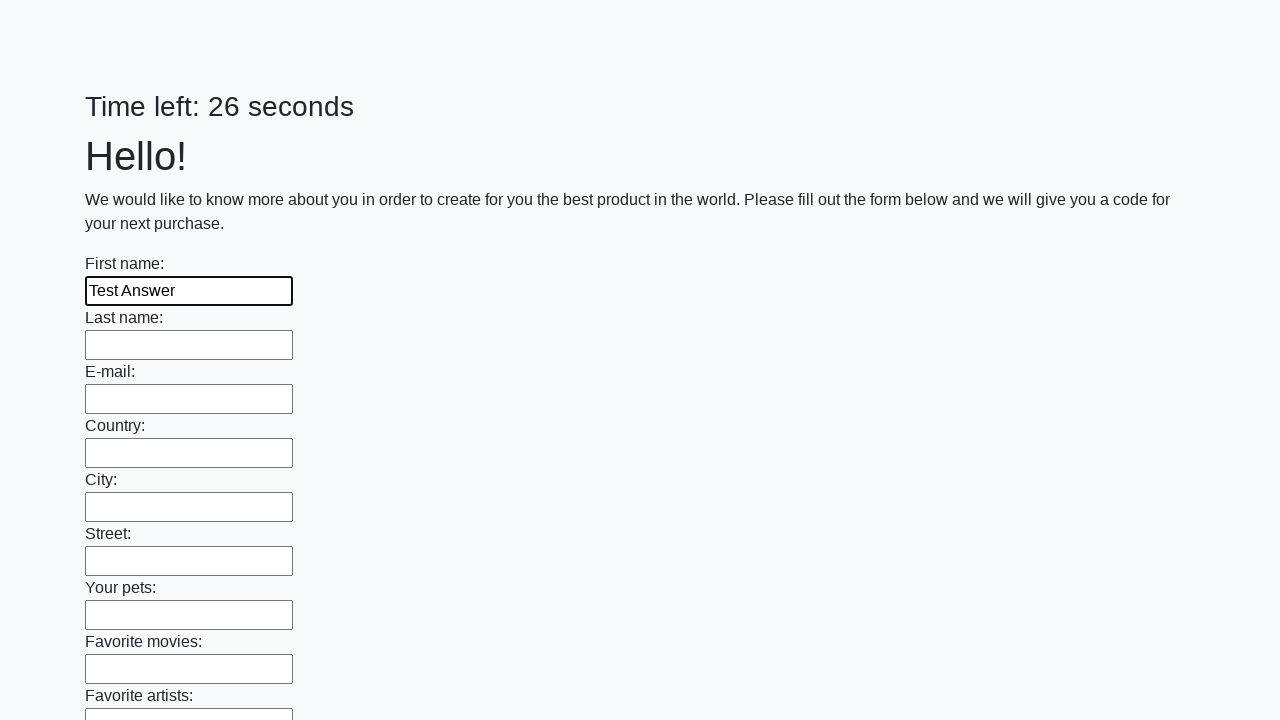

Filled input field 2 of 100 with 'Test Answer' on input >> nth=1
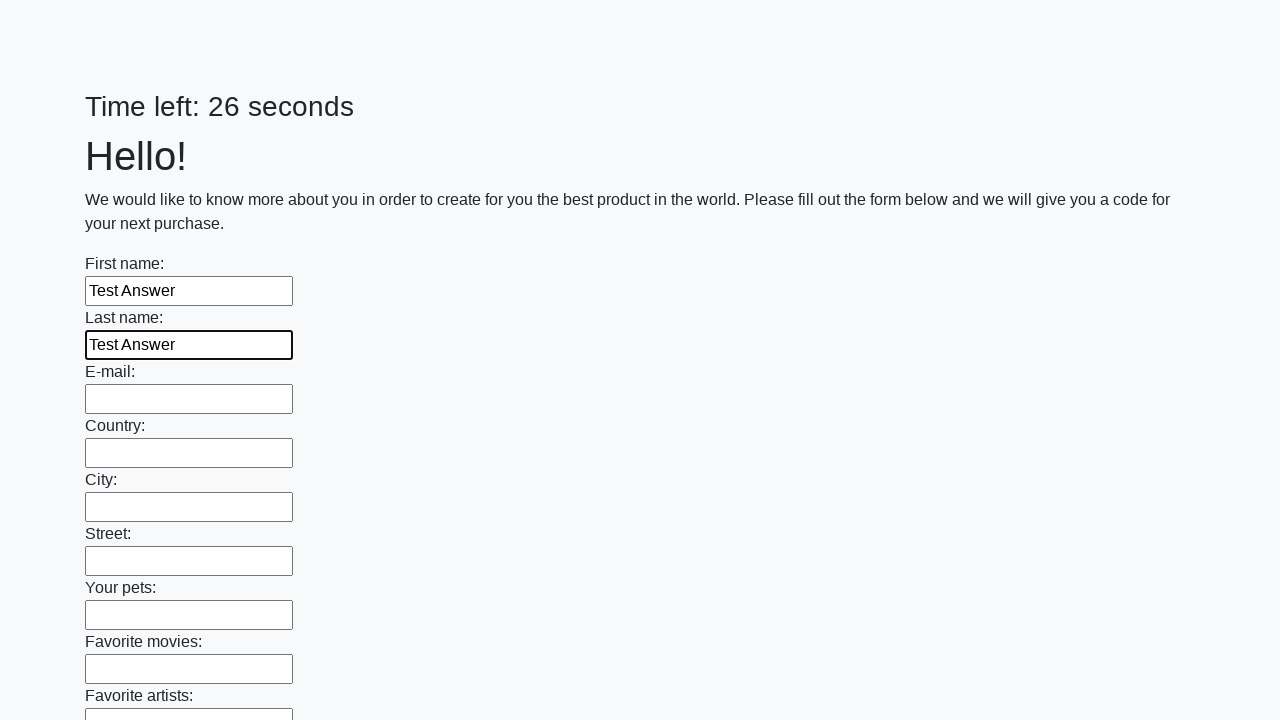

Filled input field 3 of 100 with 'Test Answer' on input >> nth=2
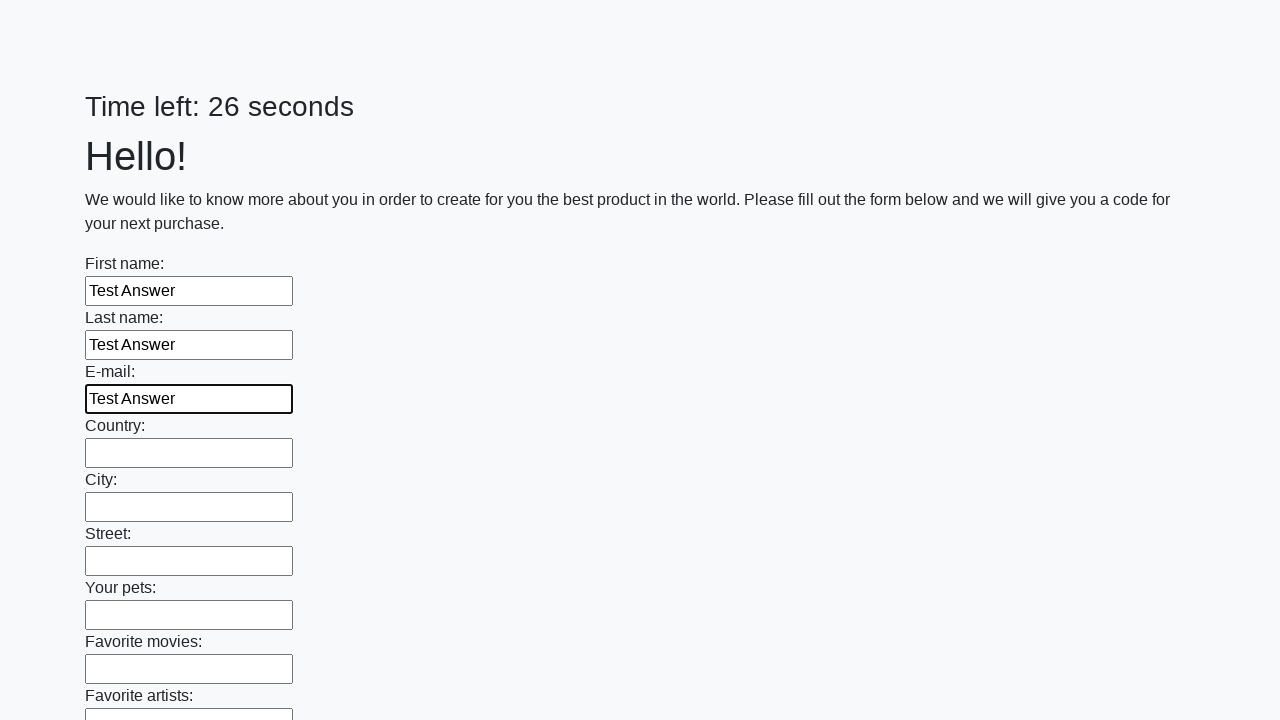

Filled input field 4 of 100 with 'Test Answer' on input >> nth=3
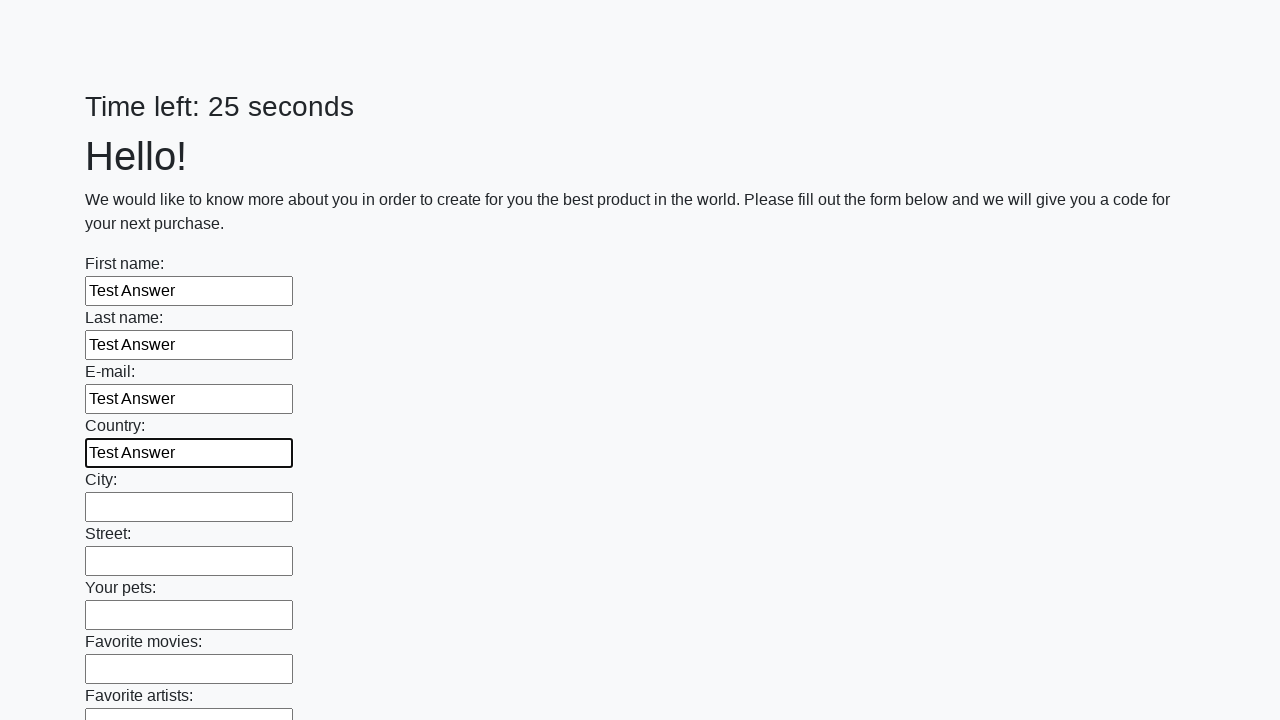

Filled input field 5 of 100 with 'Test Answer' on input >> nth=4
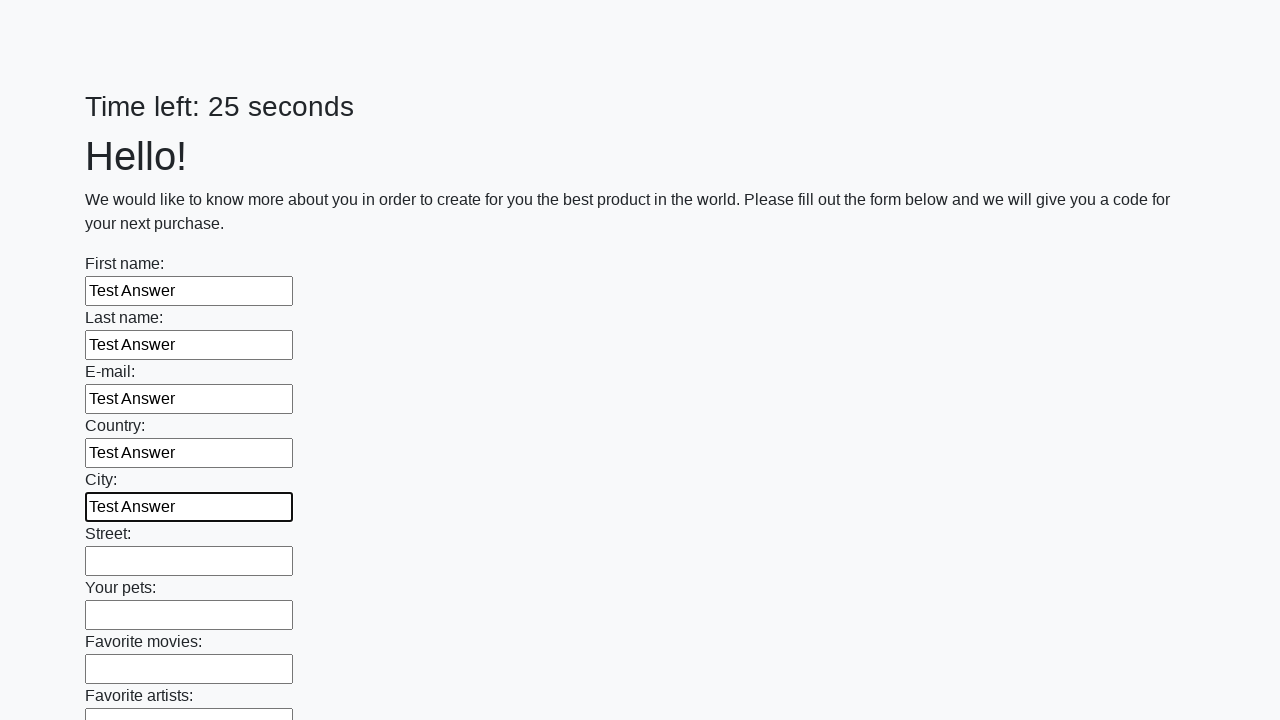

Filled input field 6 of 100 with 'Test Answer' on input >> nth=5
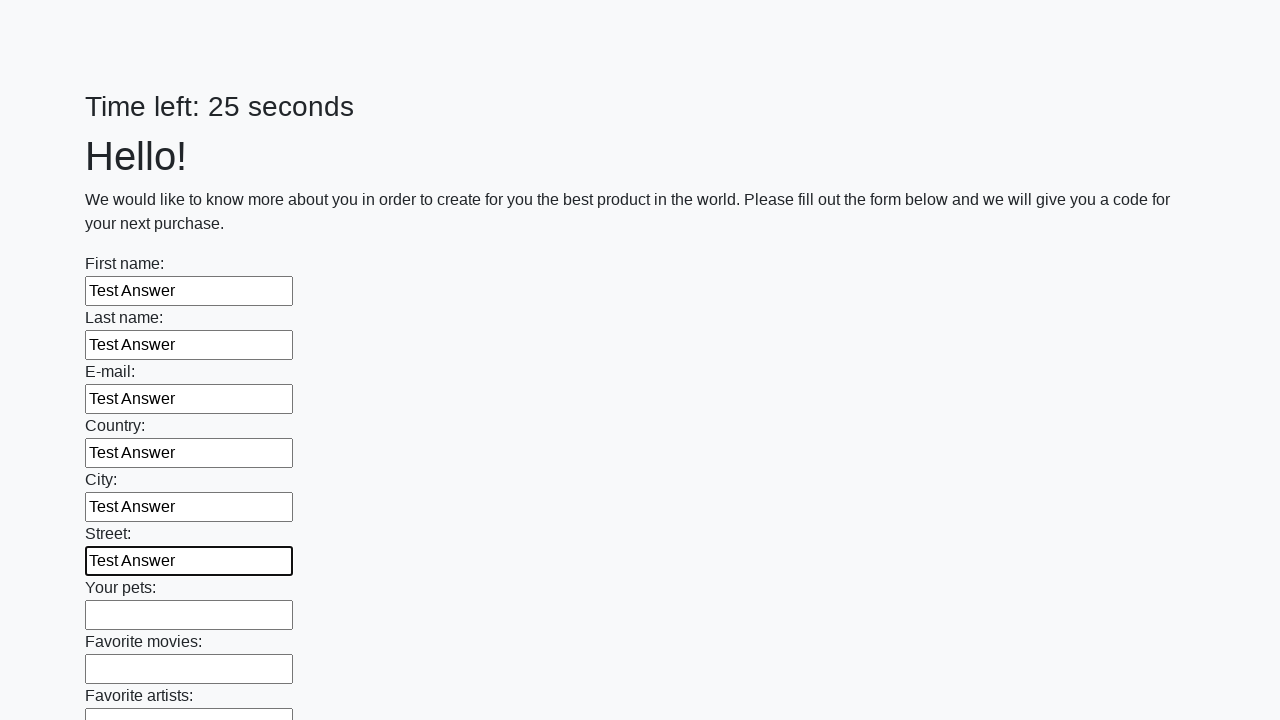

Filled input field 7 of 100 with 'Test Answer' on input >> nth=6
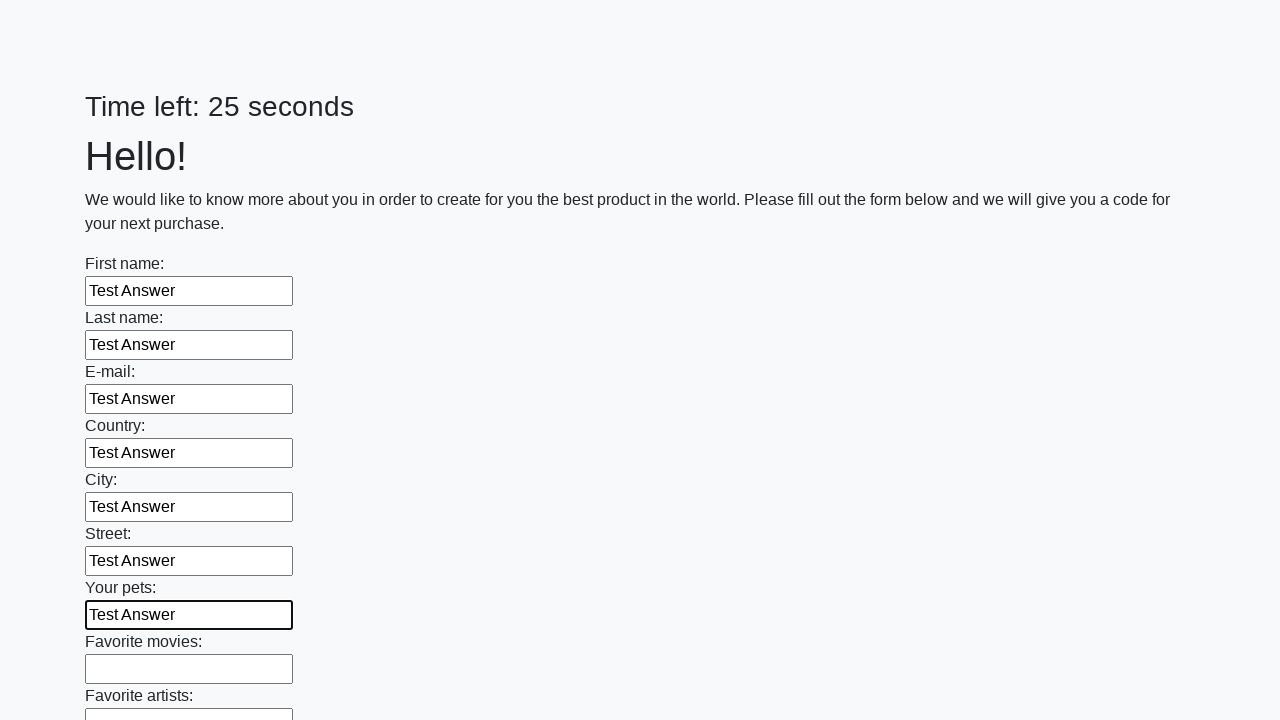

Filled input field 8 of 100 with 'Test Answer' on input >> nth=7
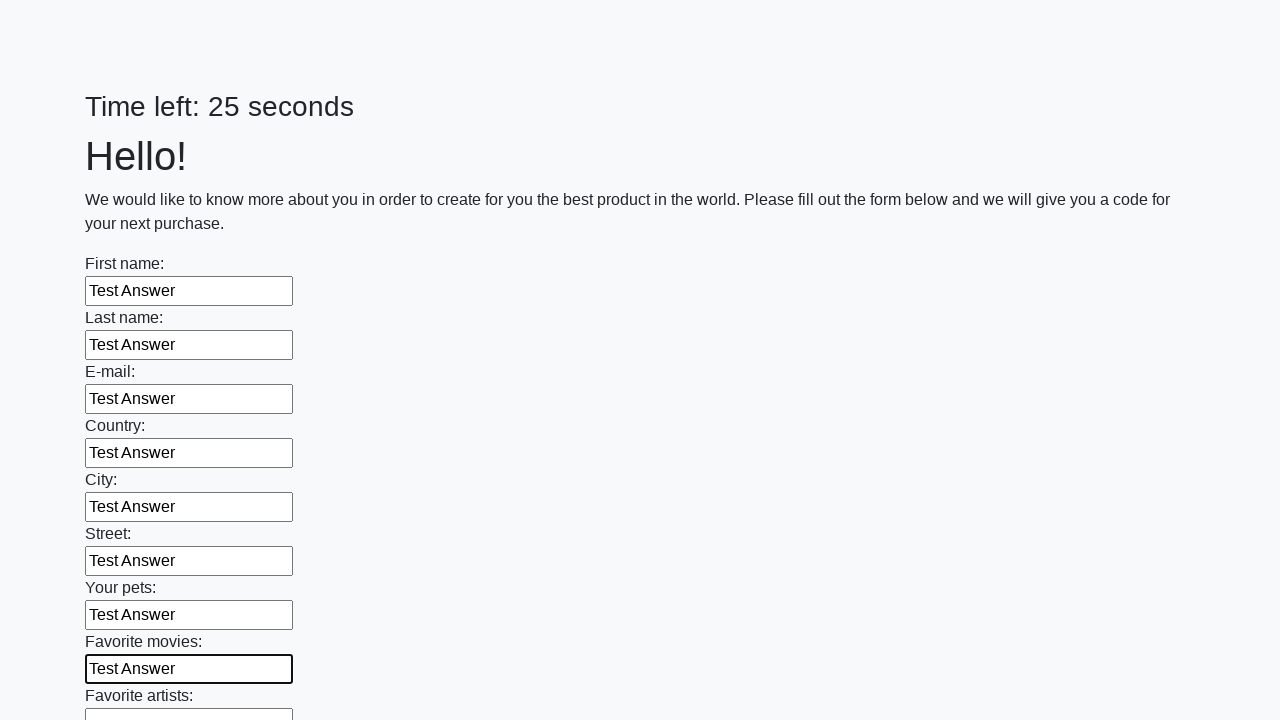

Filled input field 9 of 100 with 'Test Answer' on input >> nth=8
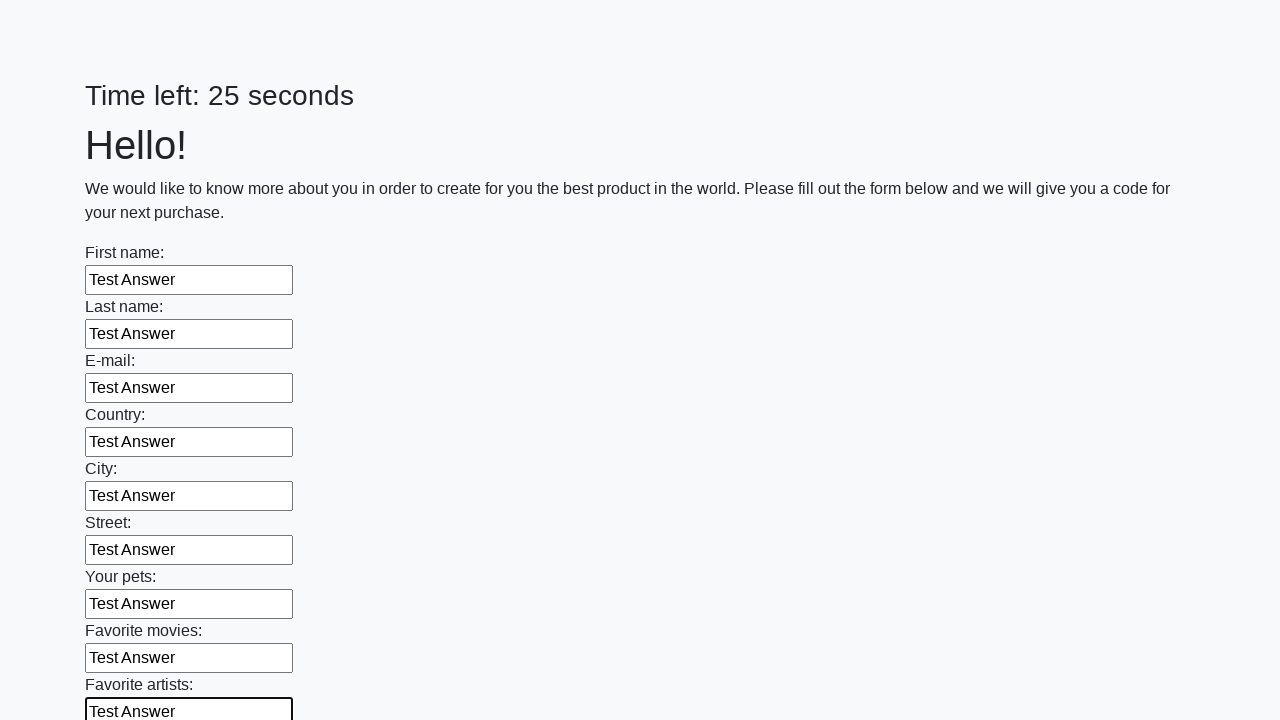

Filled input field 10 of 100 with 'Test Answer' on input >> nth=9
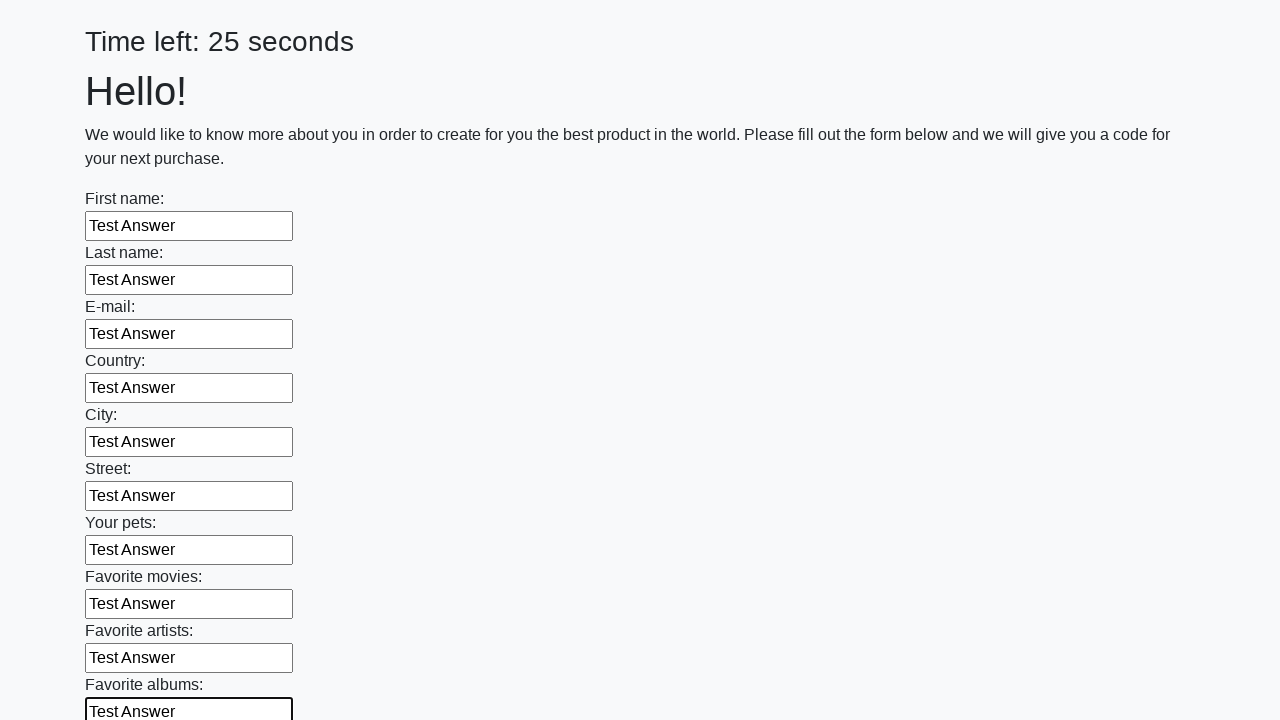

Filled input field 11 of 100 with 'Test Answer' on input >> nth=10
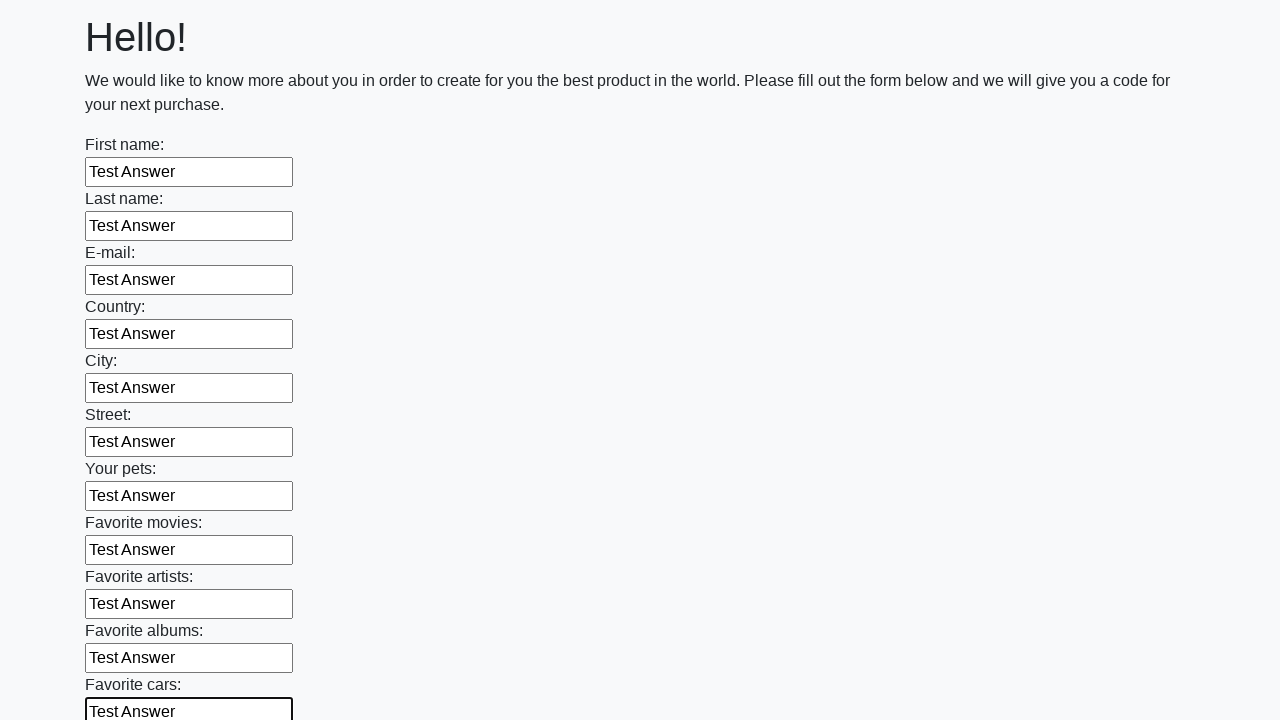

Filled input field 12 of 100 with 'Test Answer' on input >> nth=11
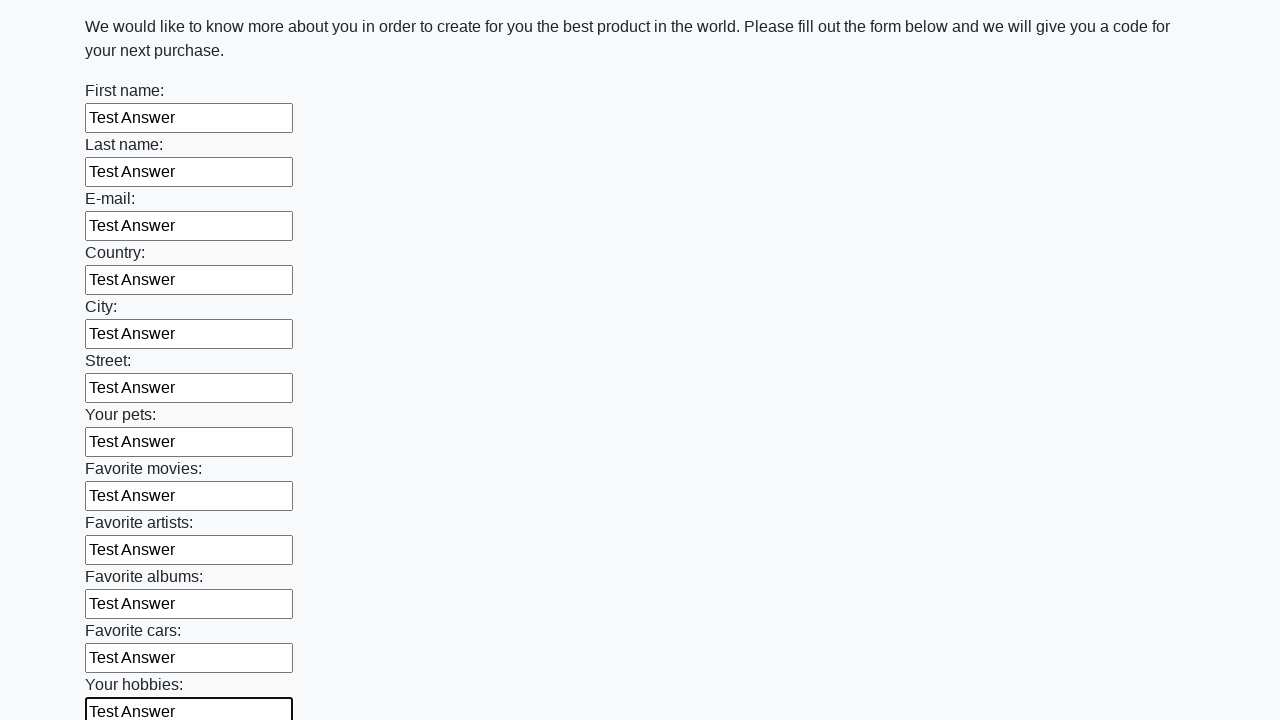

Filled input field 13 of 100 with 'Test Answer' on input >> nth=12
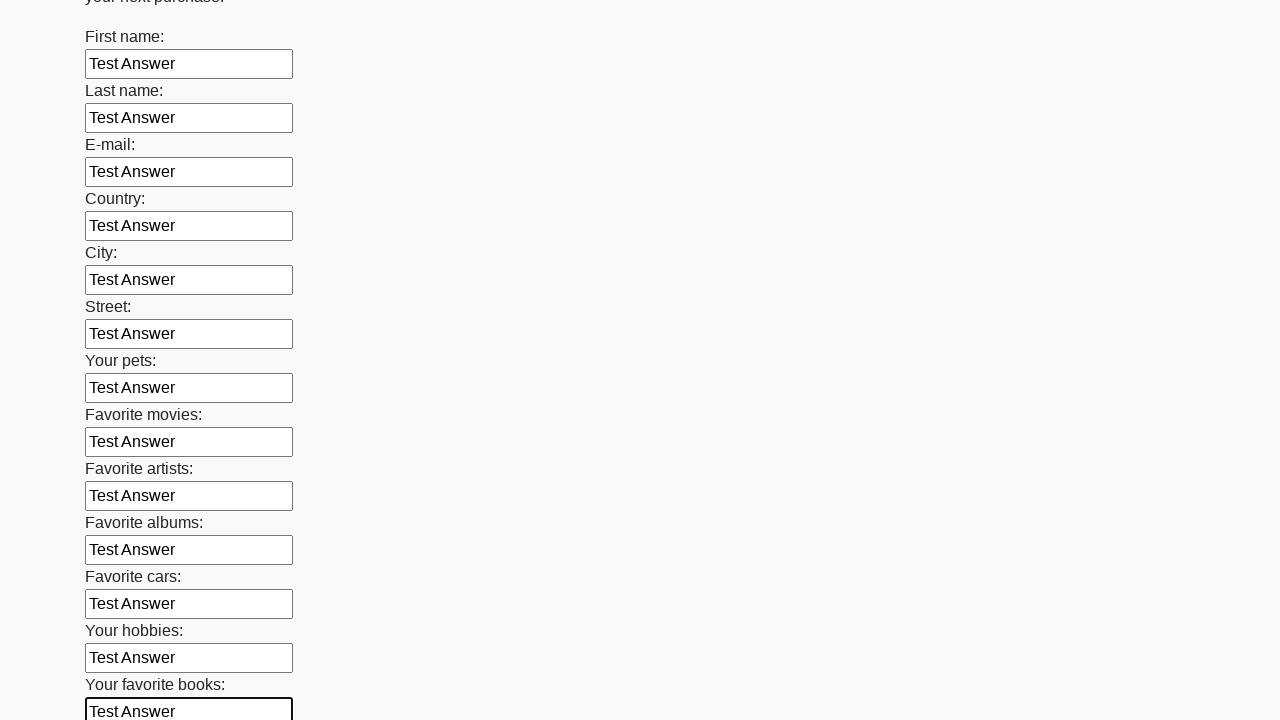

Filled input field 14 of 100 with 'Test Answer' on input >> nth=13
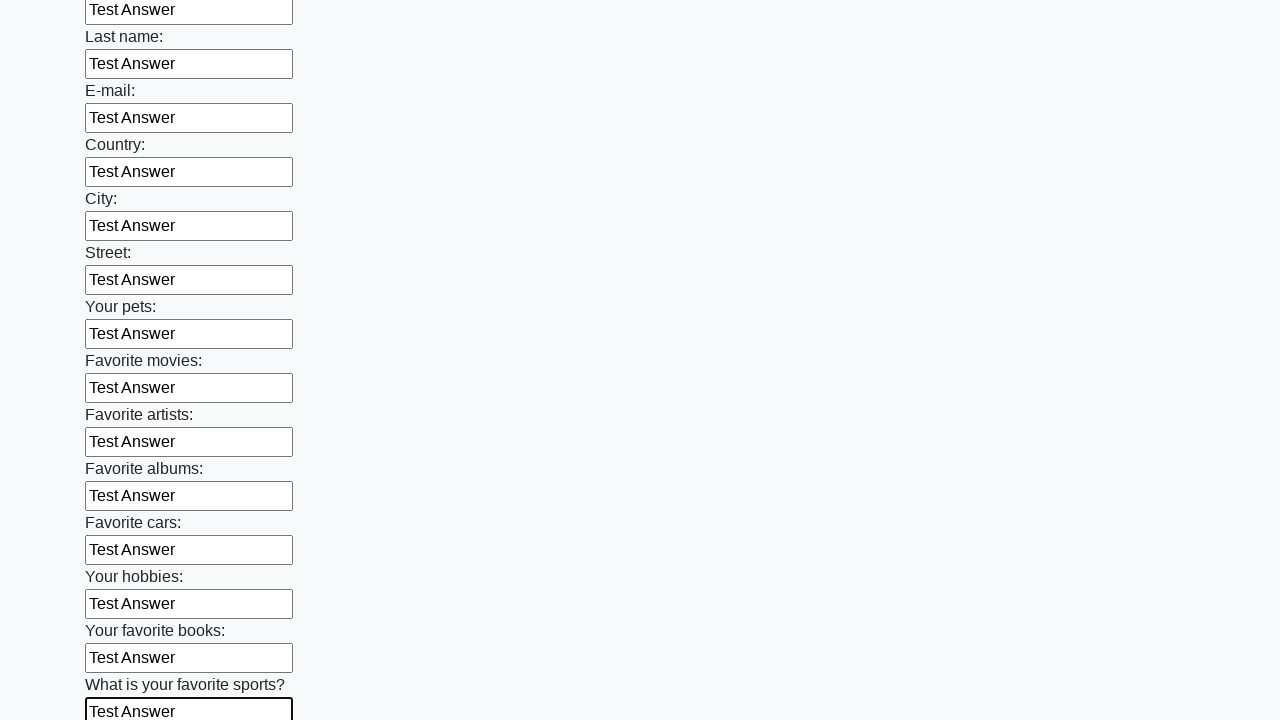

Filled input field 15 of 100 with 'Test Answer' on input >> nth=14
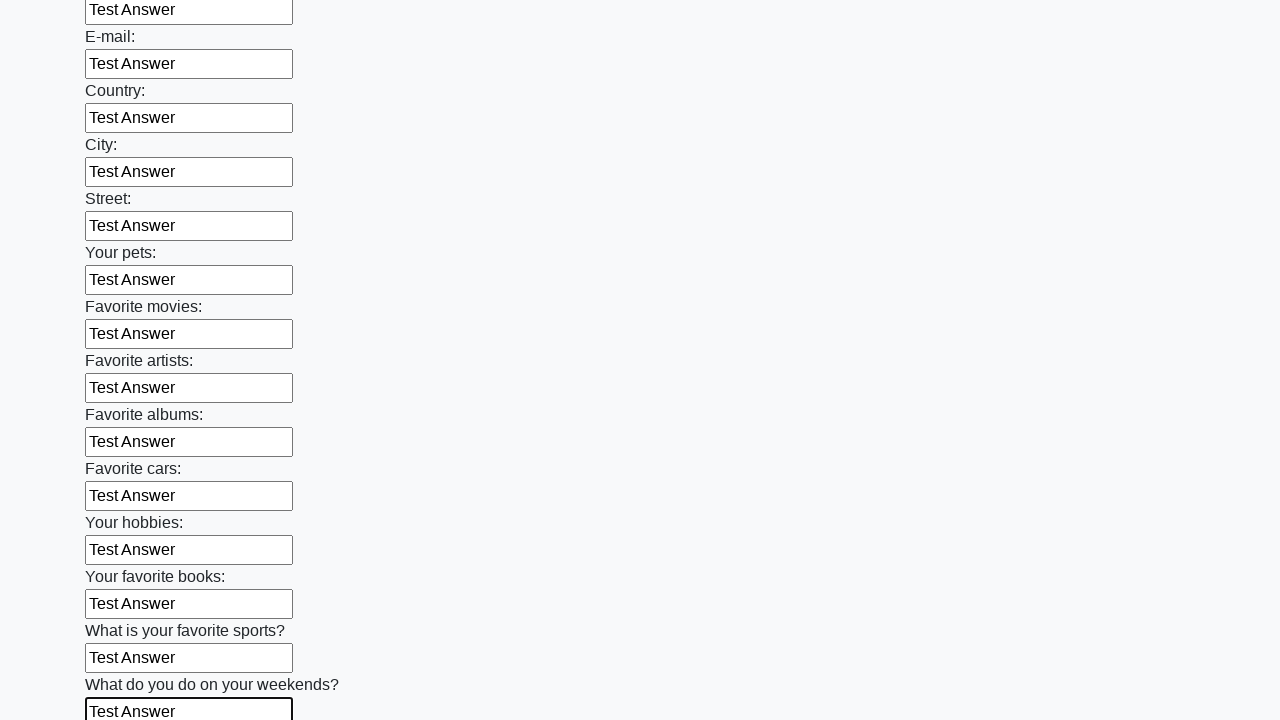

Filled input field 16 of 100 with 'Test Answer' on input >> nth=15
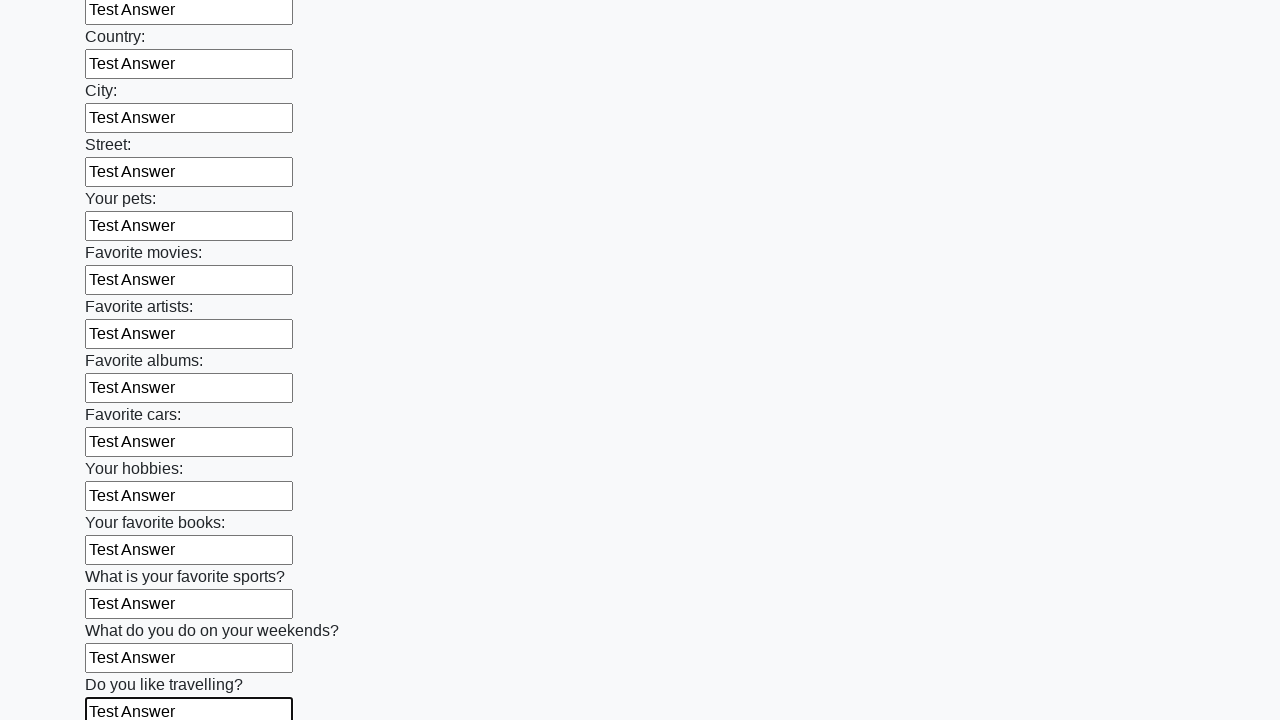

Filled input field 17 of 100 with 'Test Answer' on input >> nth=16
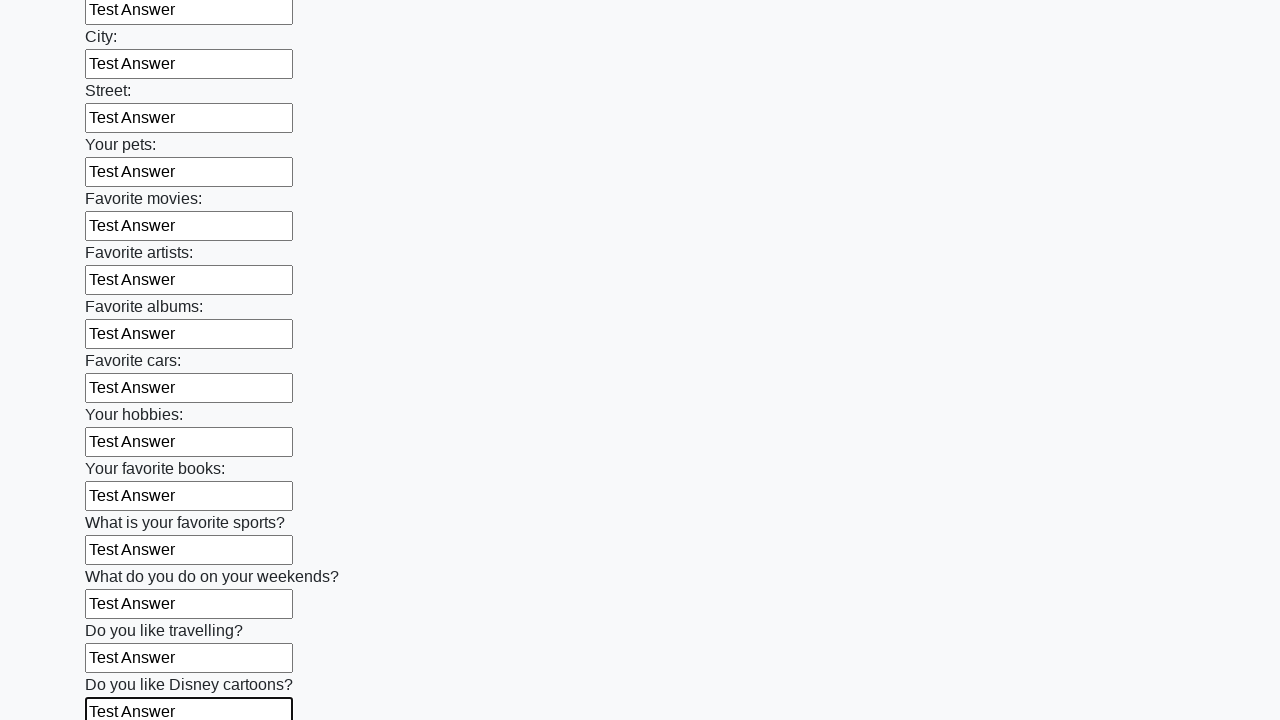

Filled input field 18 of 100 with 'Test Answer' on input >> nth=17
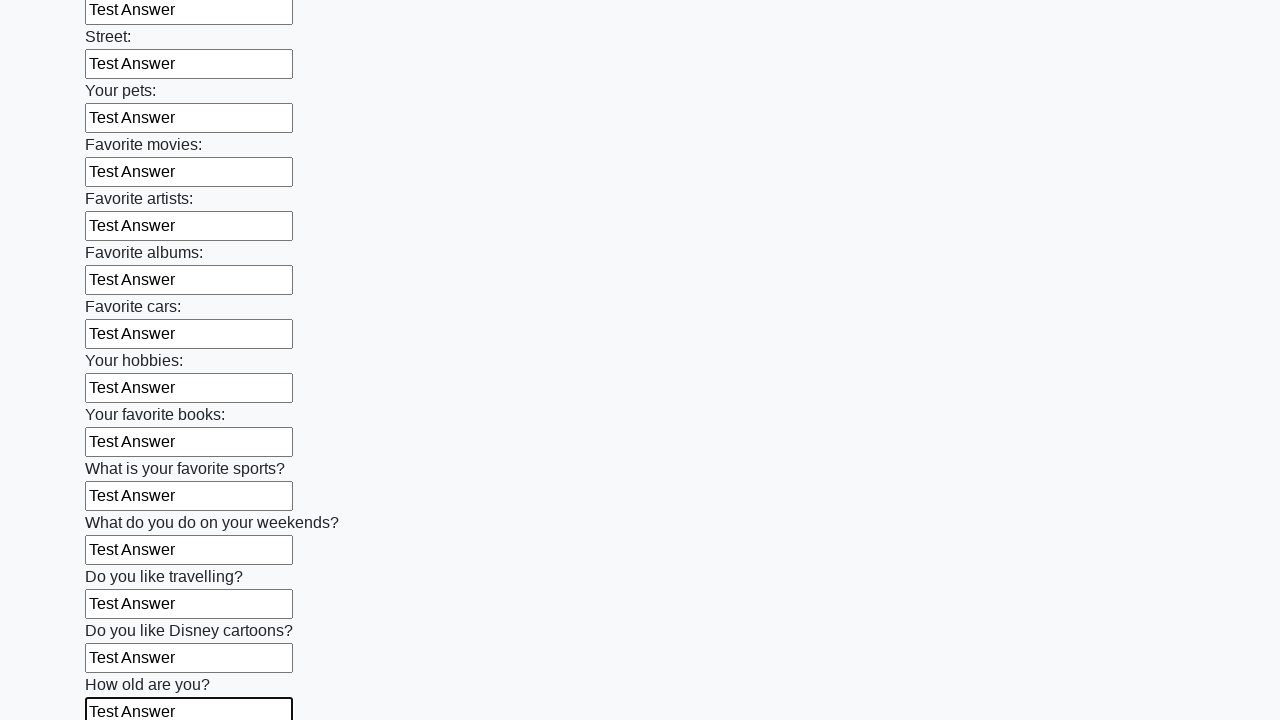

Filled input field 19 of 100 with 'Test Answer' on input >> nth=18
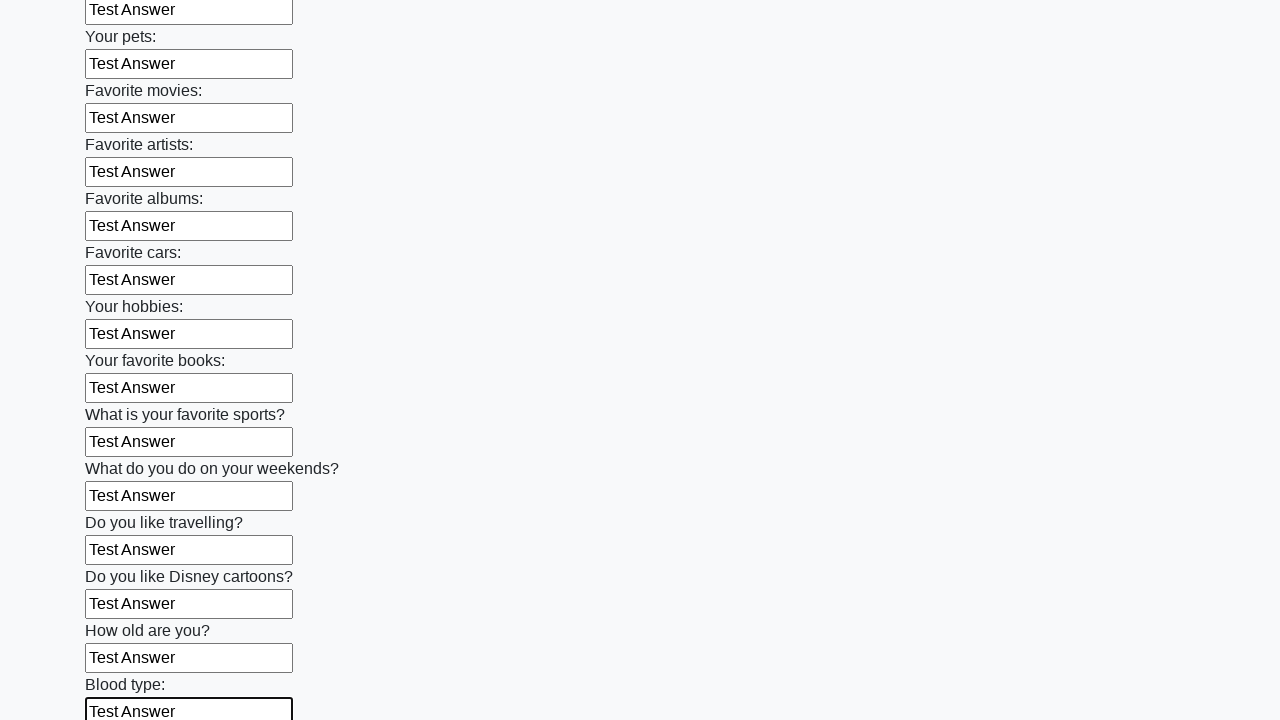

Filled input field 20 of 100 with 'Test Answer' on input >> nth=19
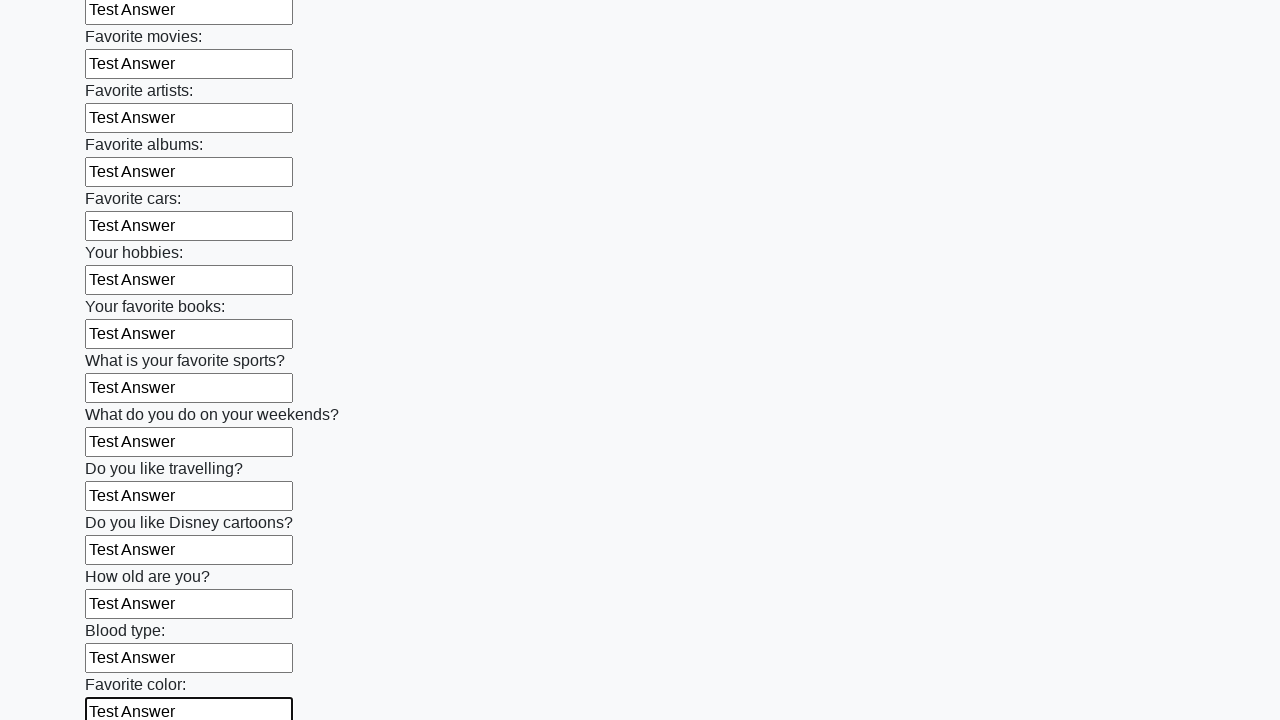

Filled input field 21 of 100 with 'Test Answer' on input >> nth=20
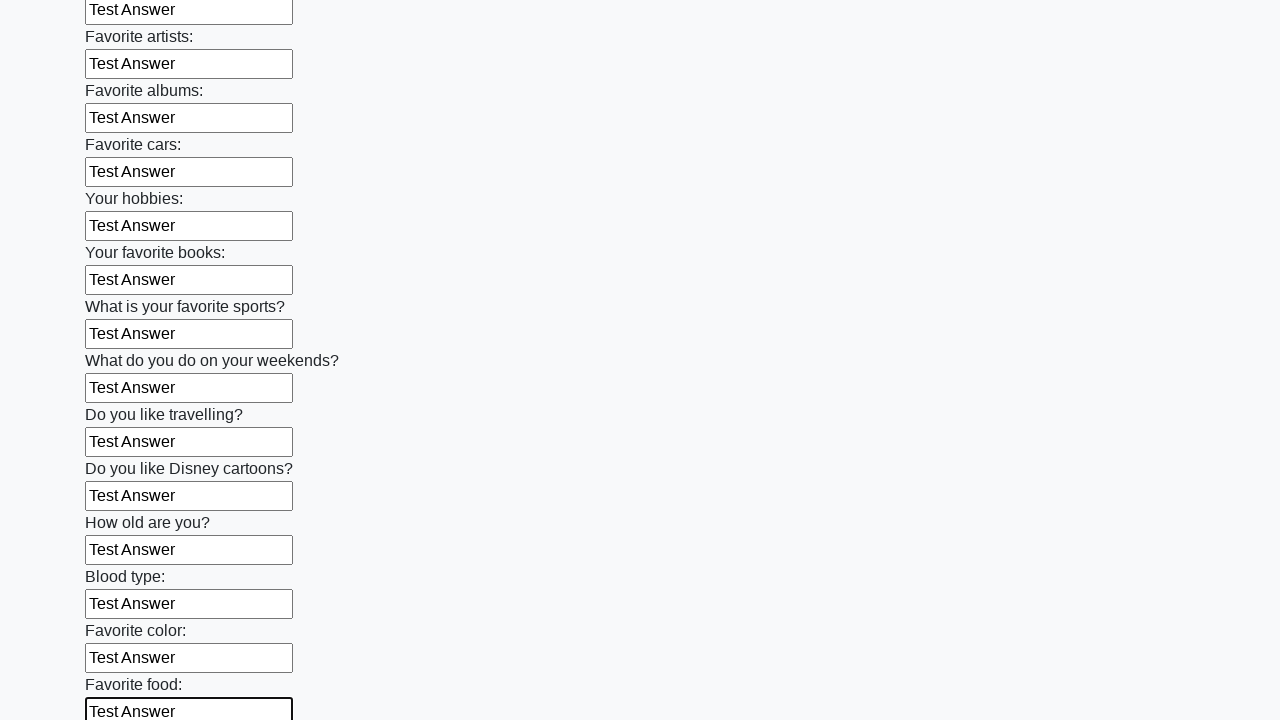

Filled input field 22 of 100 with 'Test Answer' on input >> nth=21
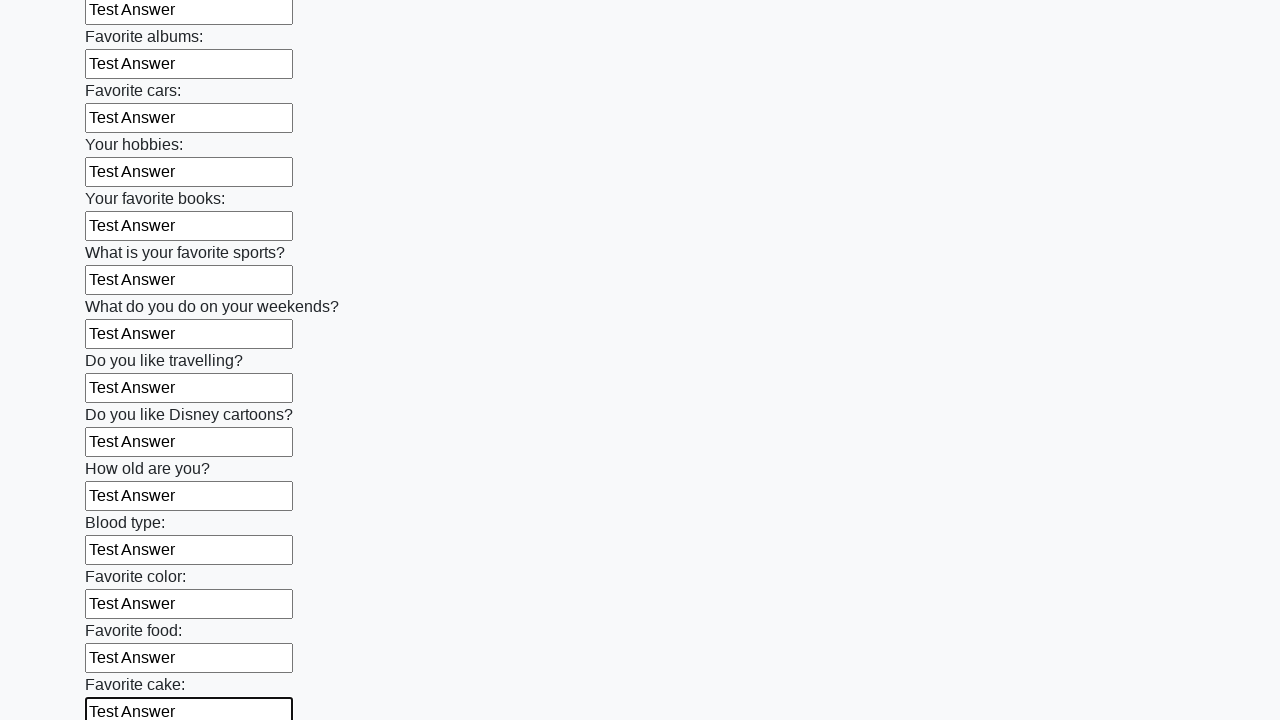

Filled input field 23 of 100 with 'Test Answer' on input >> nth=22
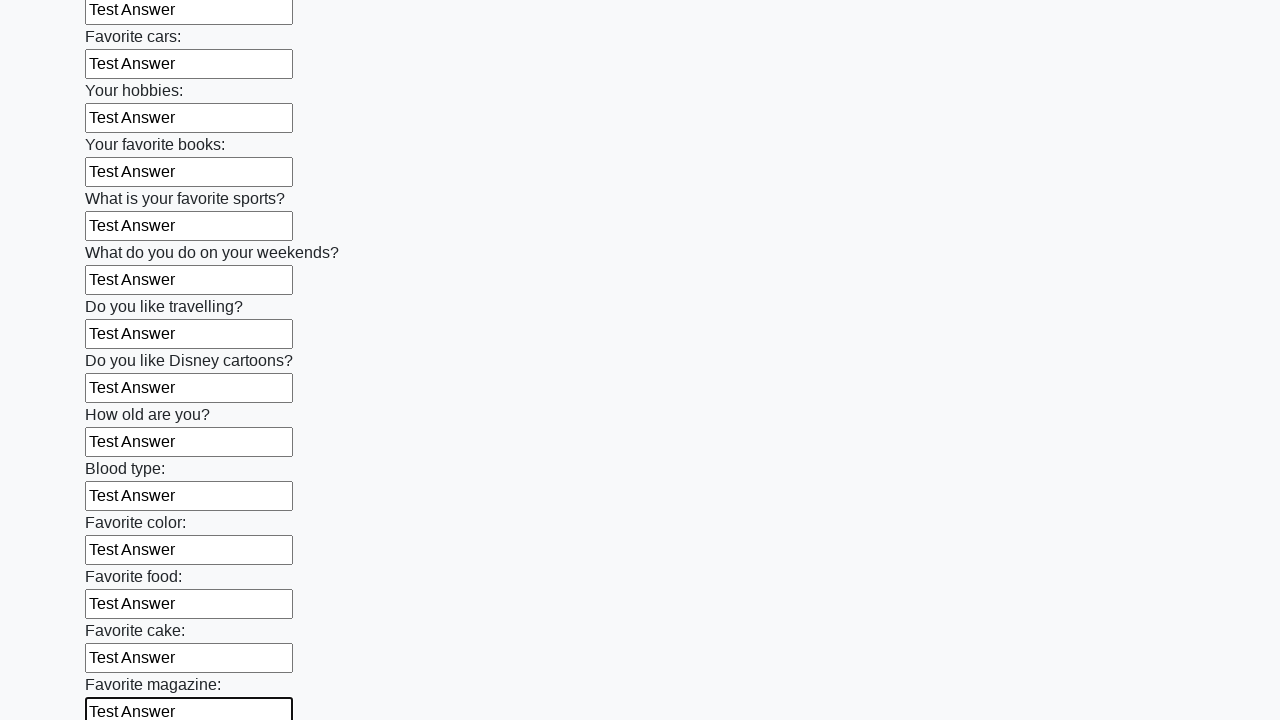

Filled input field 24 of 100 with 'Test Answer' on input >> nth=23
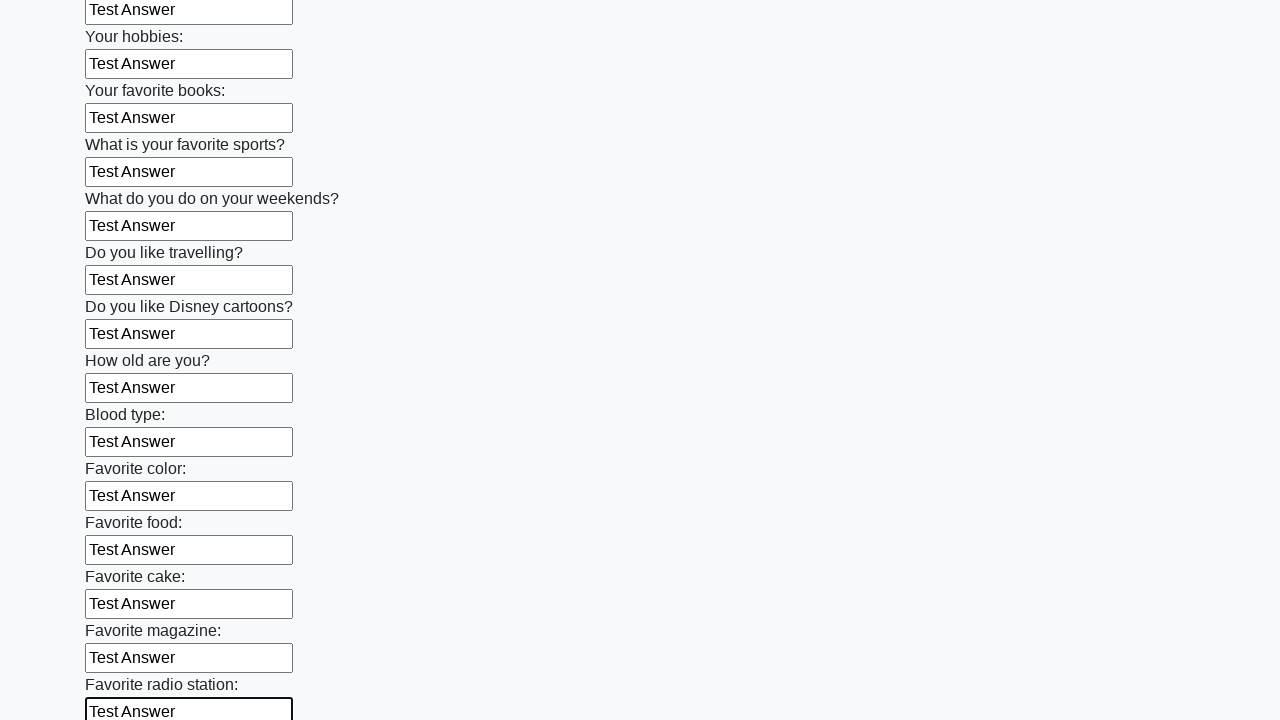

Filled input field 25 of 100 with 'Test Answer' on input >> nth=24
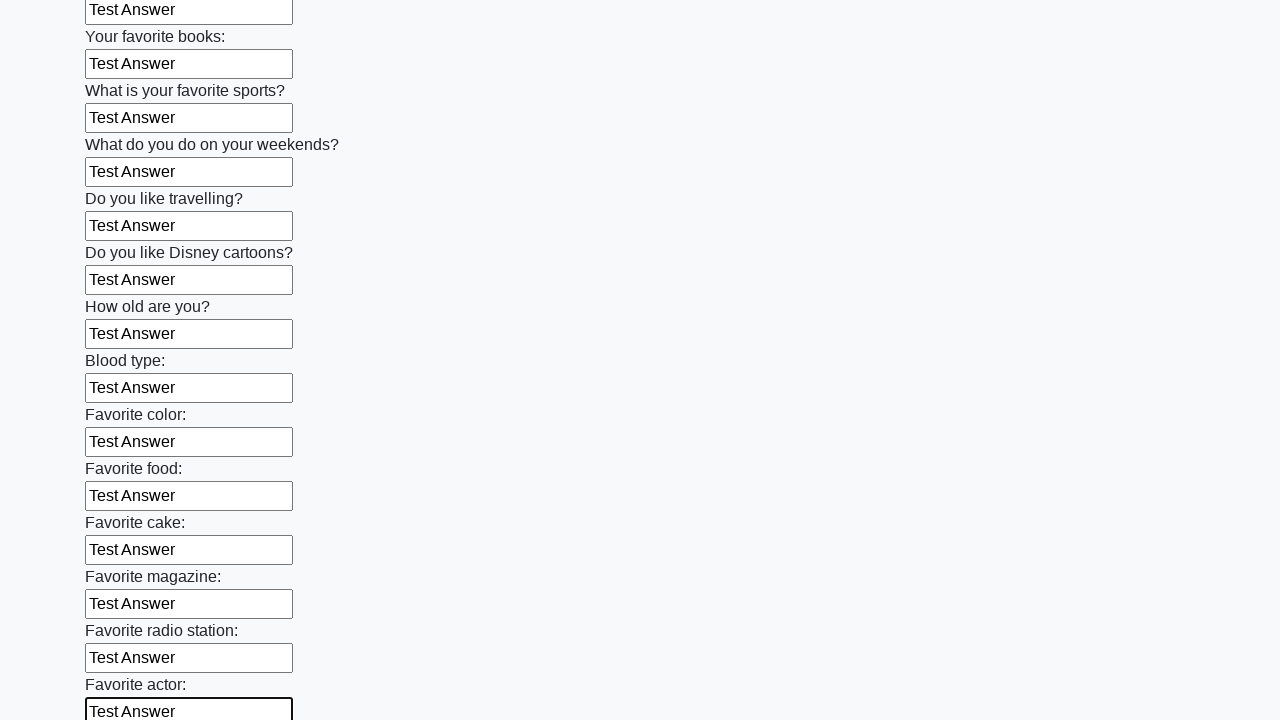

Filled input field 26 of 100 with 'Test Answer' on input >> nth=25
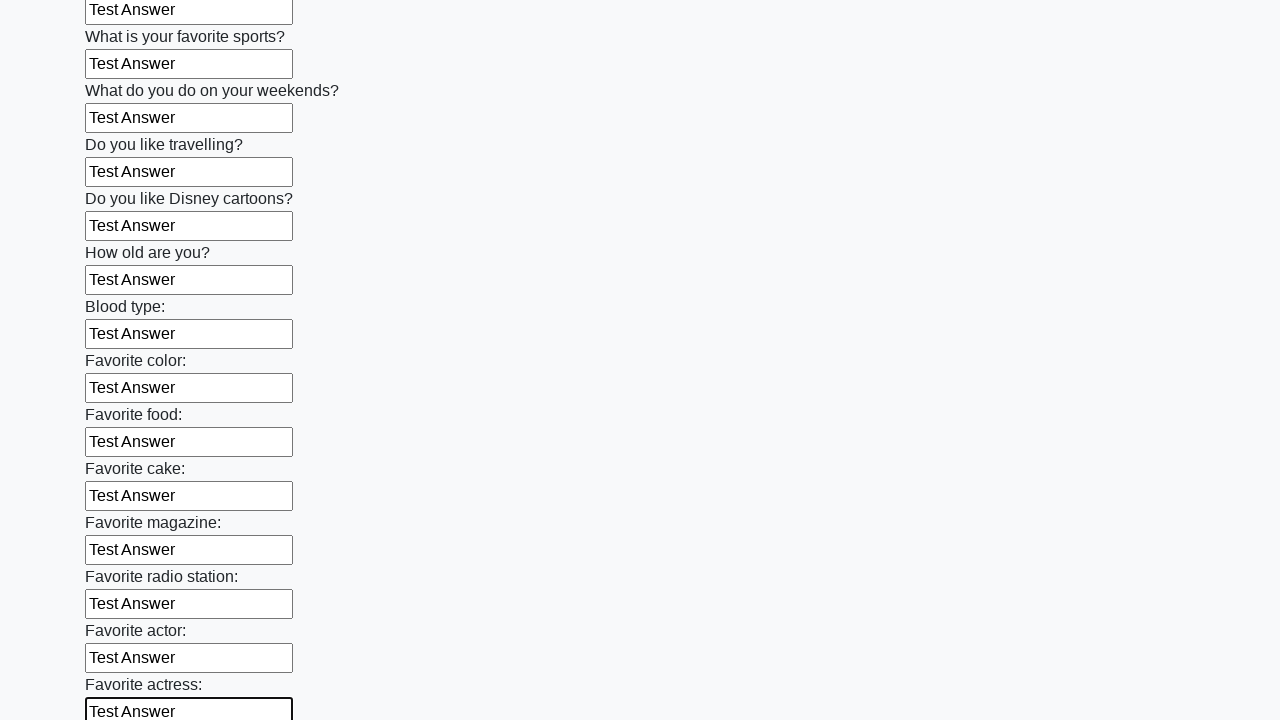

Filled input field 27 of 100 with 'Test Answer' on input >> nth=26
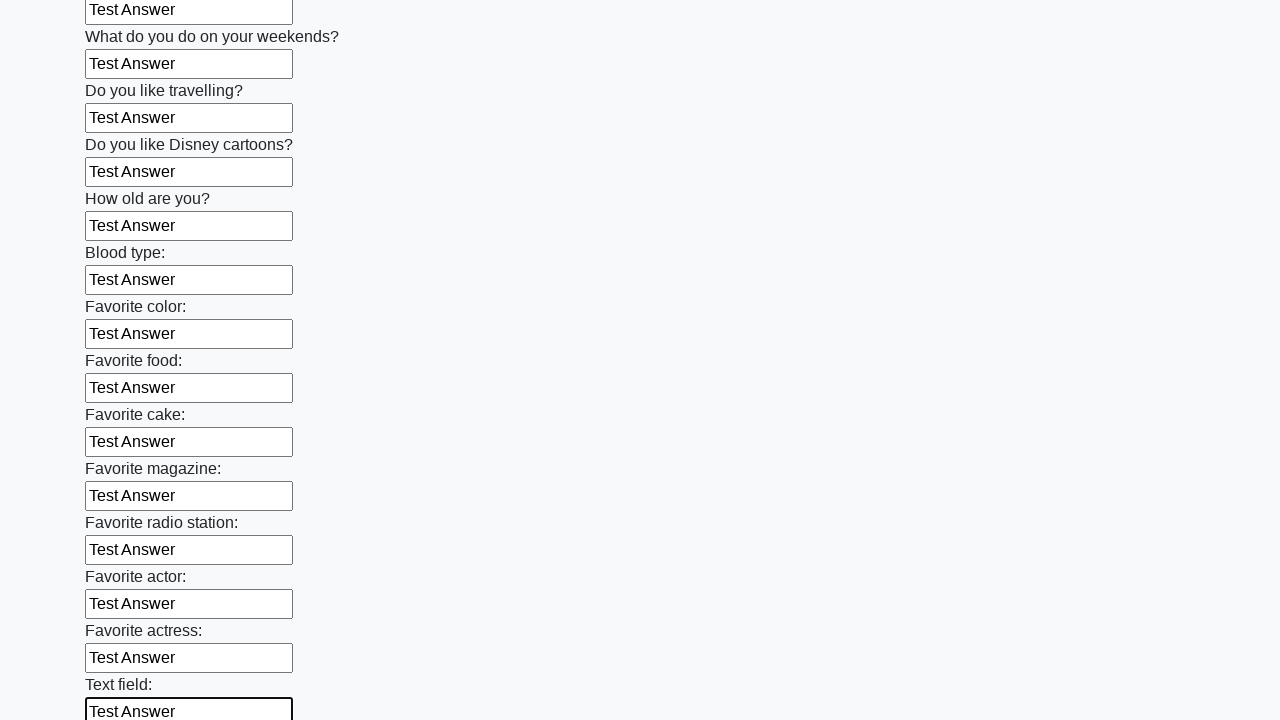

Filled input field 28 of 100 with 'Test Answer' on input >> nth=27
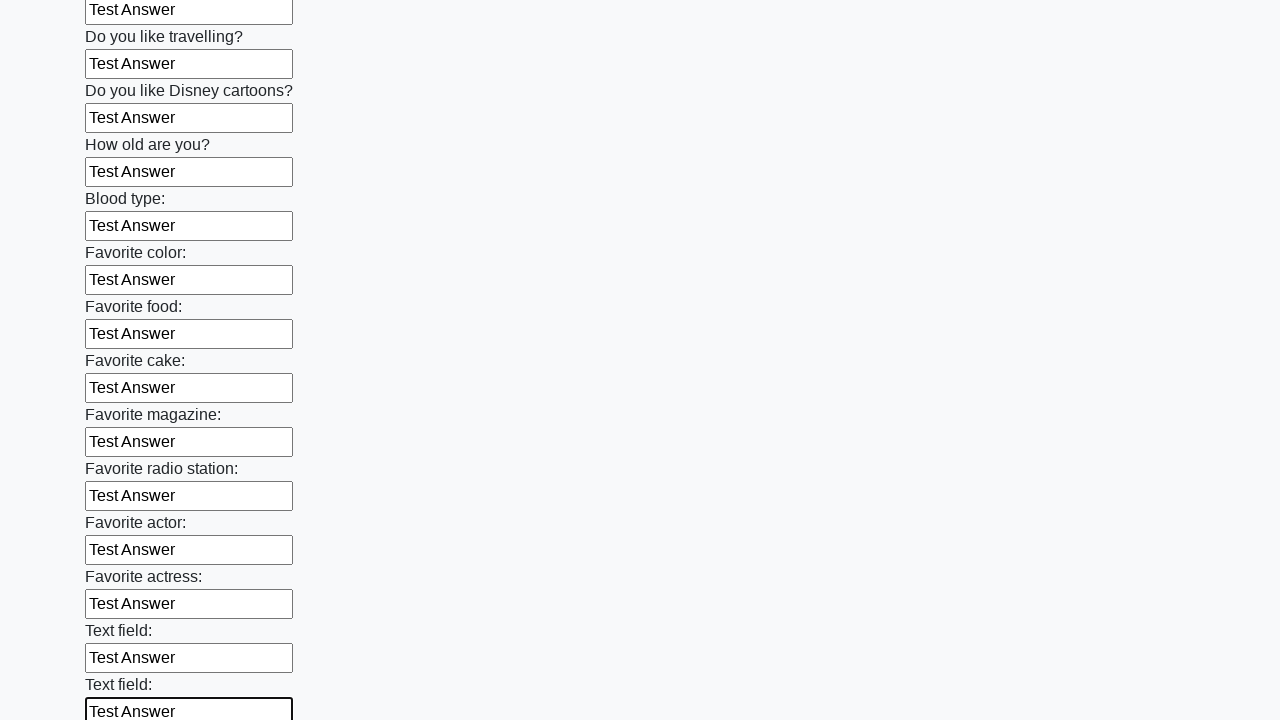

Filled input field 29 of 100 with 'Test Answer' on input >> nth=28
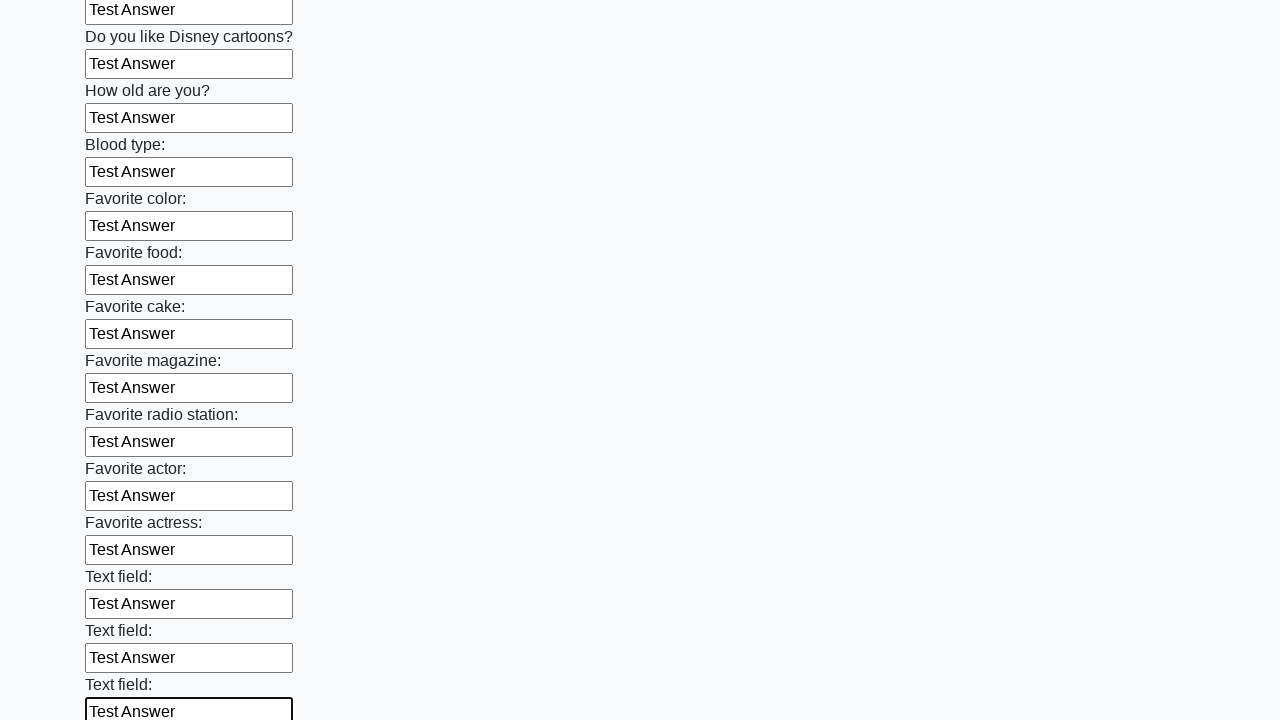

Filled input field 30 of 100 with 'Test Answer' on input >> nth=29
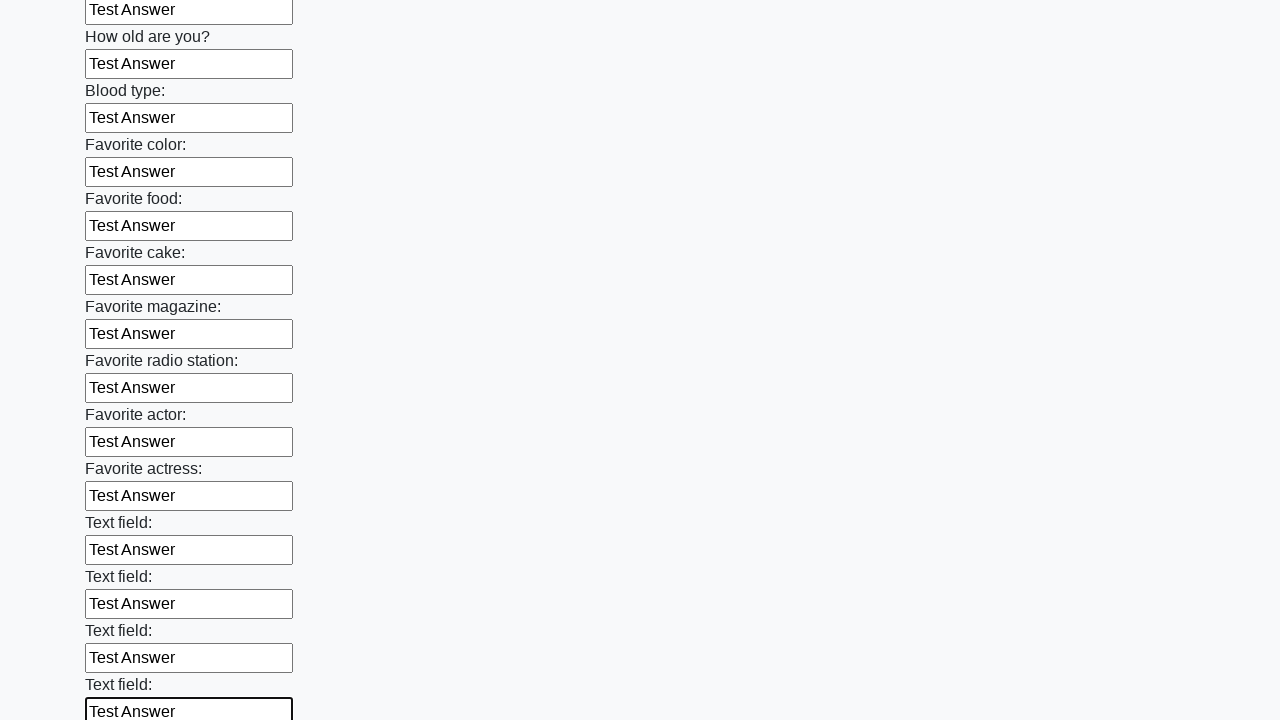

Filled input field 31 of 100 with 'Test Answer' on input >> nth=30
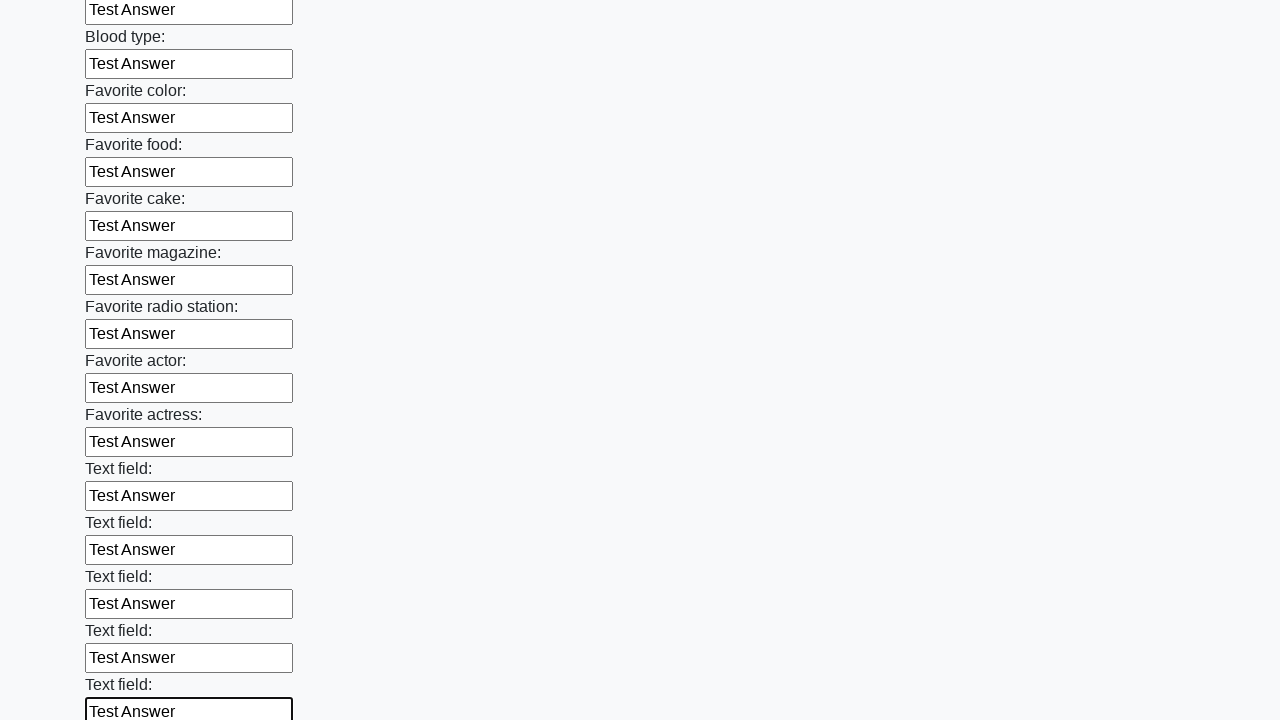

Filled input field 32 of 100 with 'Test Answer' on input >> nth=31
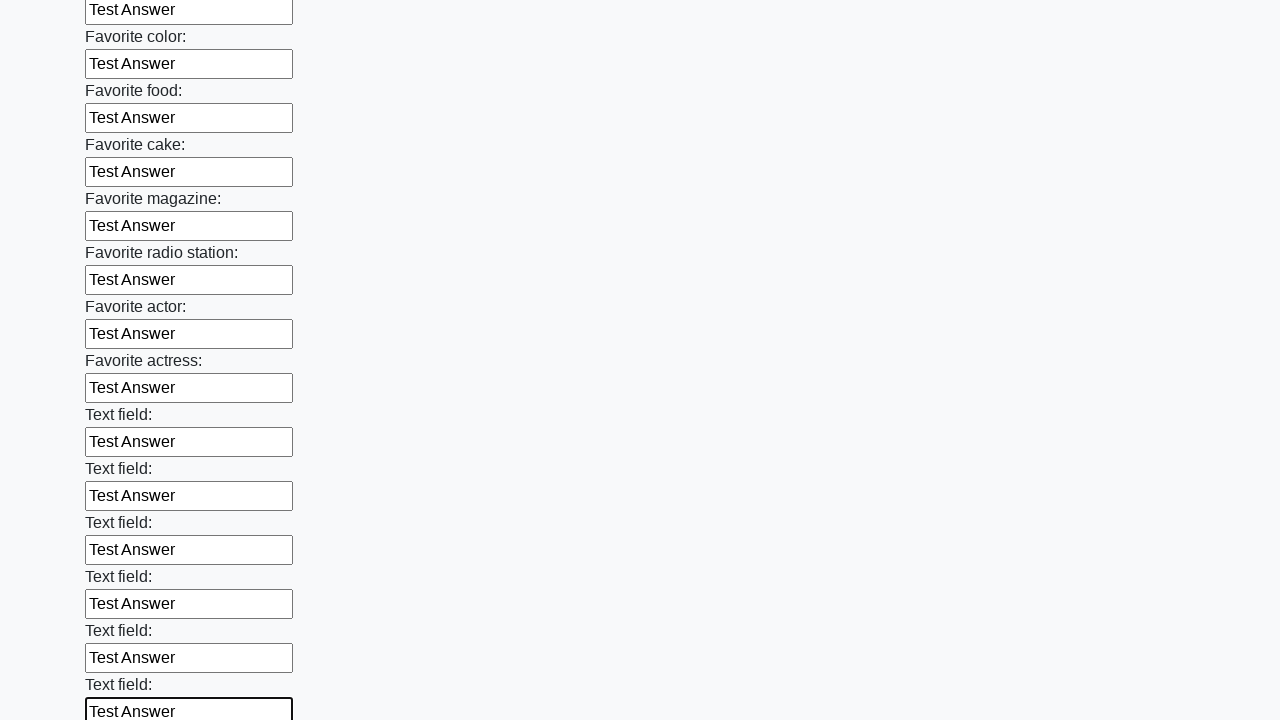

Filled input field 33 of 100 with 'Test Answer' on input >> nth=32
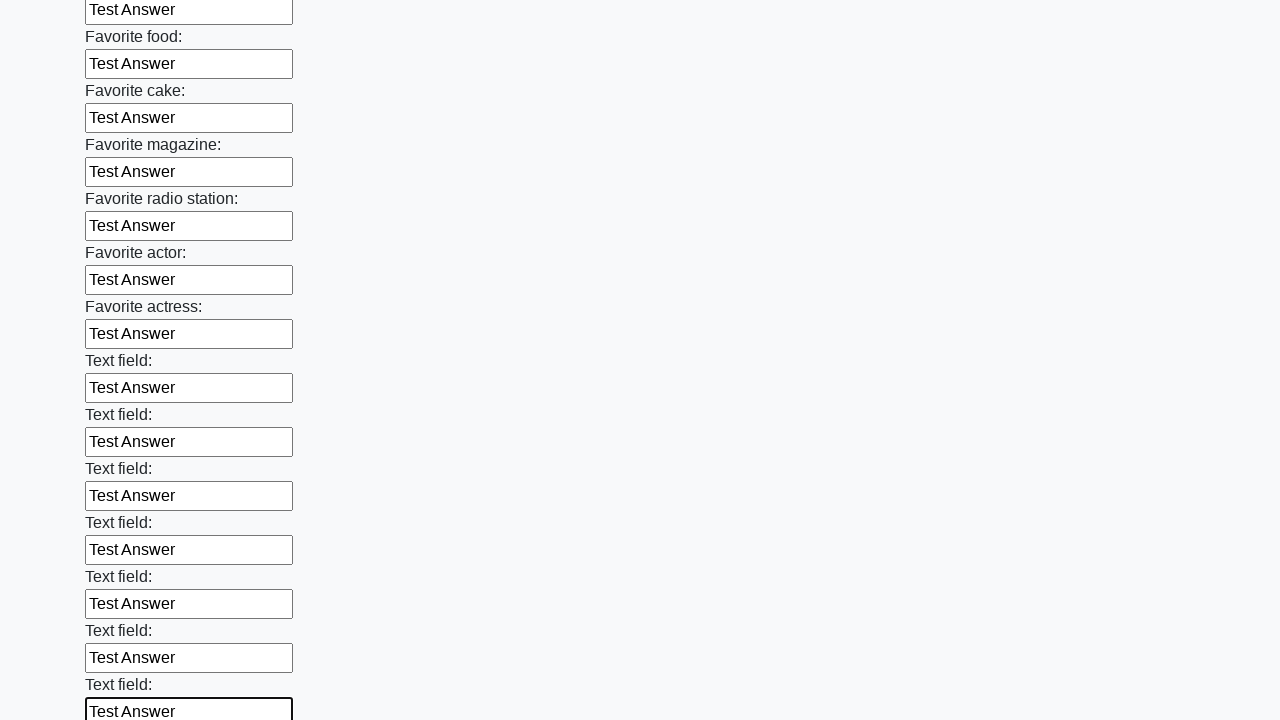

Filled input field 34 of 100 with 'Test Answer' on input >> nth=33
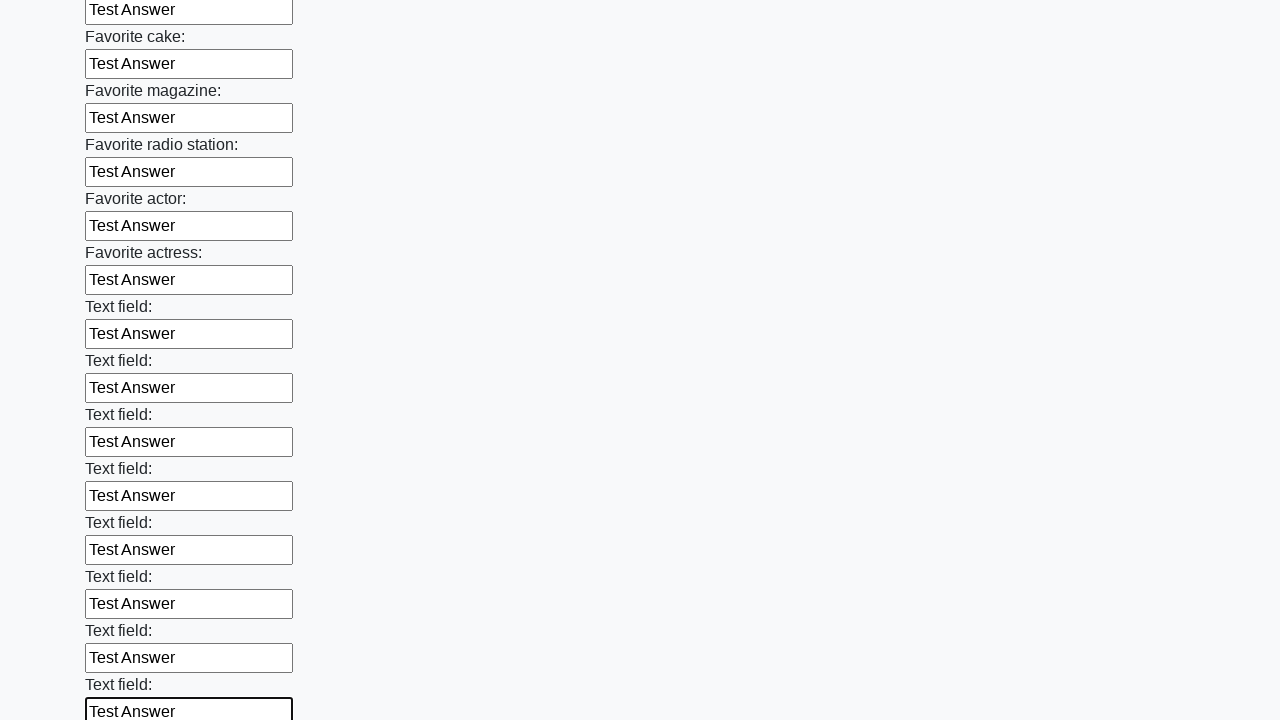

Filled input field 35 of 100 with 'Test Answer' on input >> nth=34
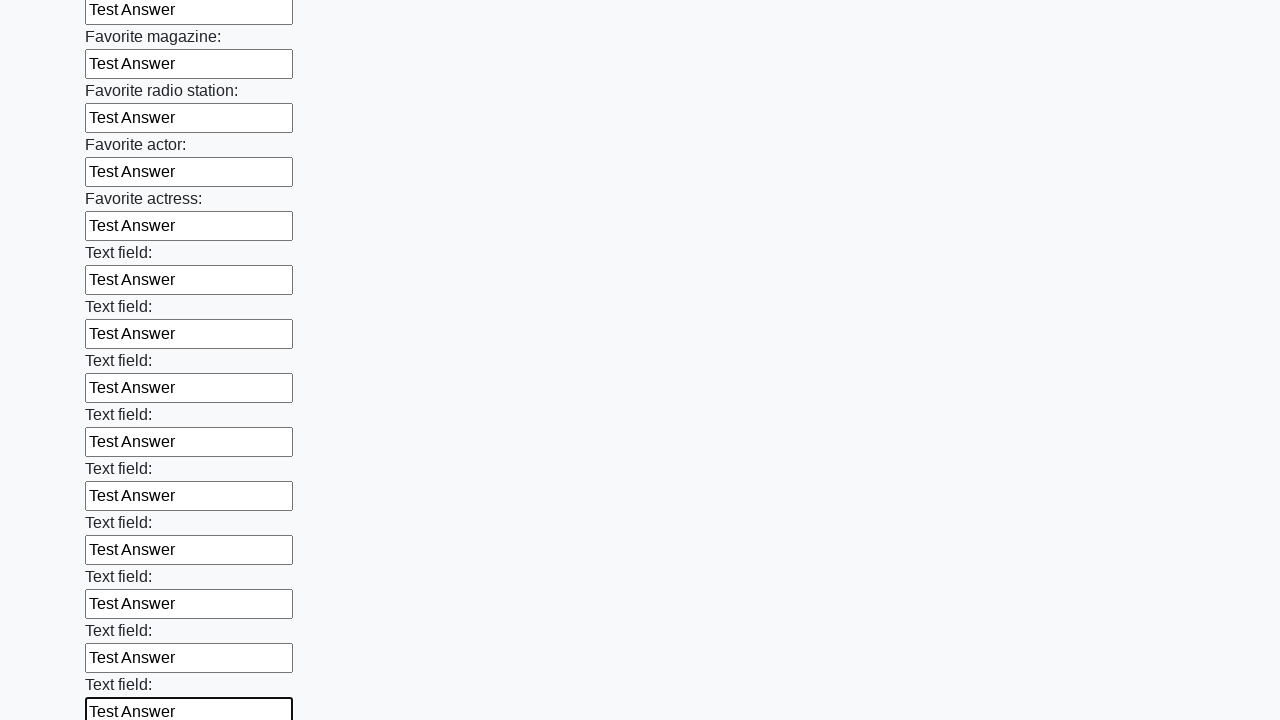

Filled input field 36 of 100 with 'Test Answer' on input >> nth=35
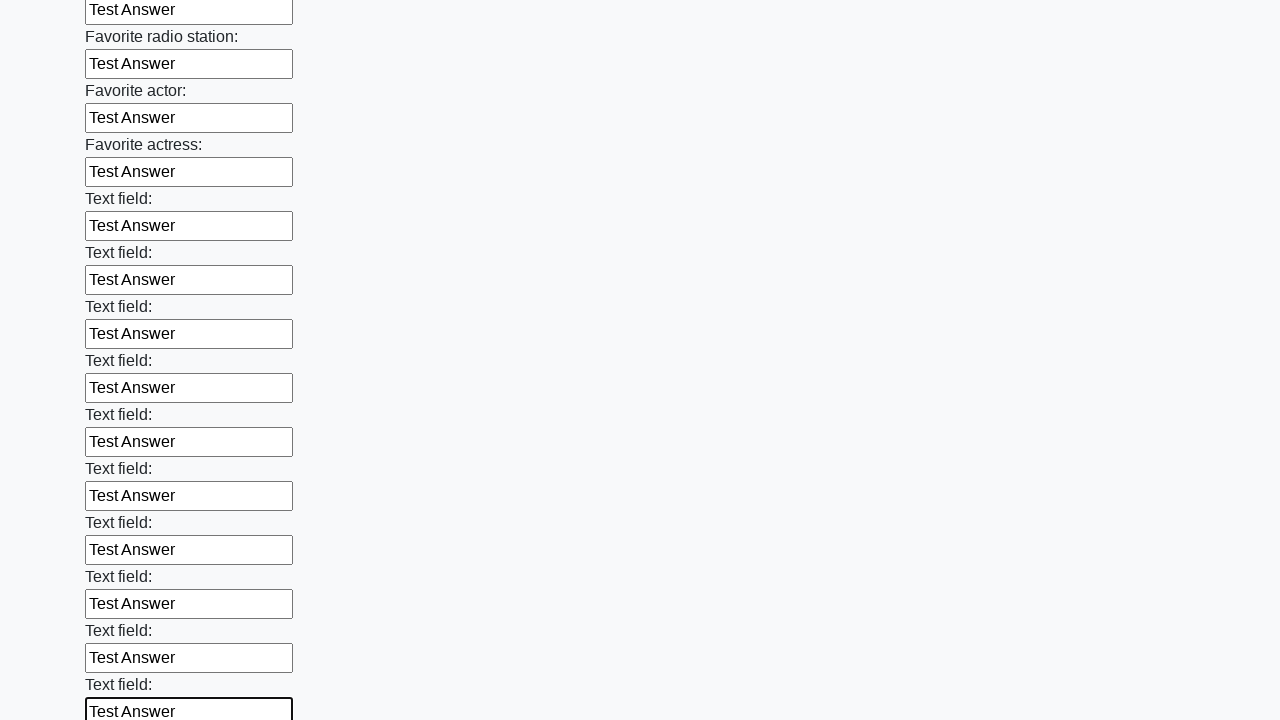

Filled input field 37 of 100 with 'Test Answer' on input >> nth=36
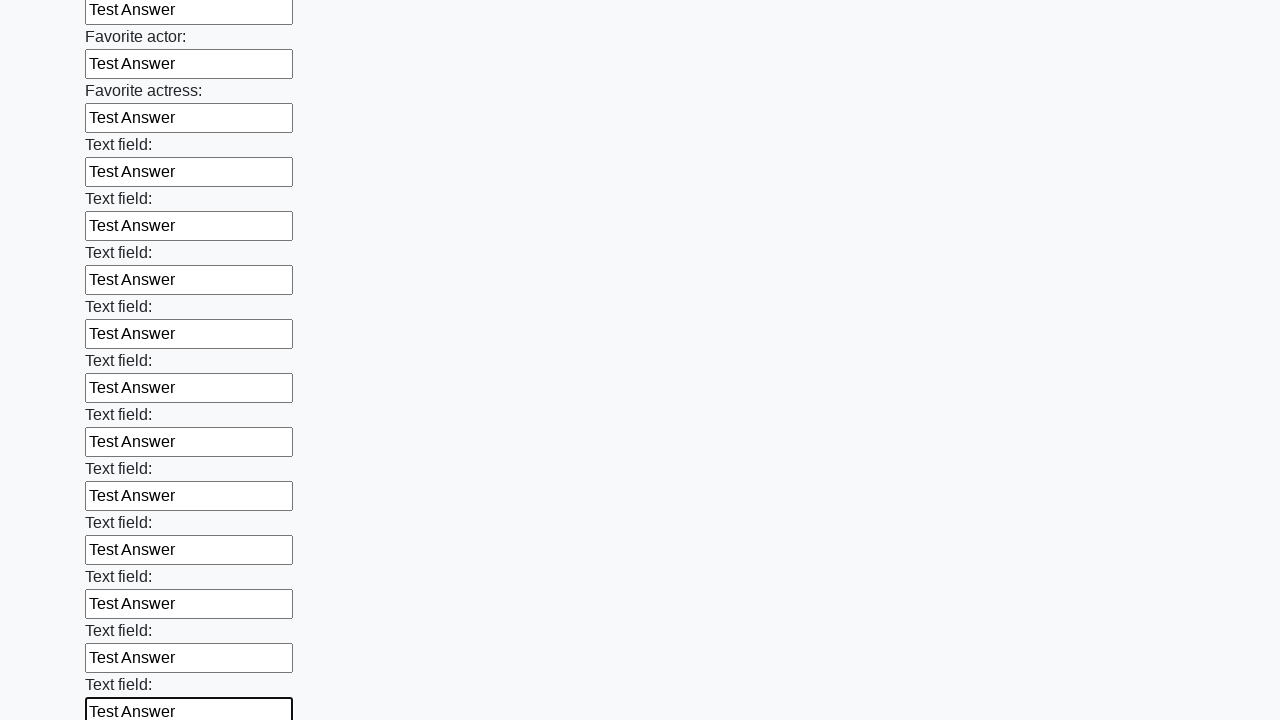

Filled input field 38 of 100 with 'Test Answer' on input >> nth=37
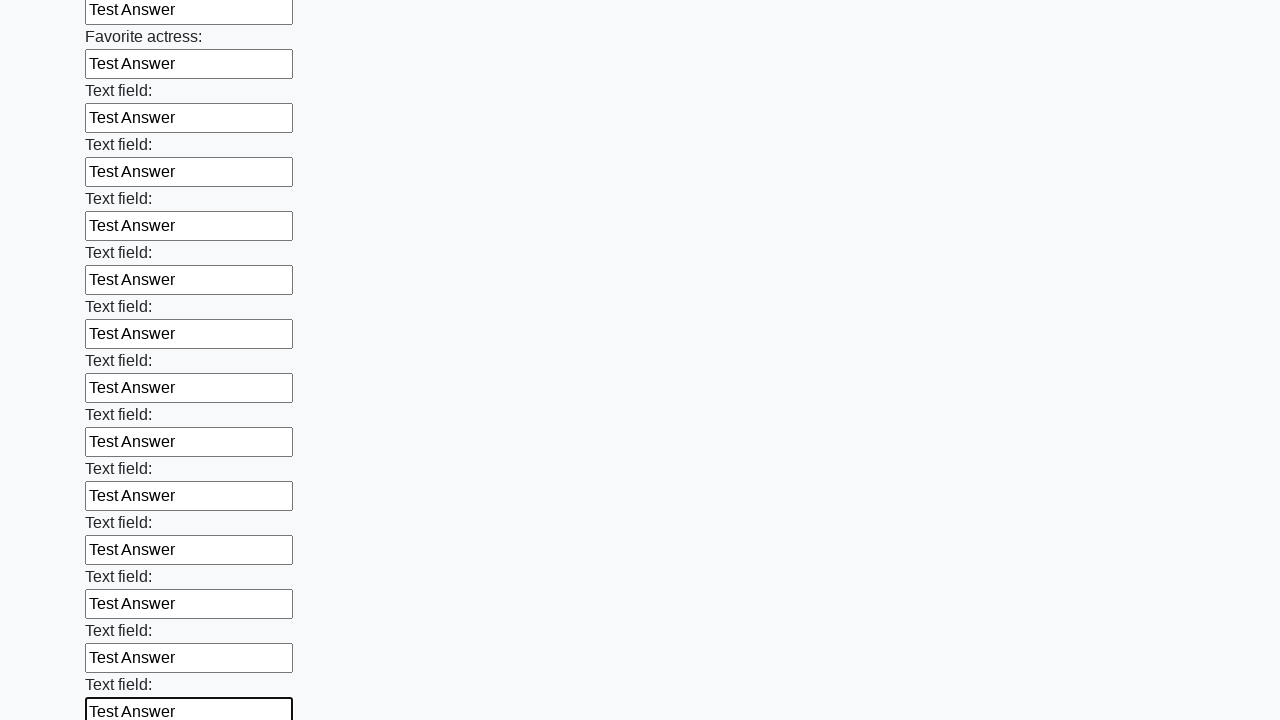

Filled input field 39 of 100 with 'Test Answer' on input >> nth=38
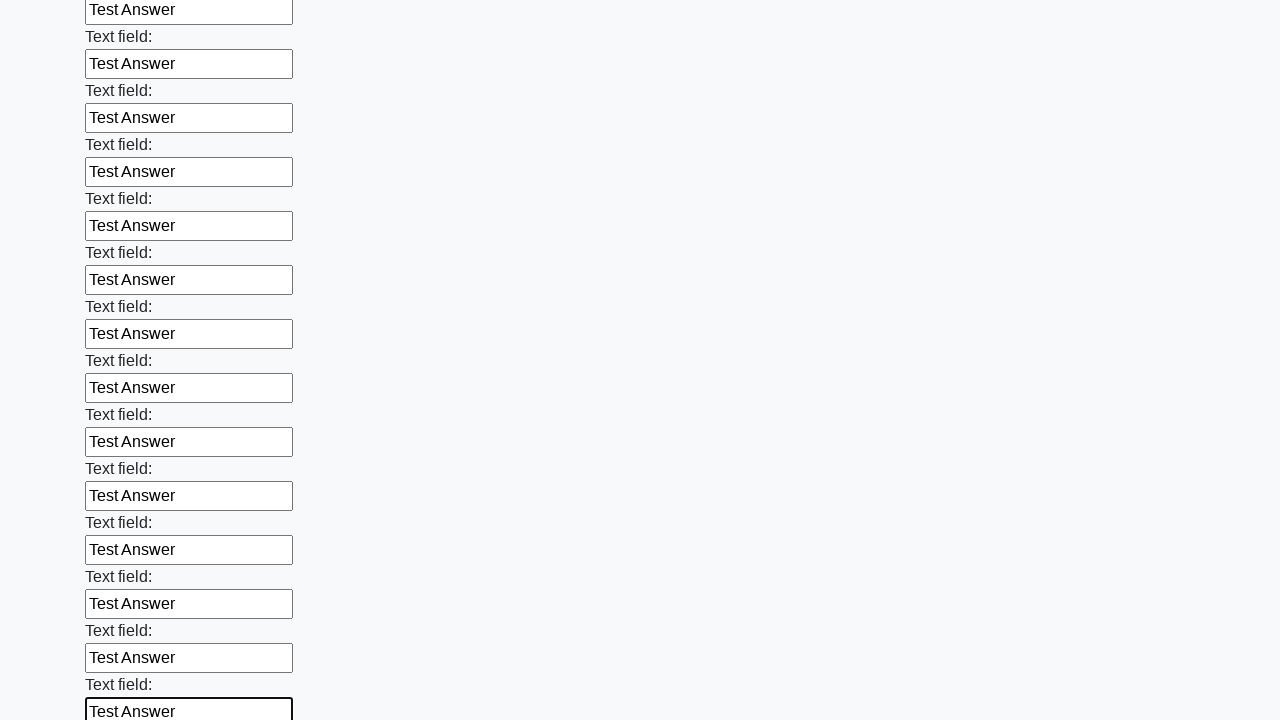

Filled input field 40 of 100 with 'Test Answer' on input >> nth=39
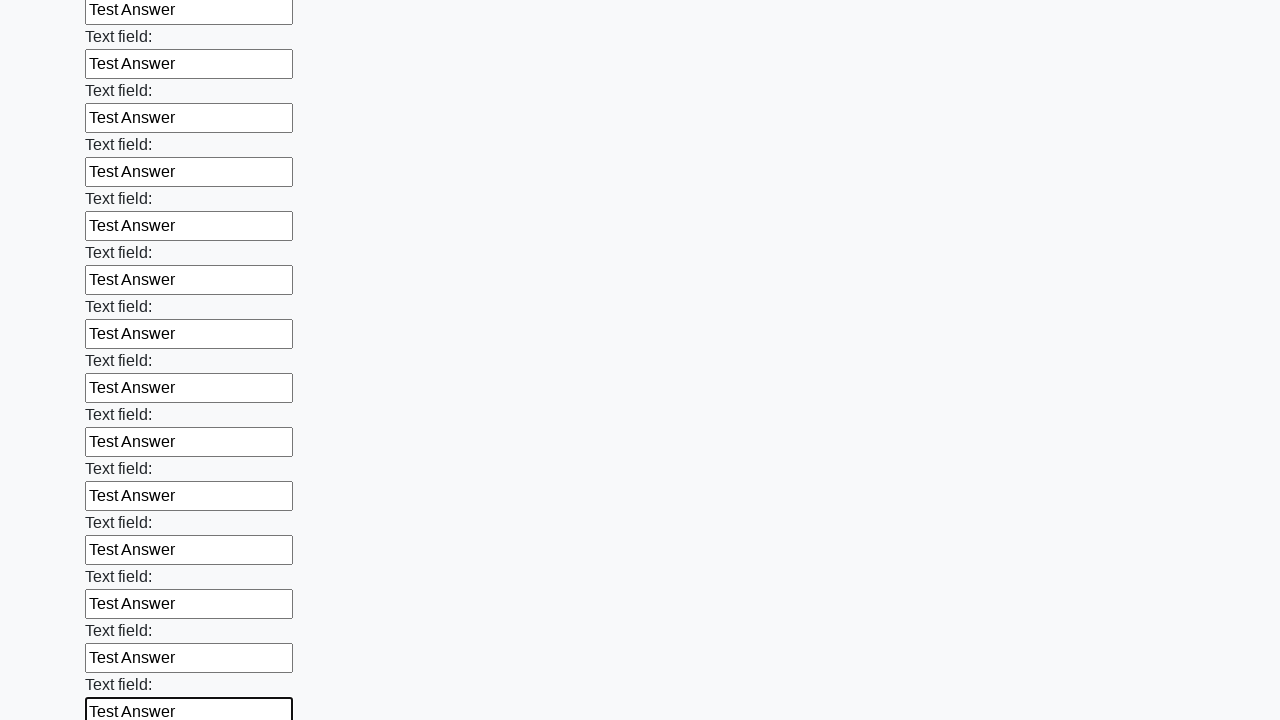

Filled input field 41 of 100 with 'Test Answer' on input >> nth=40
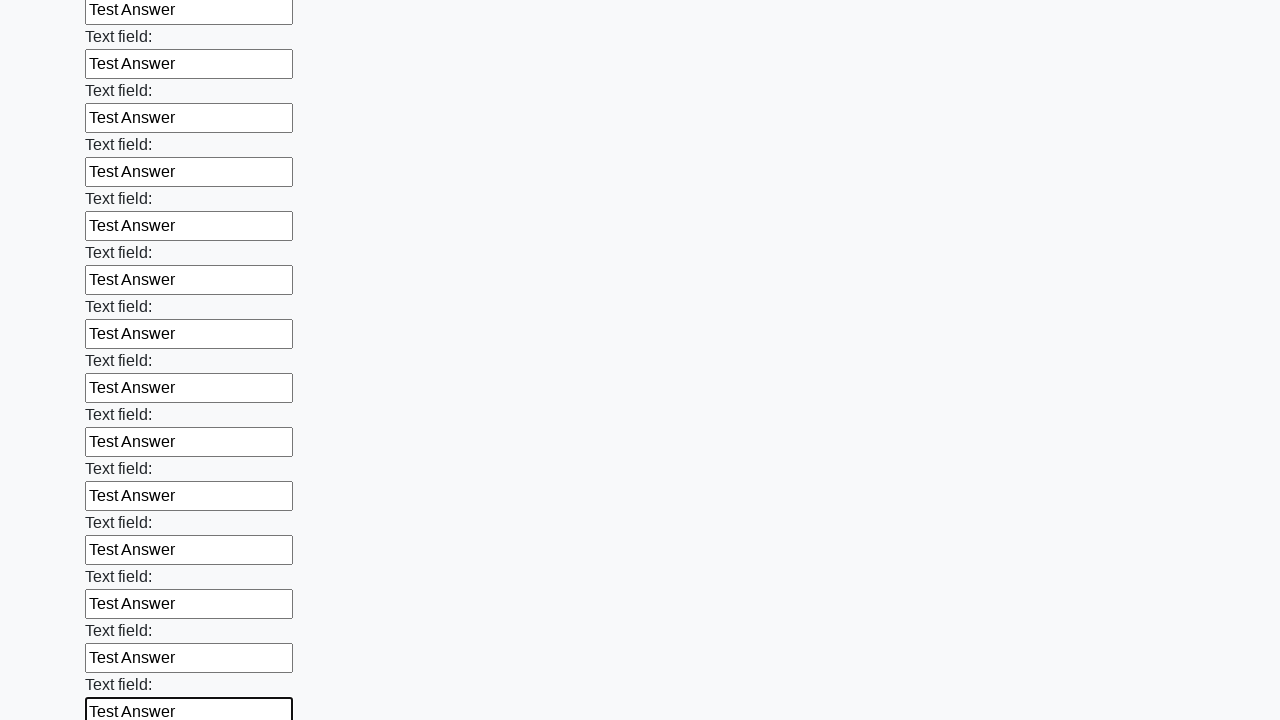

Filled input field 42 of 100 with 'Test Answer' on input >> nth=41
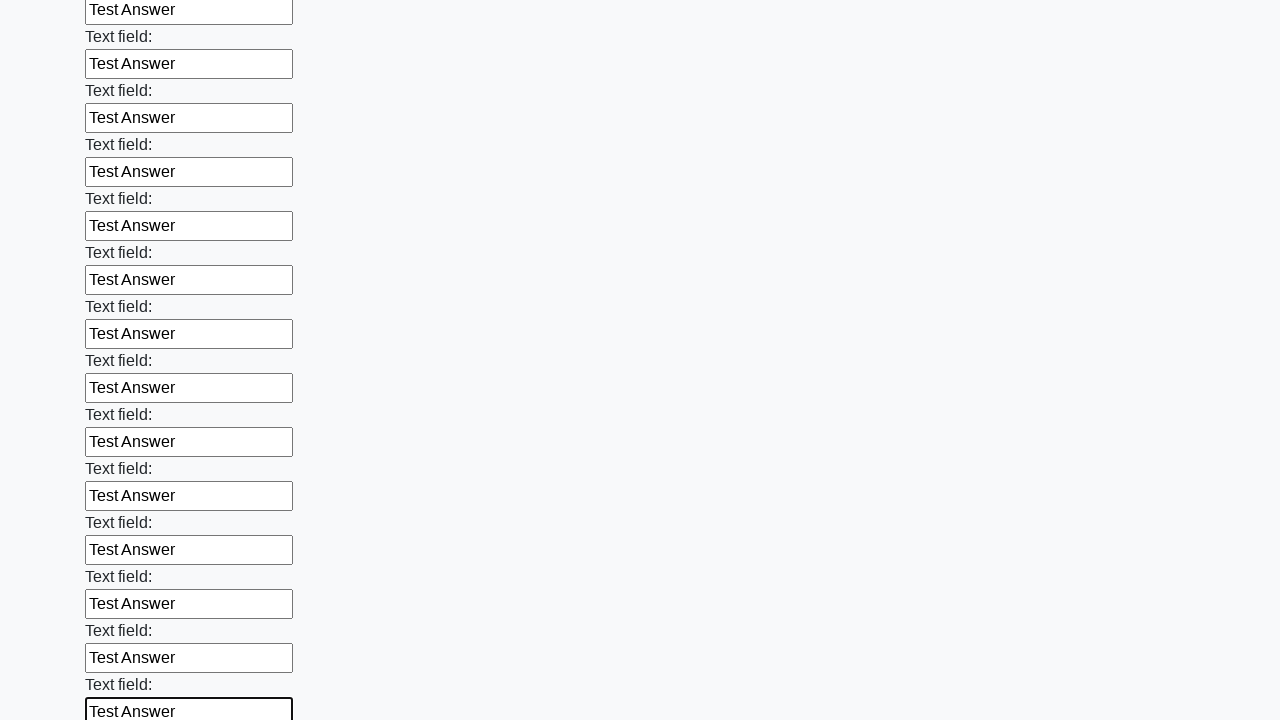

Filled input field 43 of 100 with 'Test Answer' on input >> nth=42
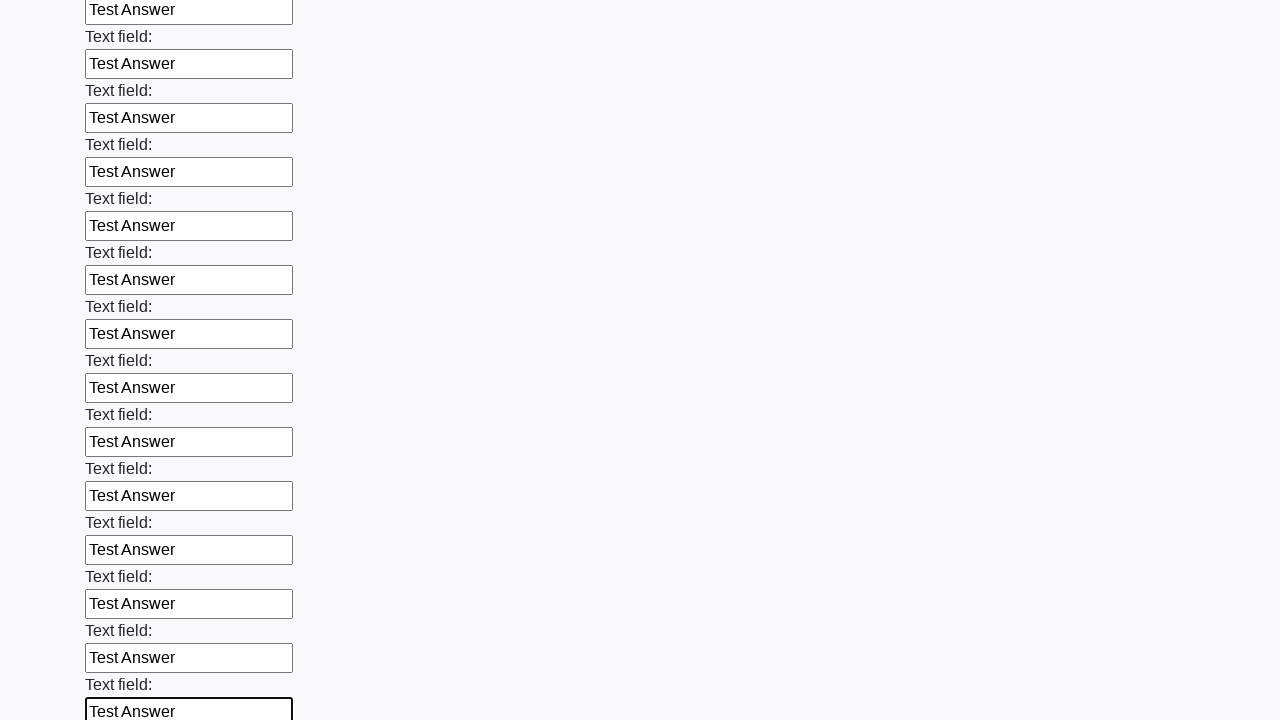

Filled input field 44 of 100 with 'Test Answer' on input >> nth=43
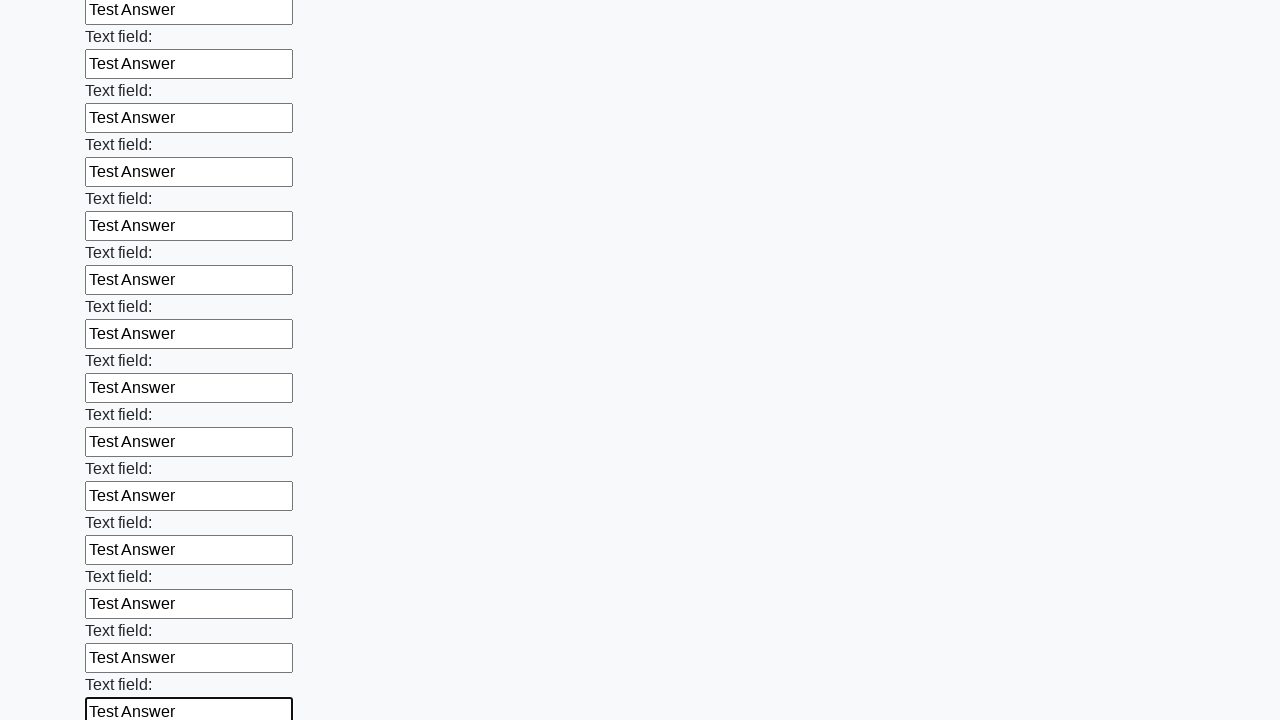

Filled input field 45 of 100 with 'Test Answer' on input >> nth=44
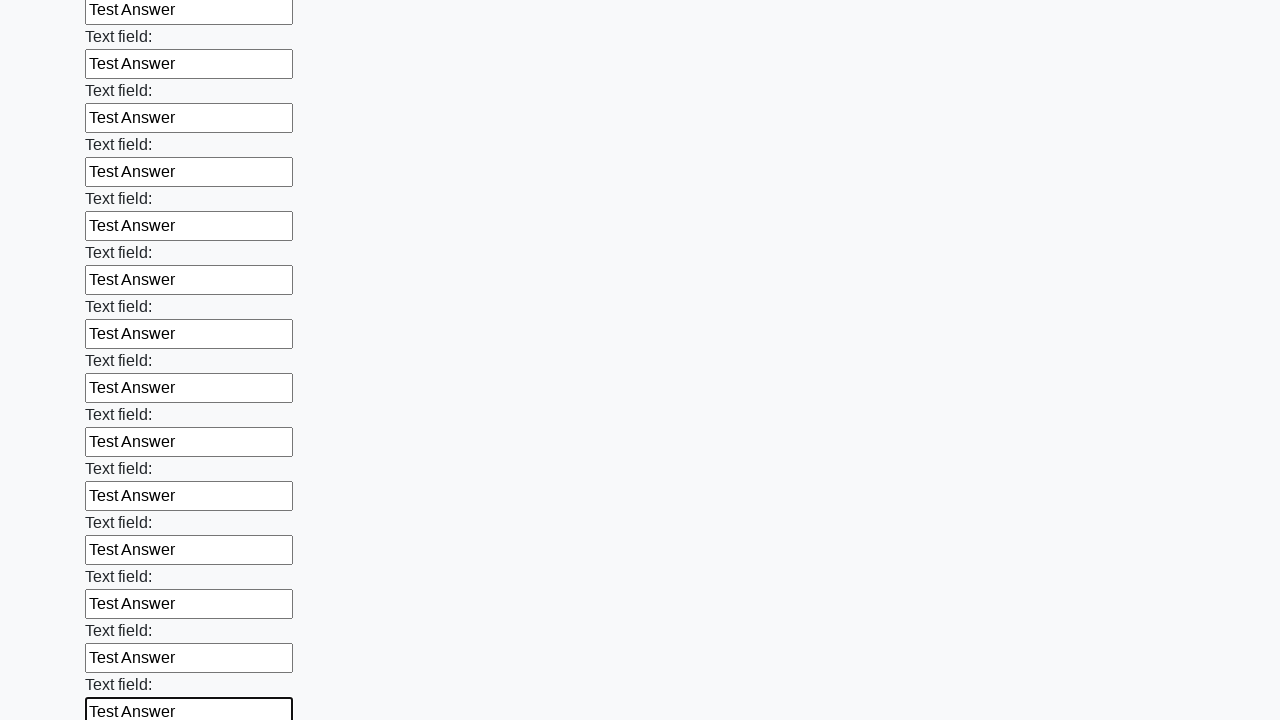

Filled input field 46 of 100 with 'Test Answer' on input >> nth=45
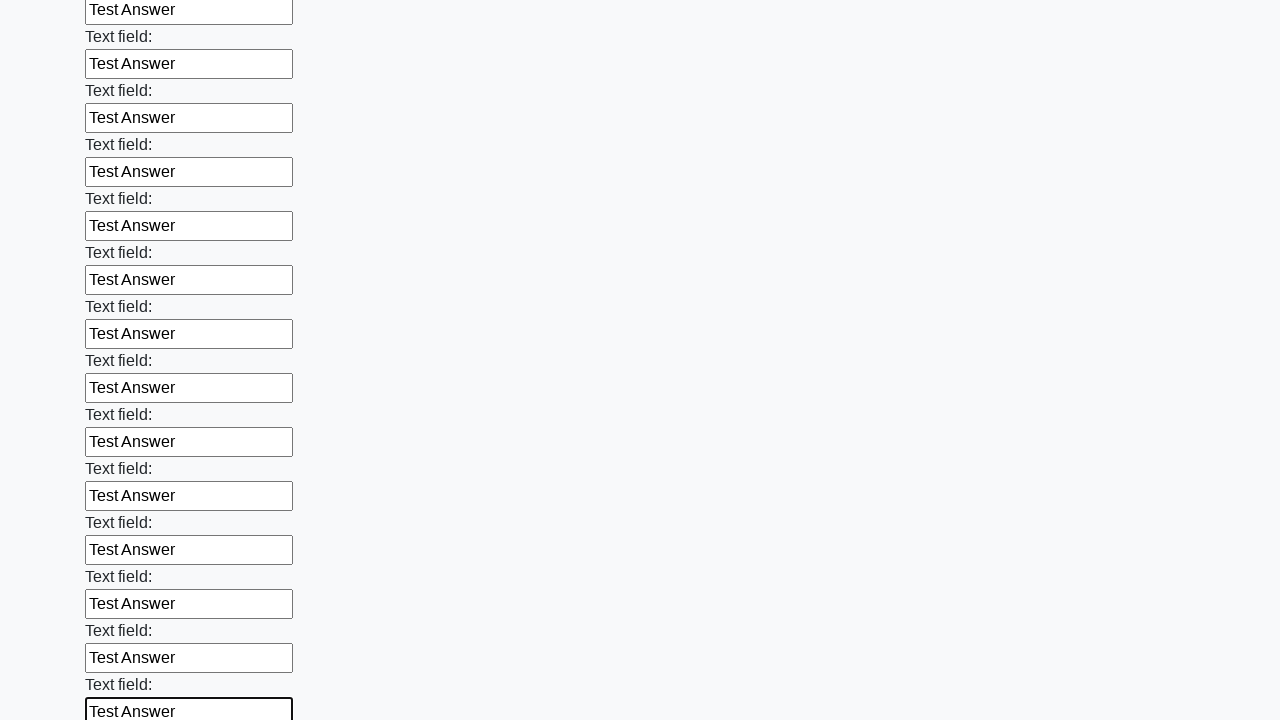

Filled input field 47 of 100 with 'Test Answer' on input >> nth=46
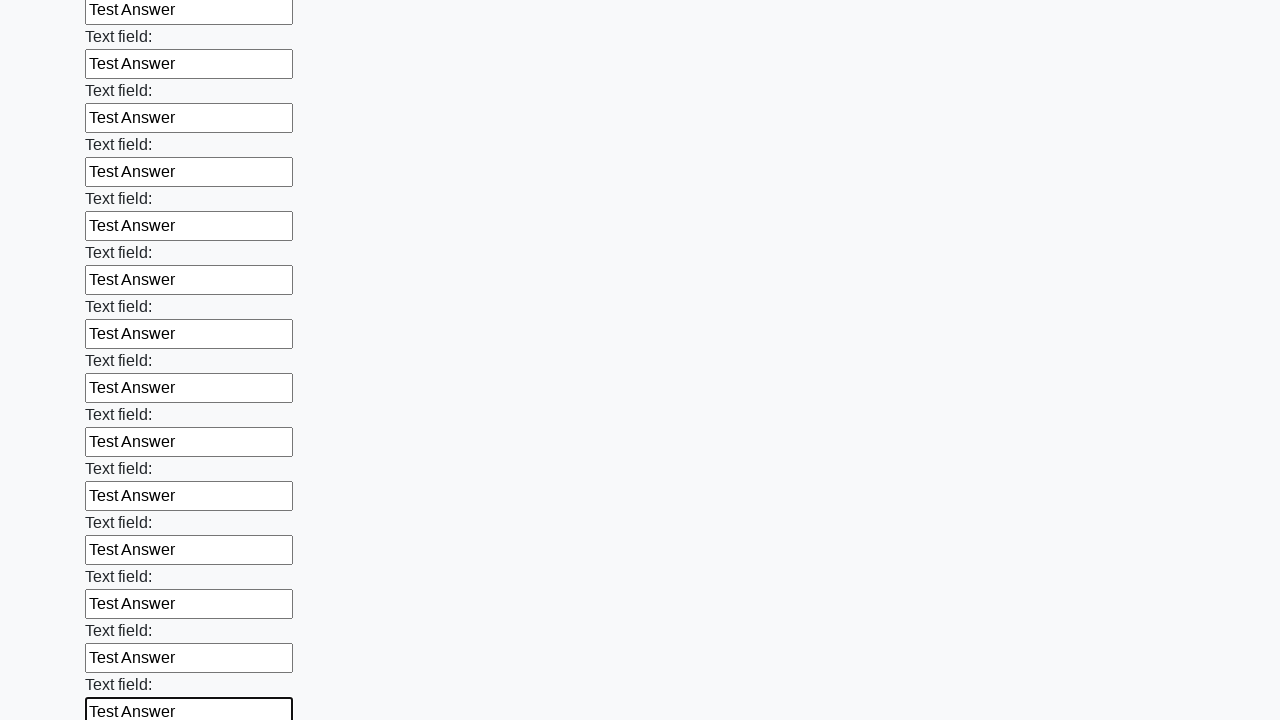

Filled input field 48 of 100 with 'Test Answer' on input >> nth=47
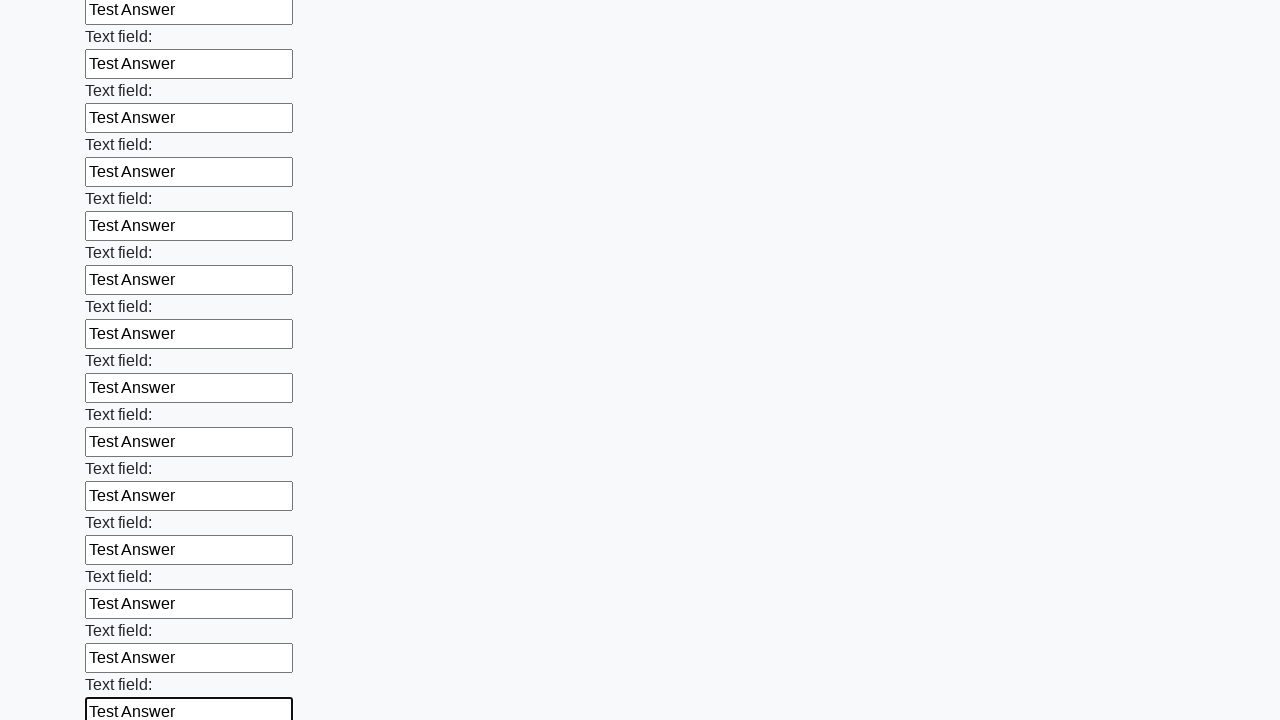

Filled input field 49 of 100 with 'Test Answer' on input >> nth=48
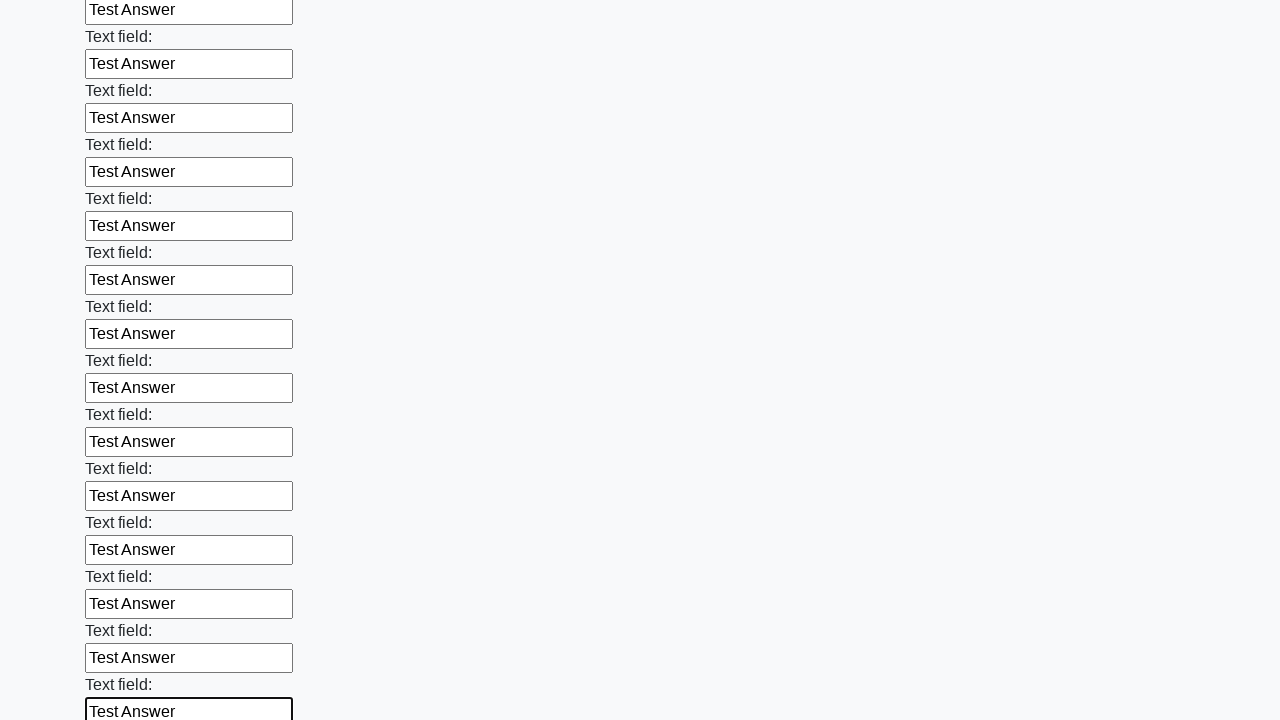

Filled input field 50 of 100 with 'Test Answer' on input >> nth=49
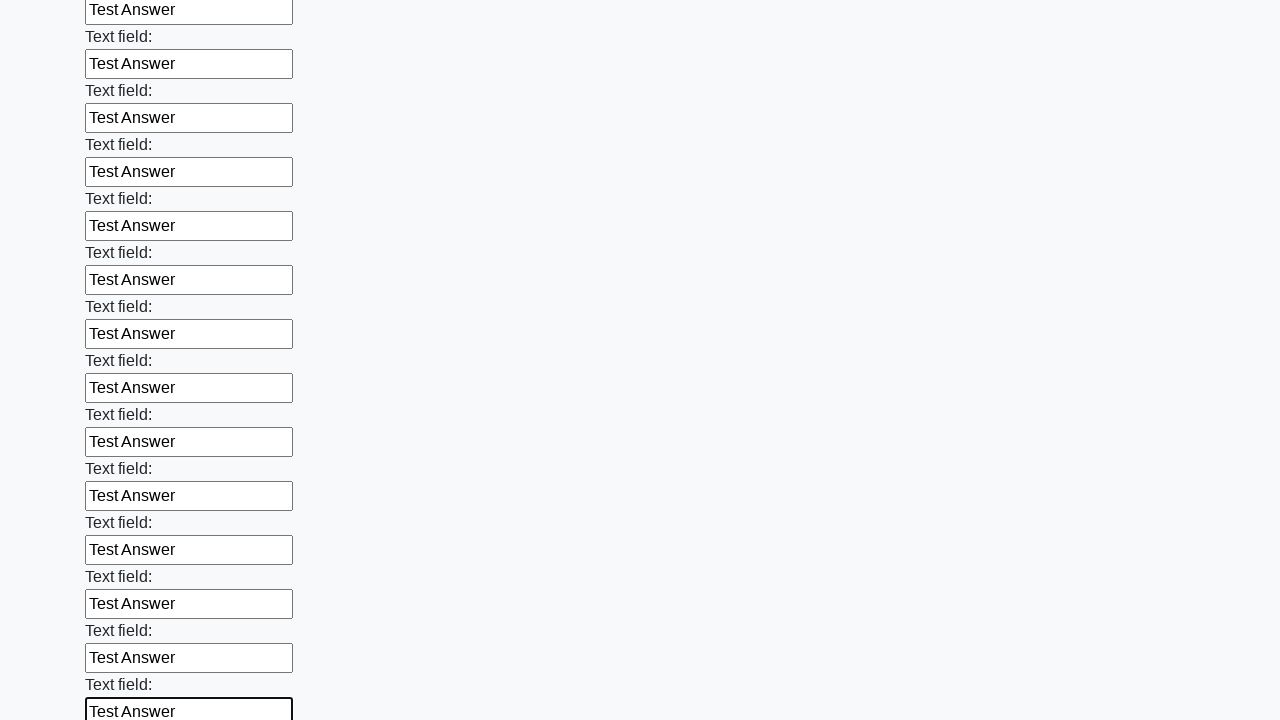

Filled input field 51 of 100 with 'Test Answer' on input >> nth=50
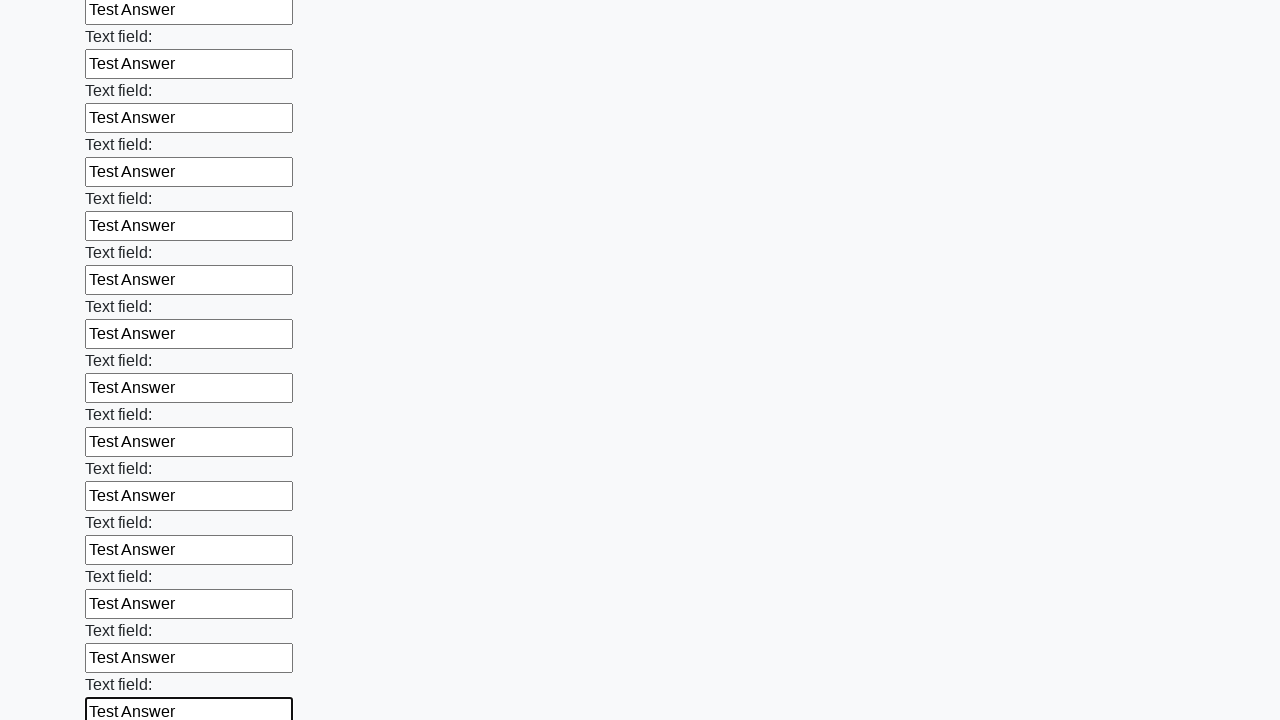

Filled input field 52 of 100 with 'Test Answer' on input >> nth=51
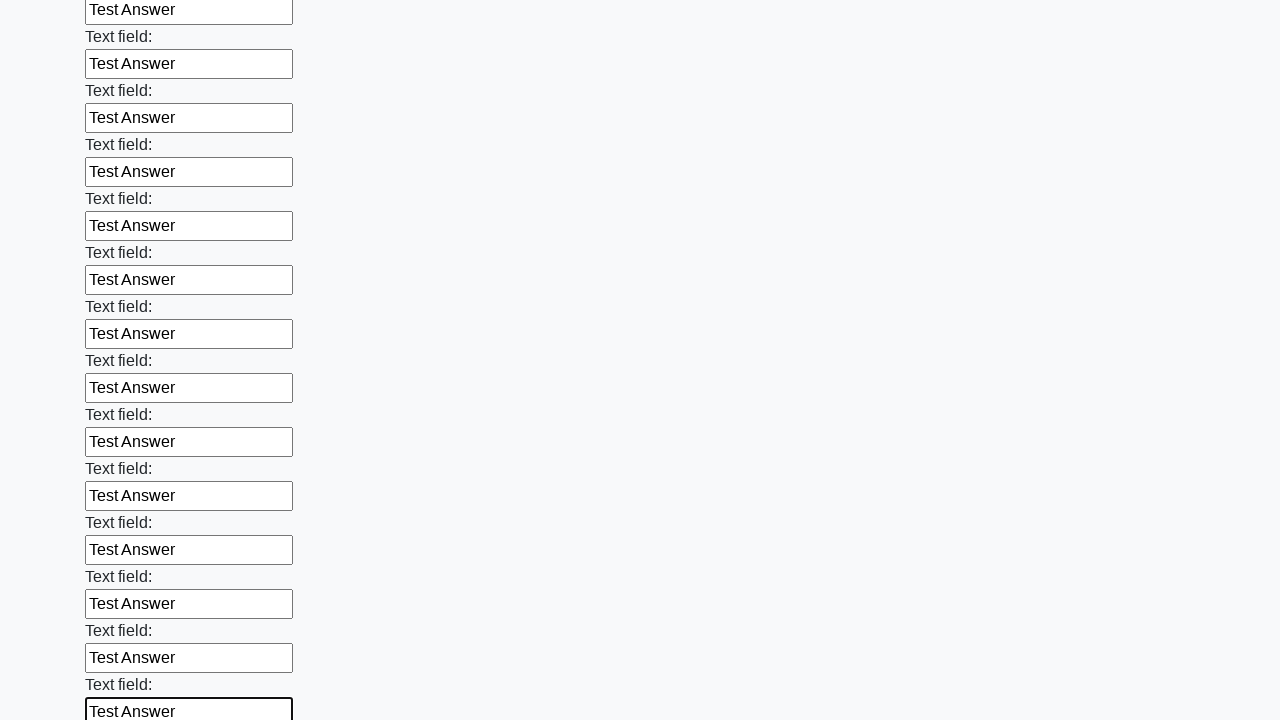

Filled input field 53 of 100 with 'Test Answer' on input >> nth=52
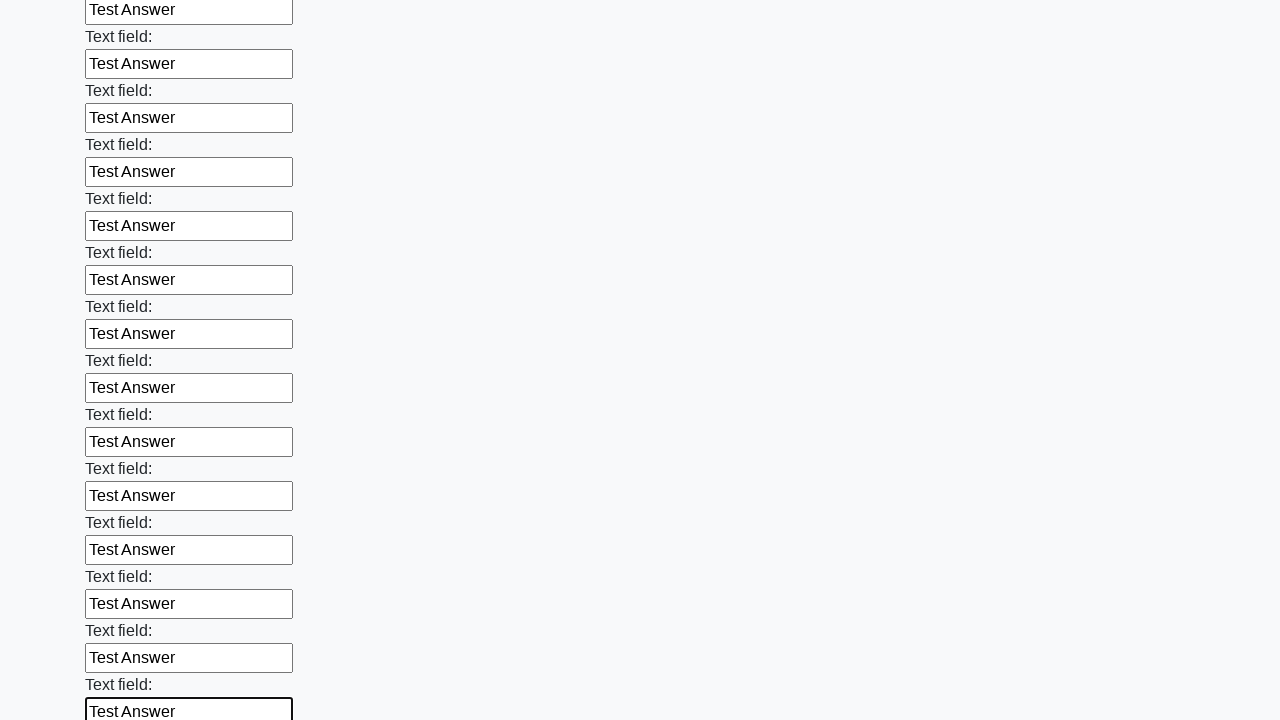

Filled input field 54 of 100 with 'Test Answer' on input >> nth=53
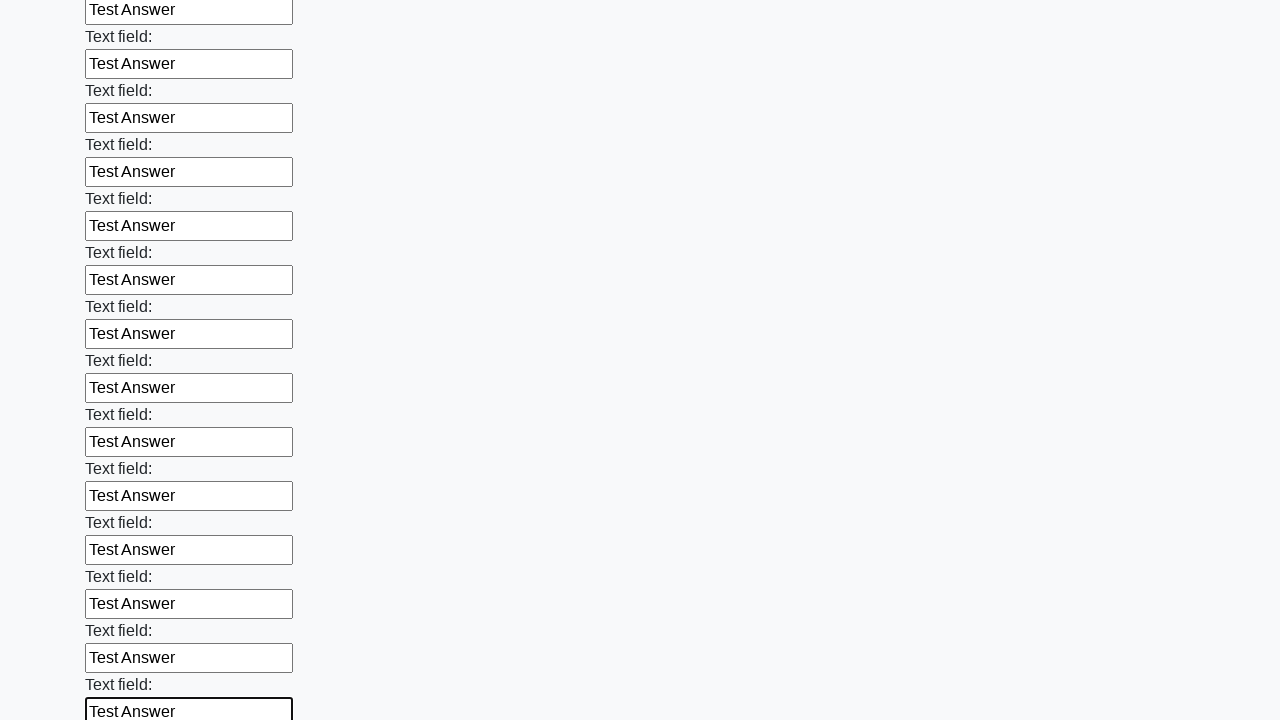

Filled input field 55 of 100 with 'Test Answer' on input >> nth=54
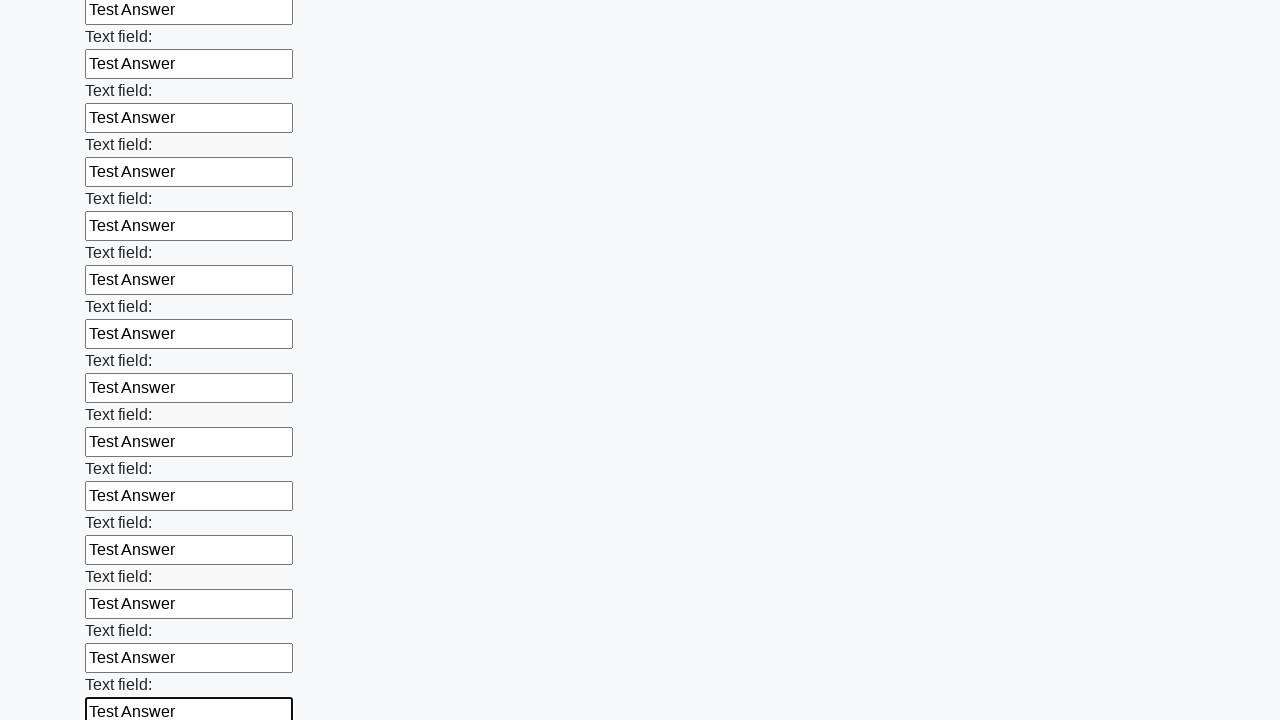

Filled input field 56 of 100 with 'Test Answer' on input >> nth=55
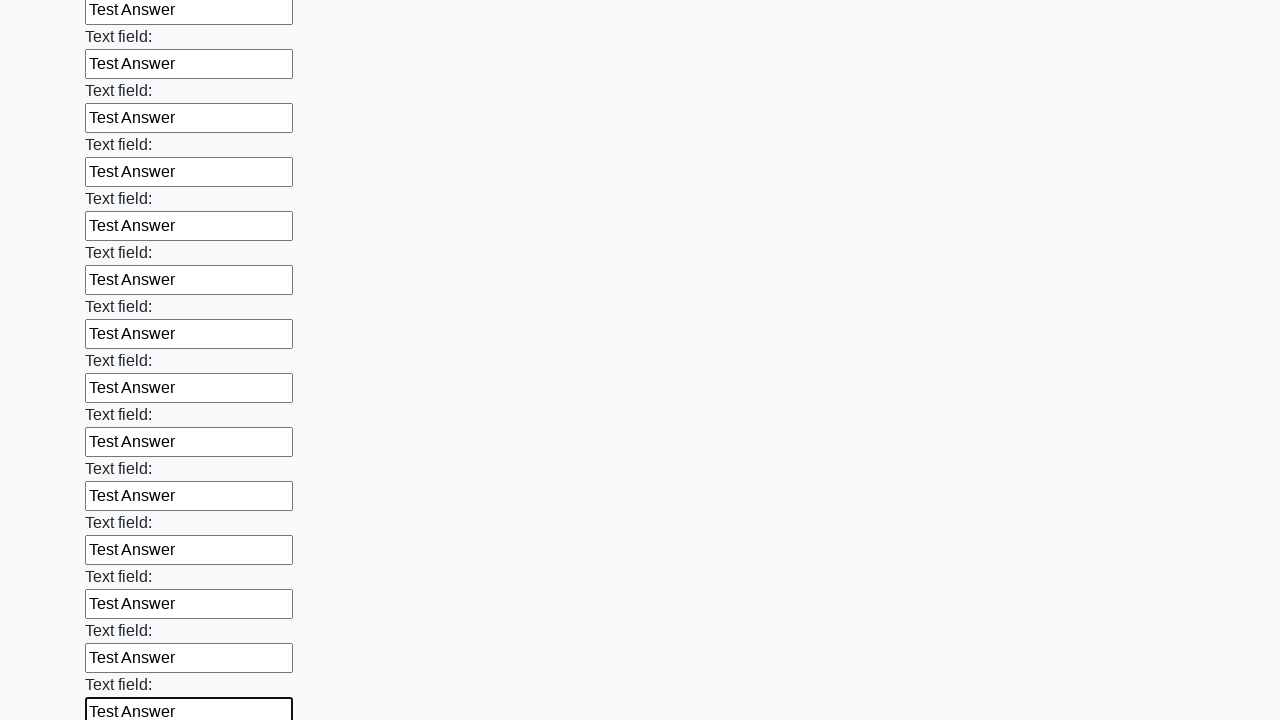

Filled input field 57 of 100 with 'Test Answer' on input >> nth=56
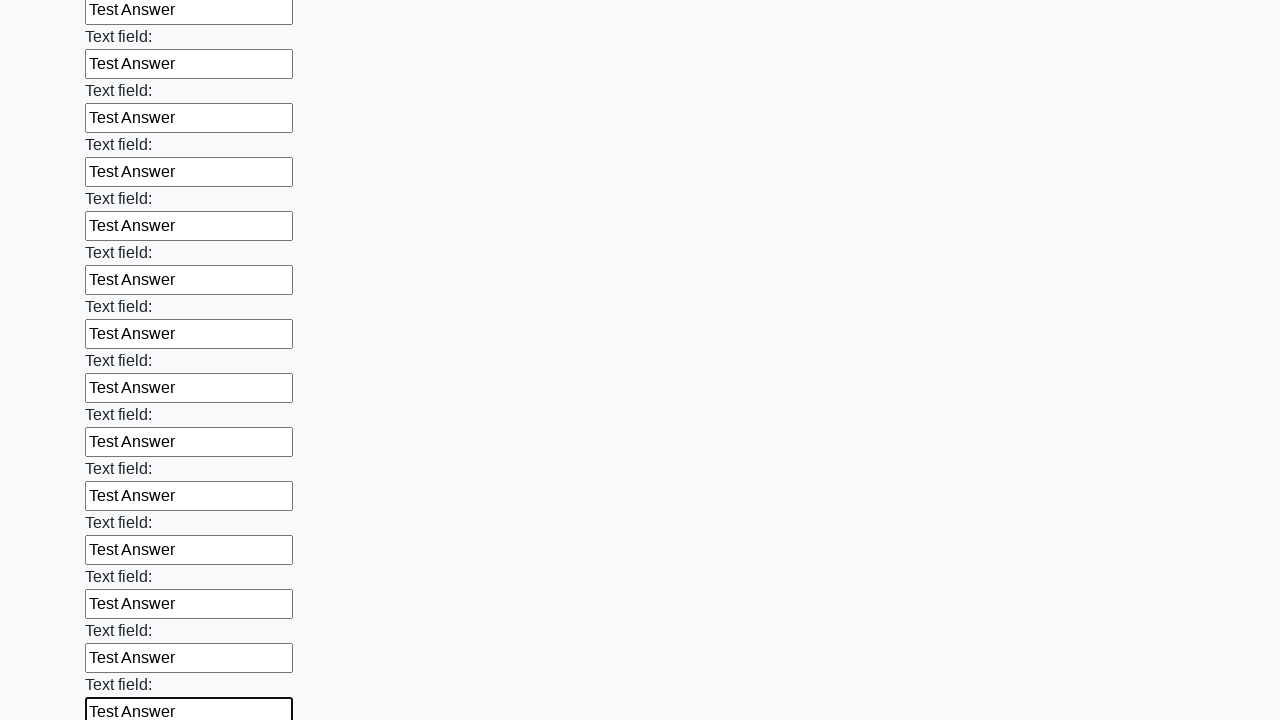

Filled input field 58 of 100 with 'Test Answer' on input >> nth=57
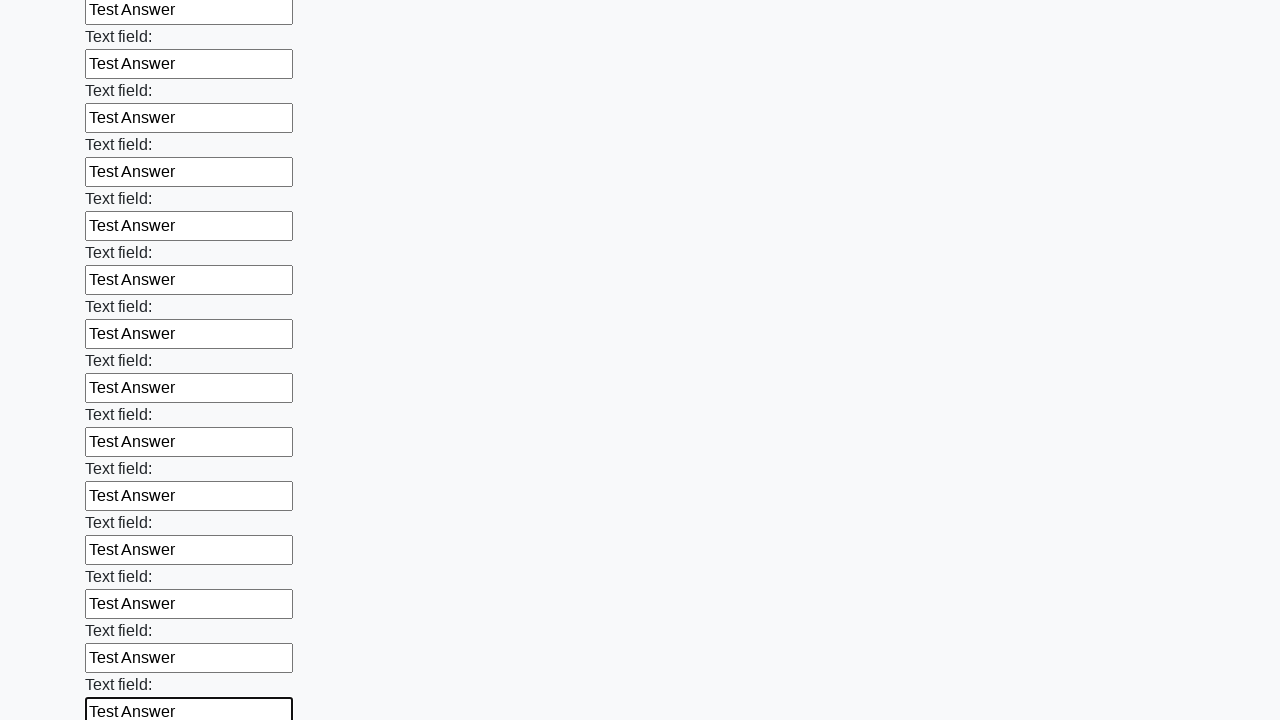

Filled input field 59 of 100 with 'Test Answer' on input >> nth=58
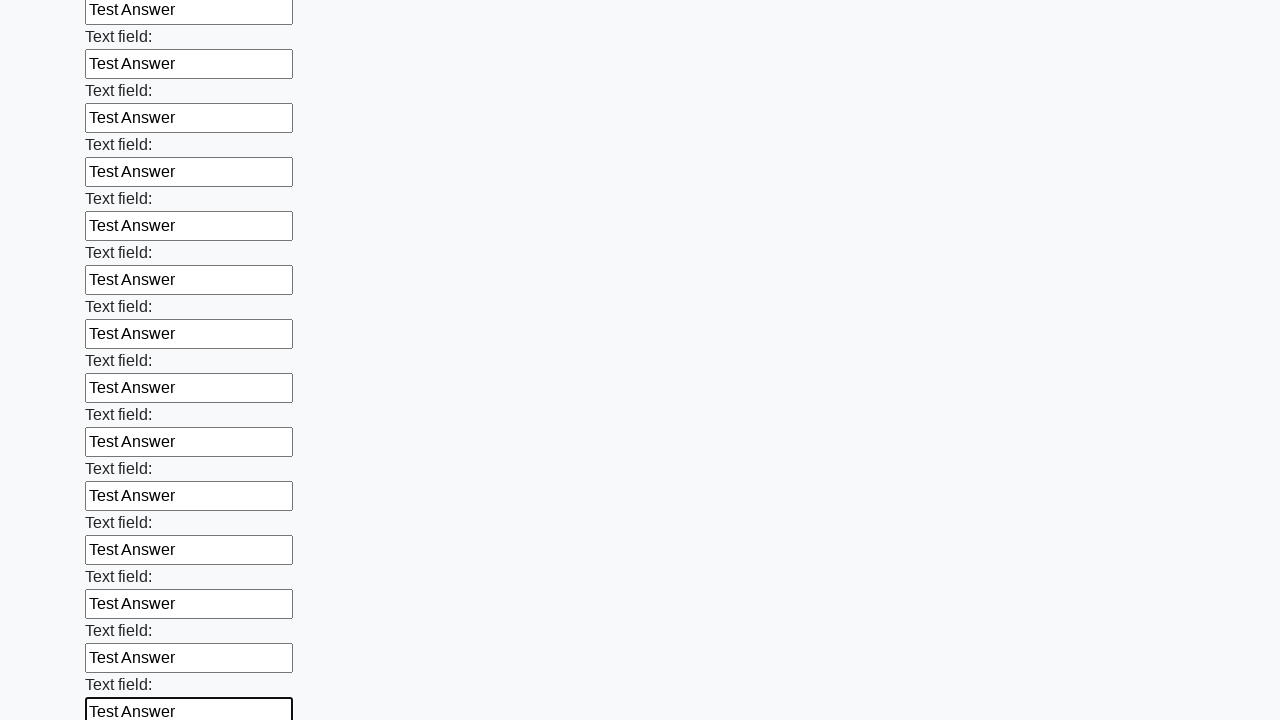

Filled input field 60 of 100 with 'Test Answer' on input >> nth=59
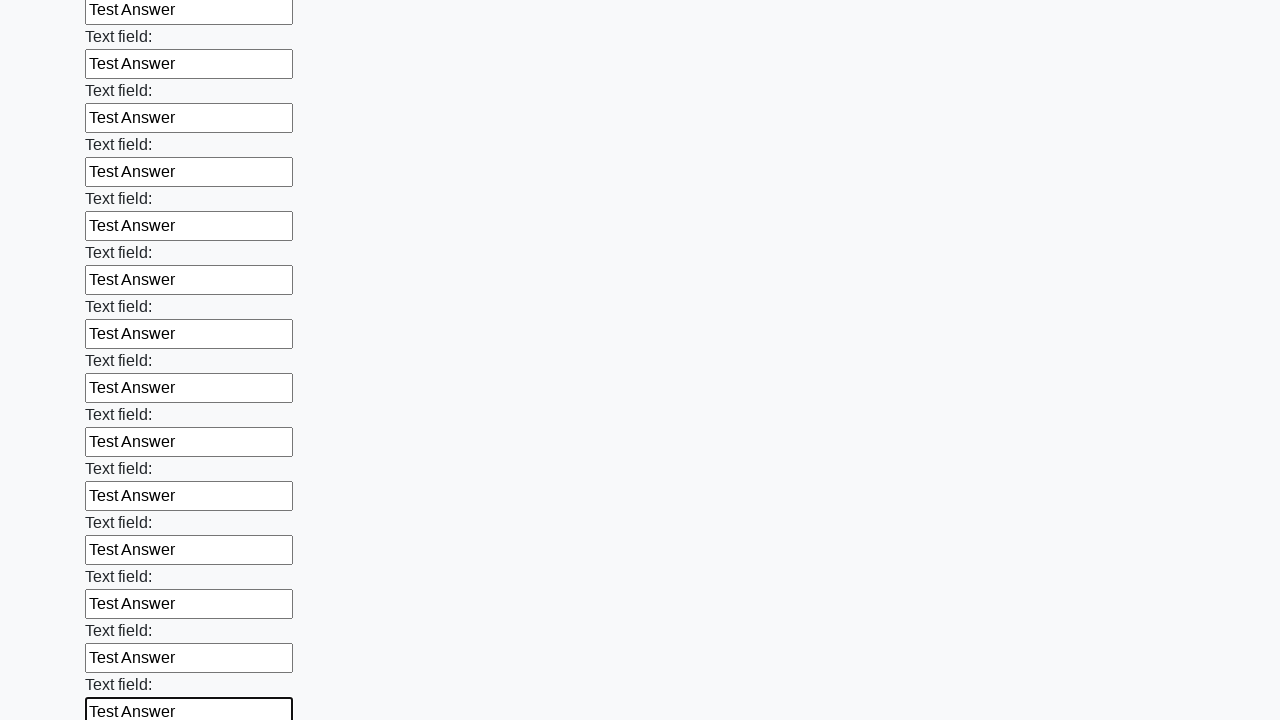

Filled input field 61 of 100 with 'Test Answer' on input >> nth=60
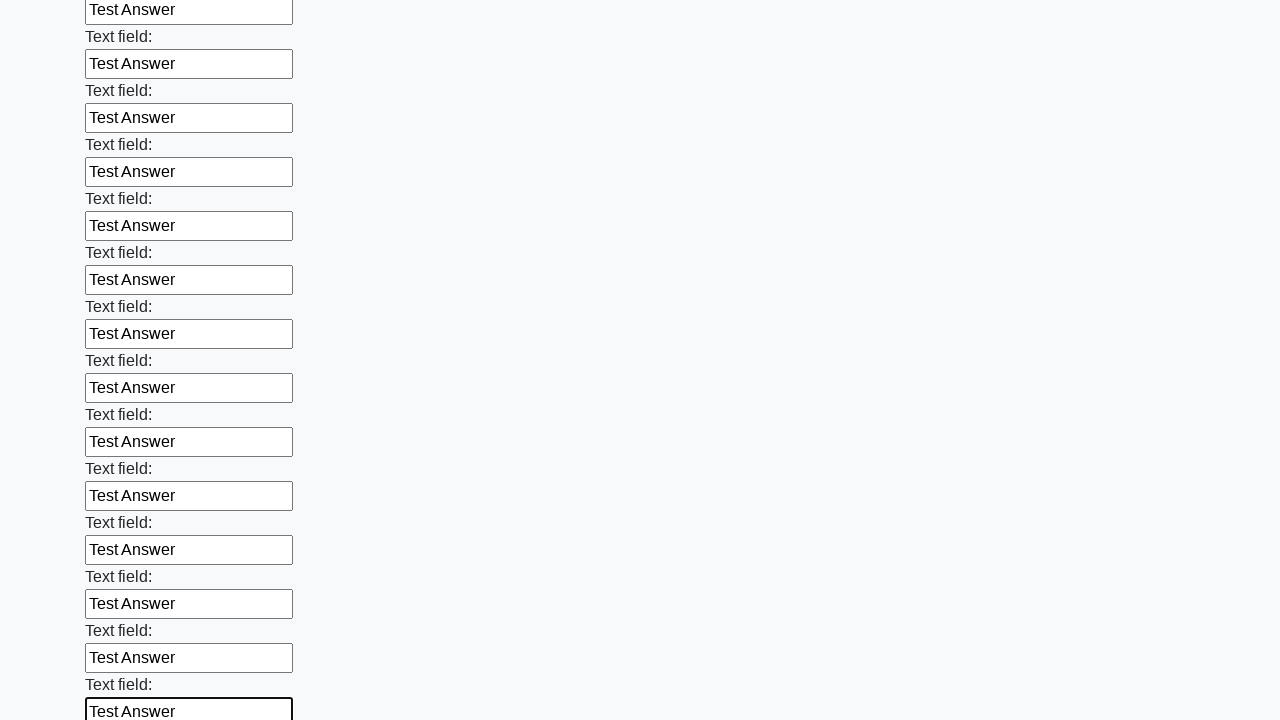

Filled input field 62 of 100 with 'Test Answer' on input >> nth=61
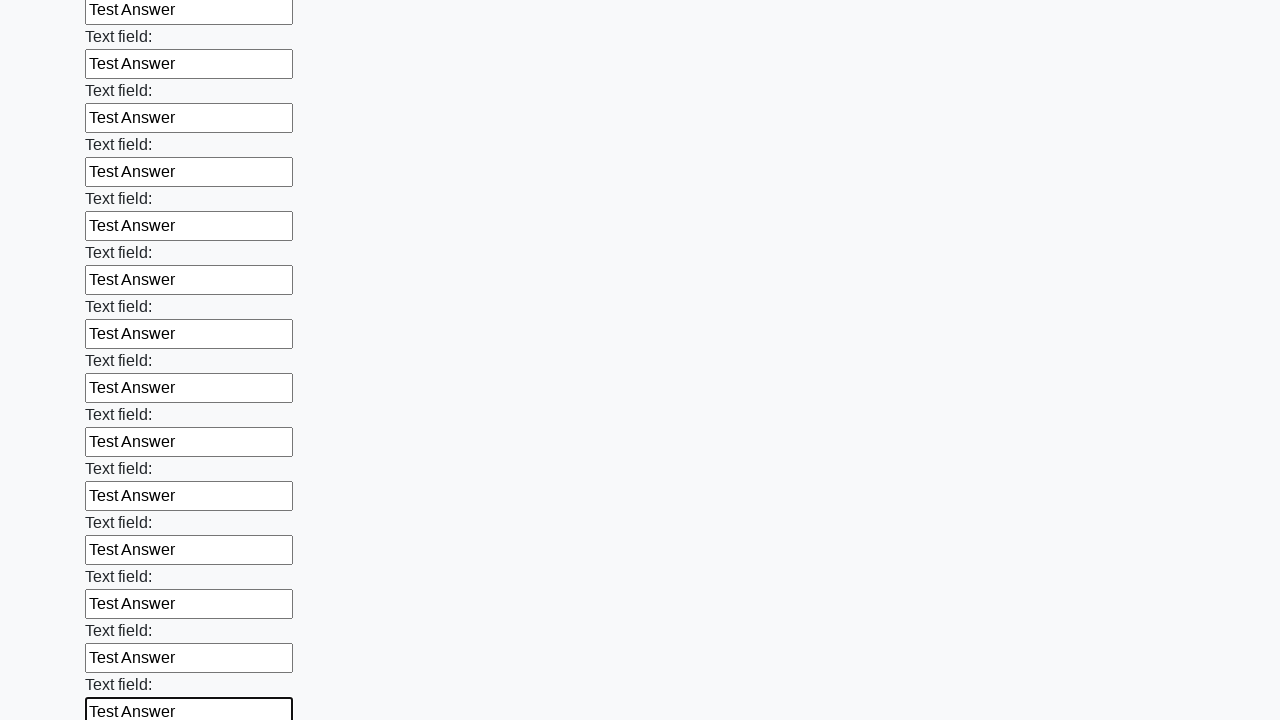

Filled input field 63 of 100 with 'Test Answer' on input >> nth=62
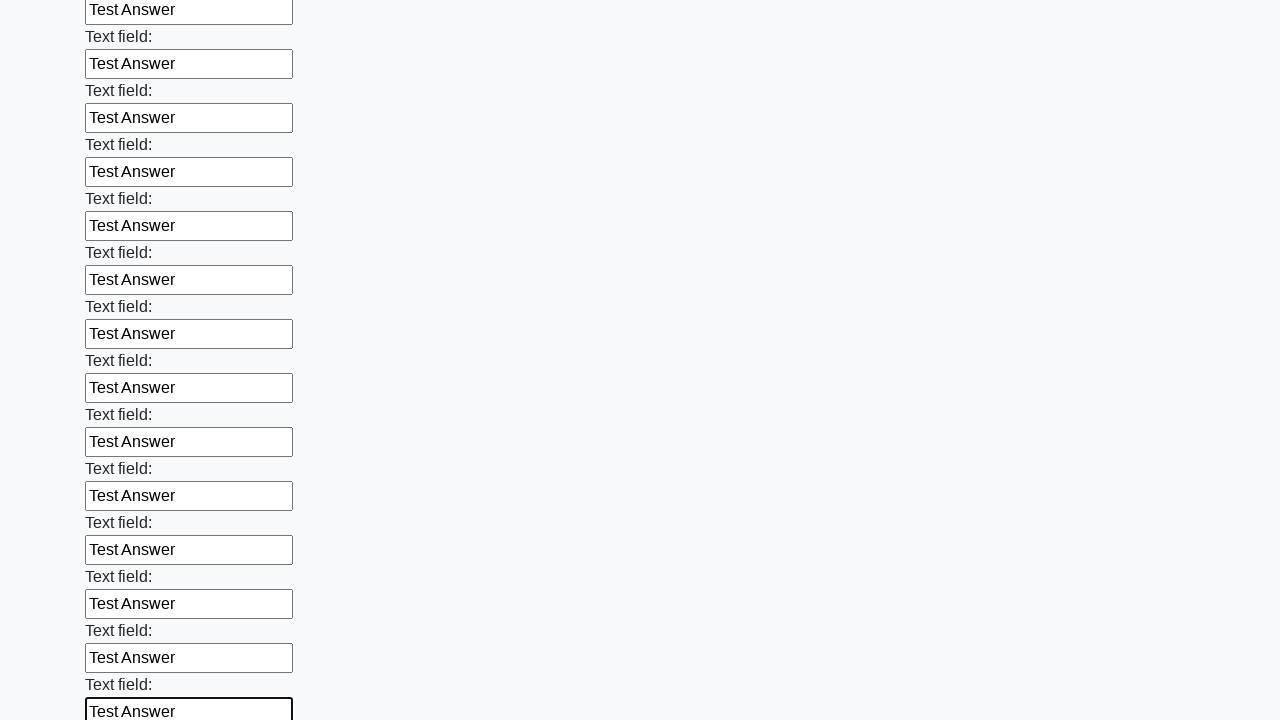

Filled input field 64 of 100 with 'Test Answer' on input >> nth=63
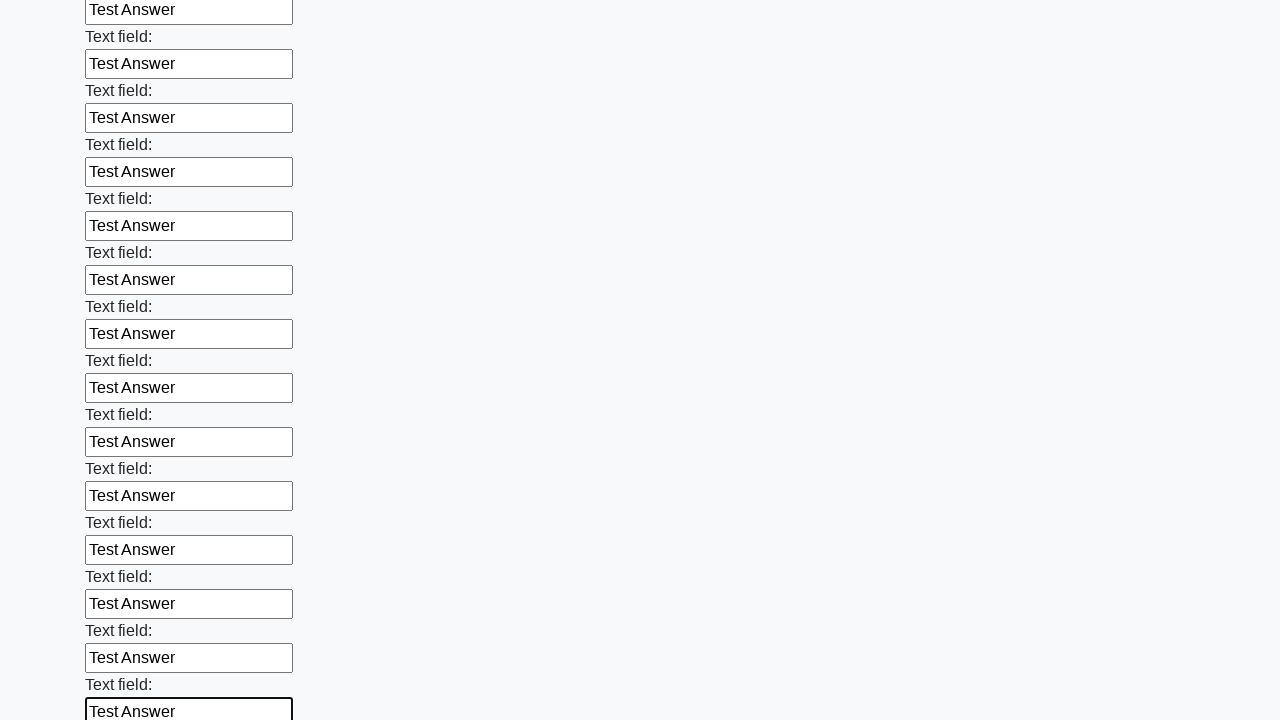

Filled input field 65 of 100 with 'Test Answer' on input >> nth=64
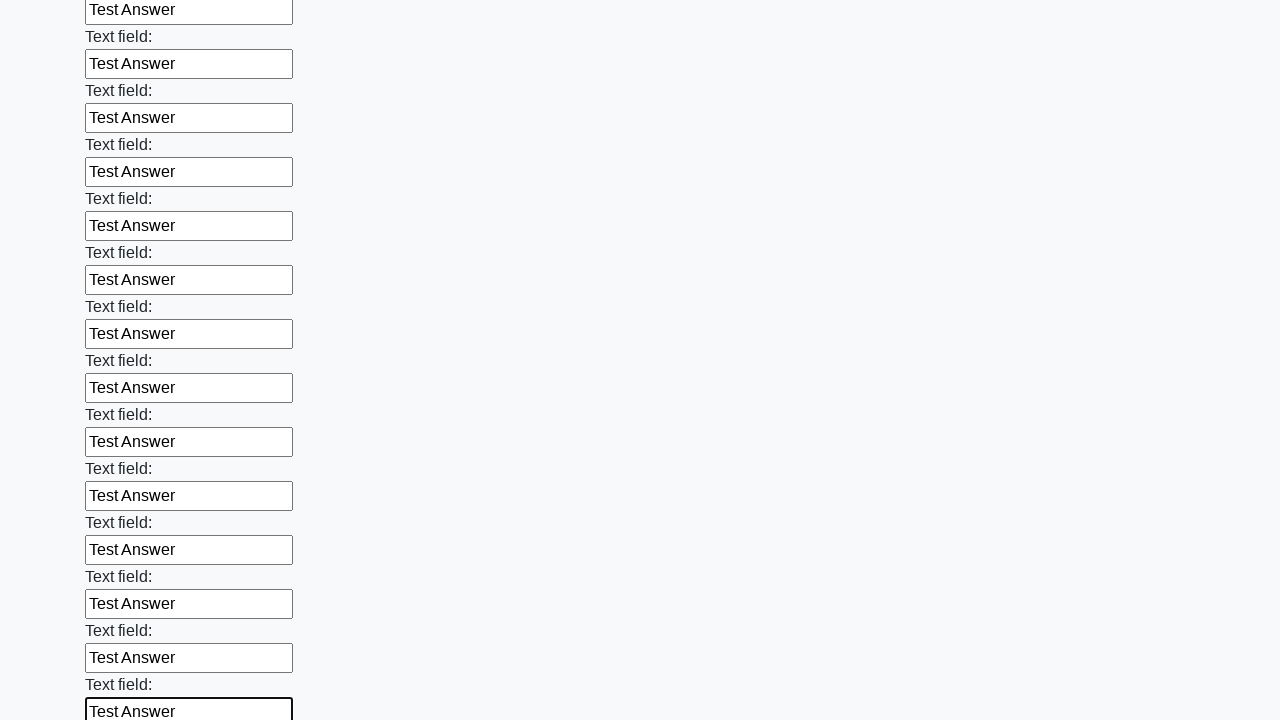

Filled input field 66 of 100 with 'Test Answer' on input >> nth=65
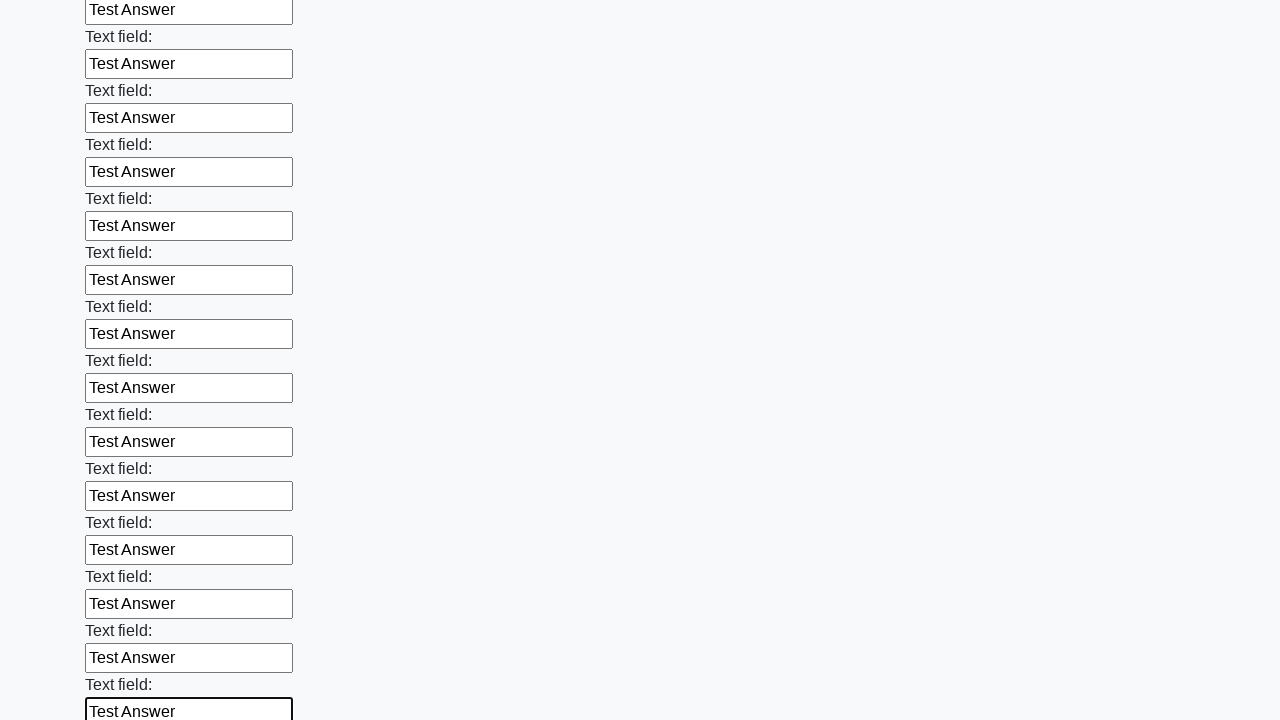

Filled input field 67 of 100 with 'Test Answer' on input >> nth=66
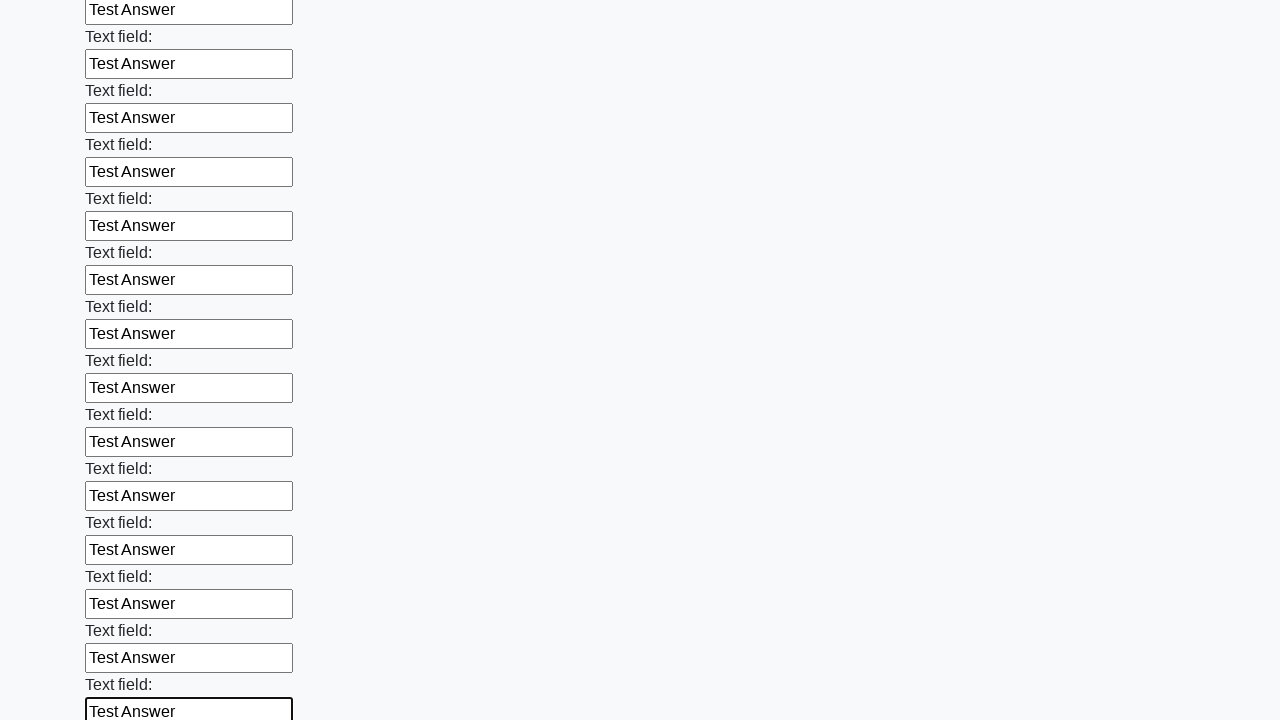

Filled input field 68 of 100 with 'Test Answer' on input >> nth=67
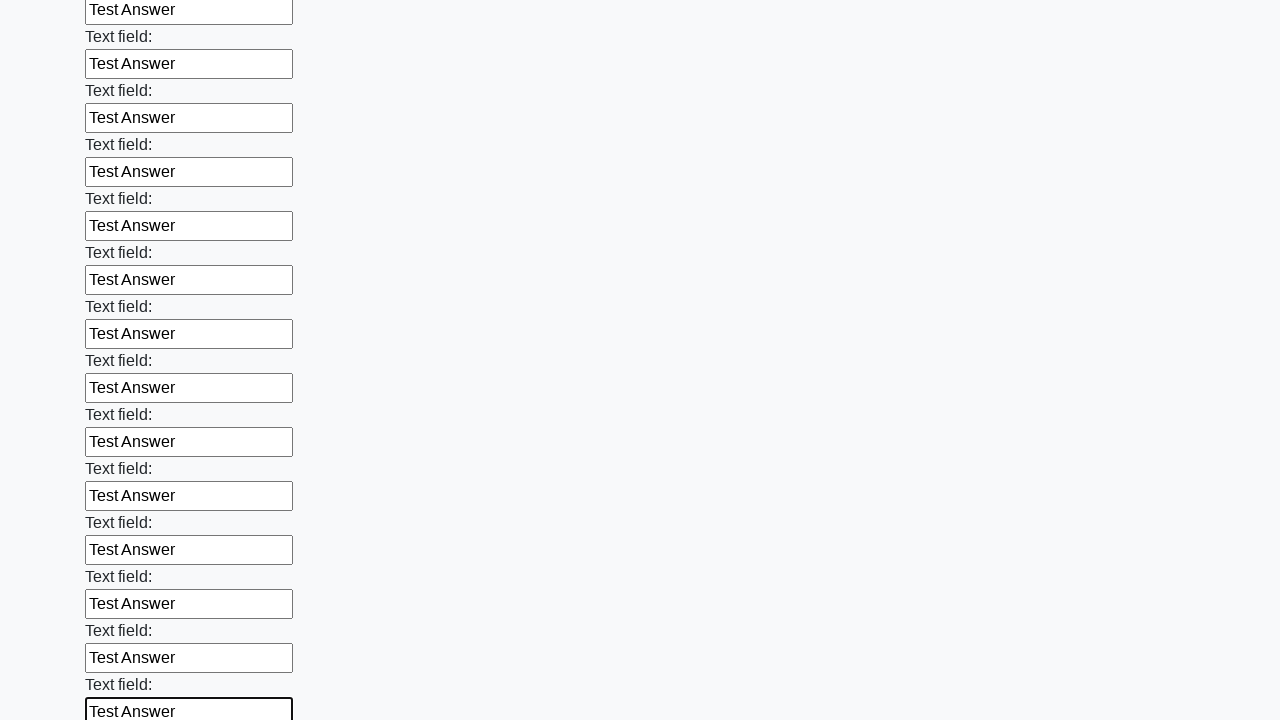

Filled input field 69 of 100 with 'Test Answer' on input >> nth=68
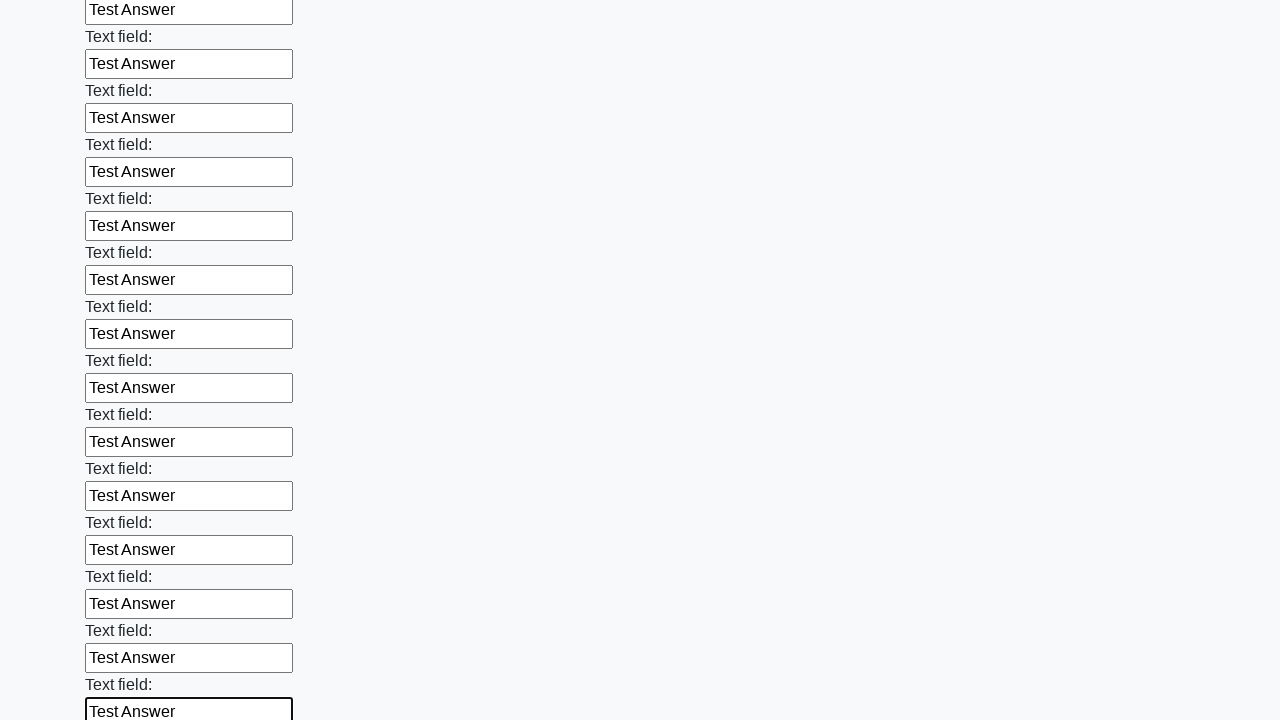

Filled input field 70 of 100 with 'Test Answer' on input >> nth=69
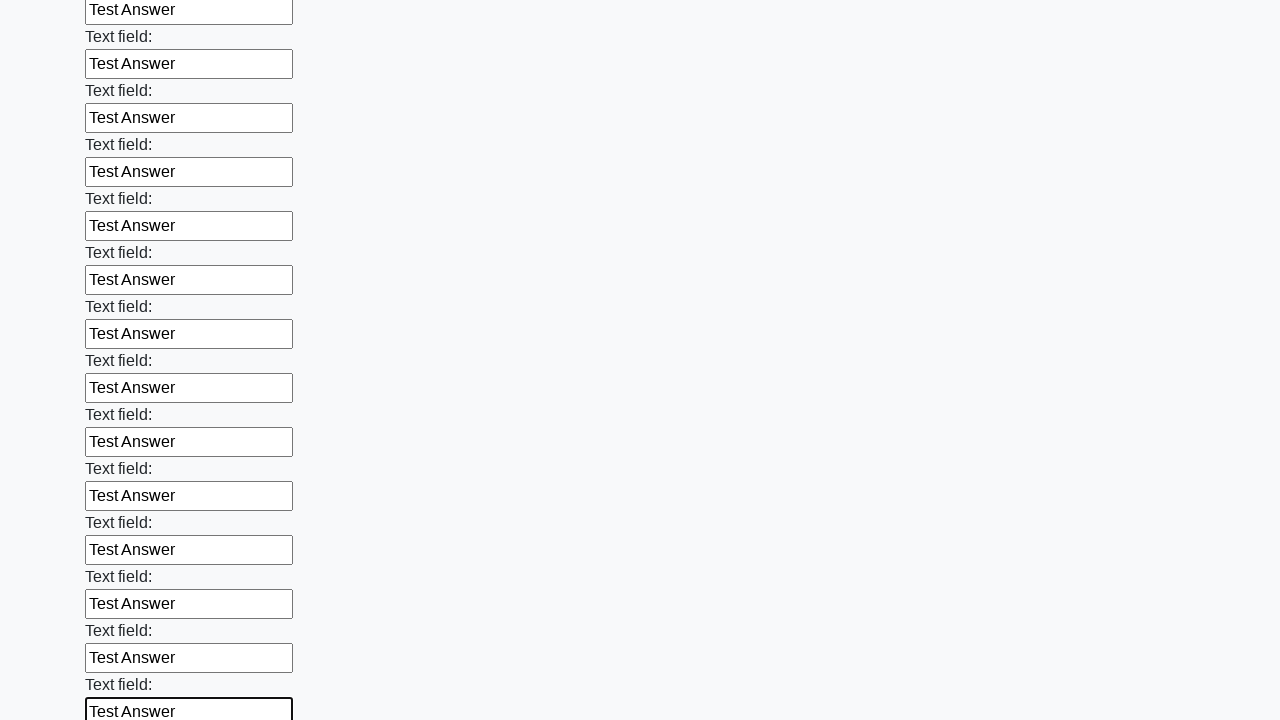

Filled input field 71 of 100 with 'Test Answer' on input >> nth=70
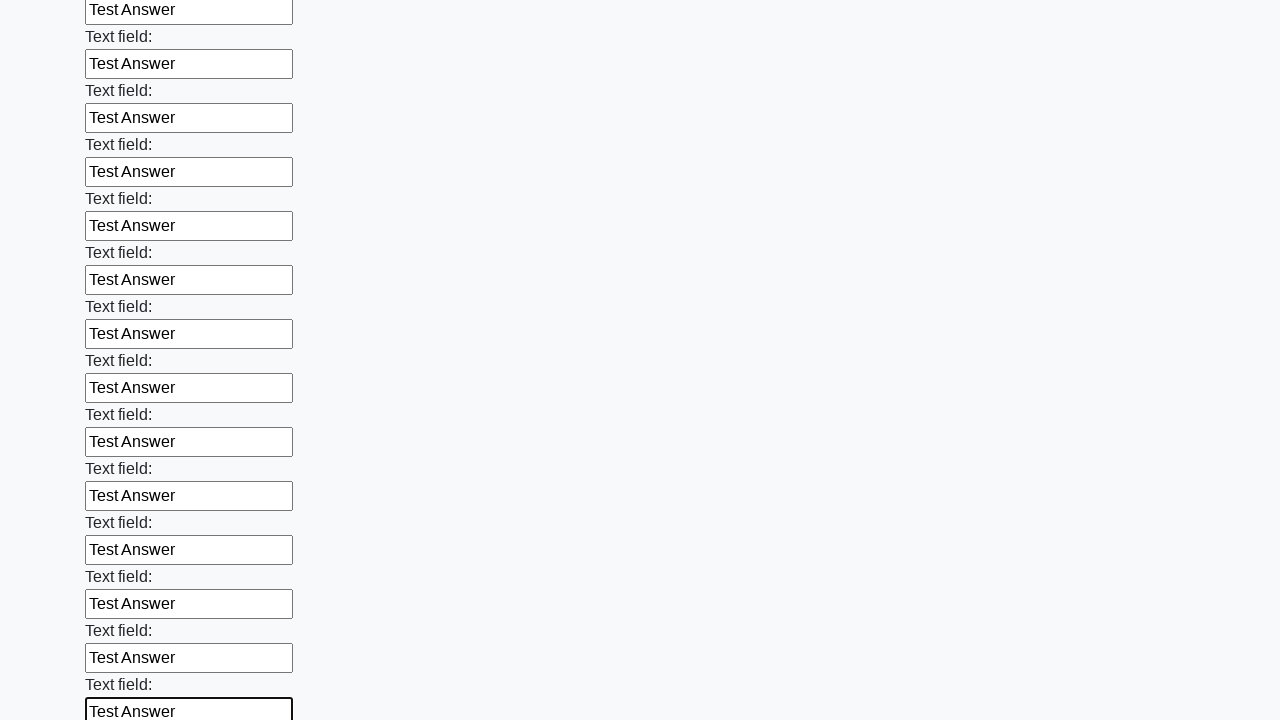

Filled input field 72 of 100 with 'Test Answer' on input >> nth=71
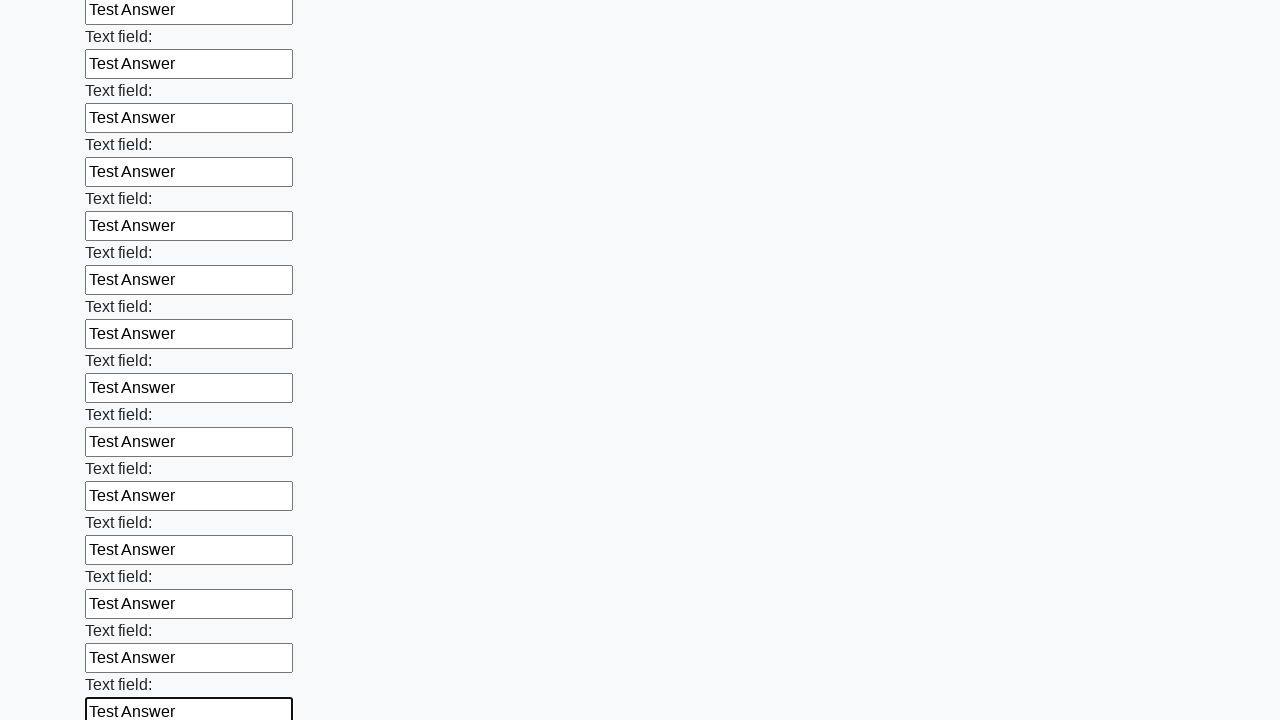

Filled input field 73 of 100 with 'Test Answer' on input >> nth=72
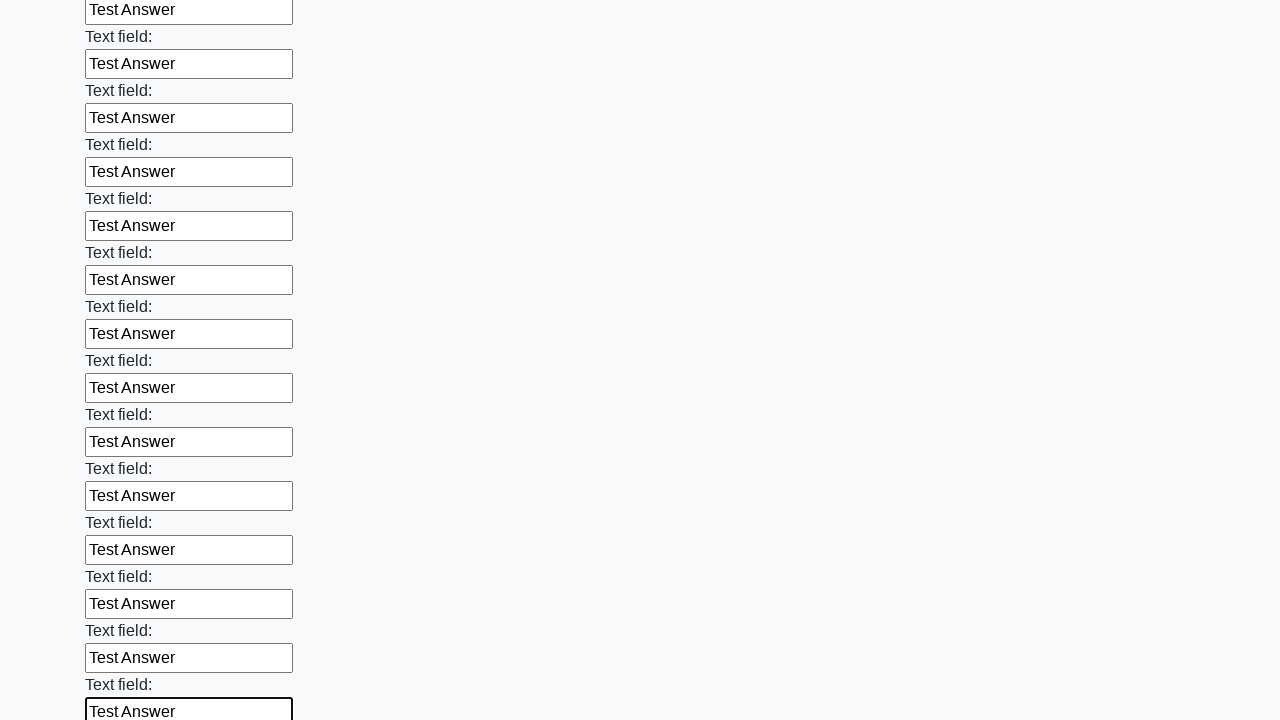

Filled input field 74 of 100 with 'Test Answer' on input >> nth=73
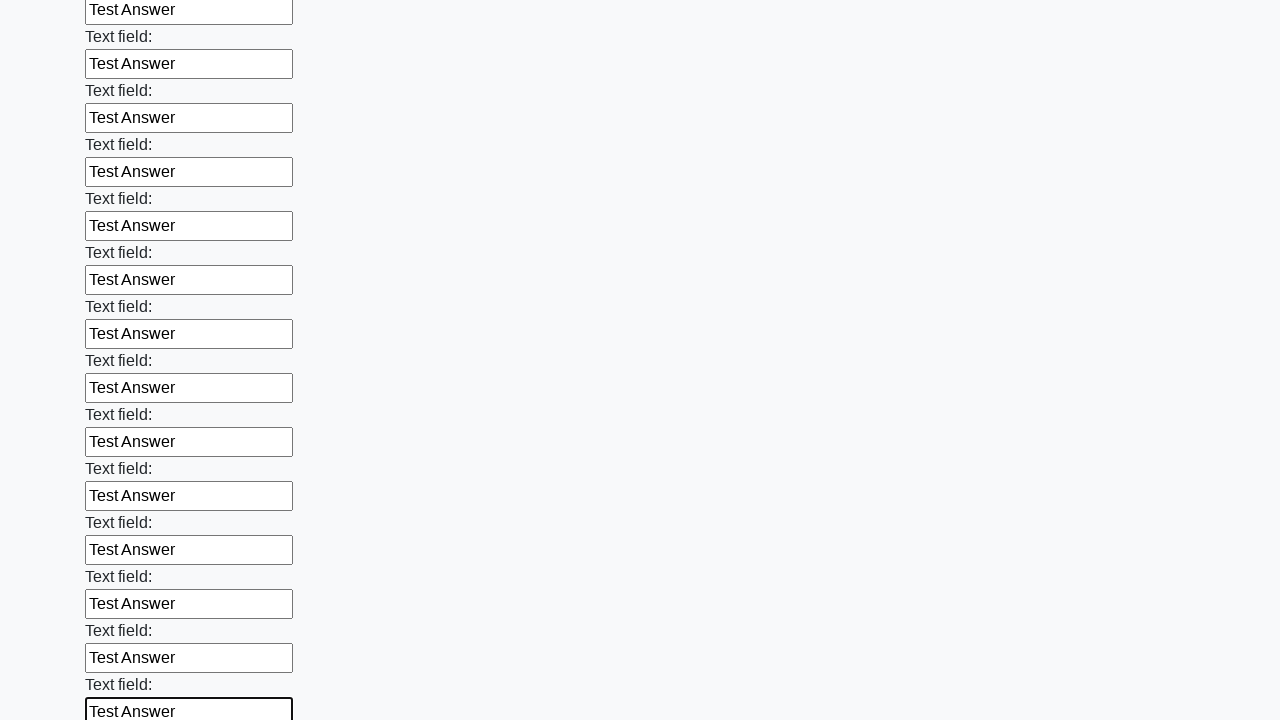

Filled input field 75 of 100 with 'Test Answer' on input >> nth=74
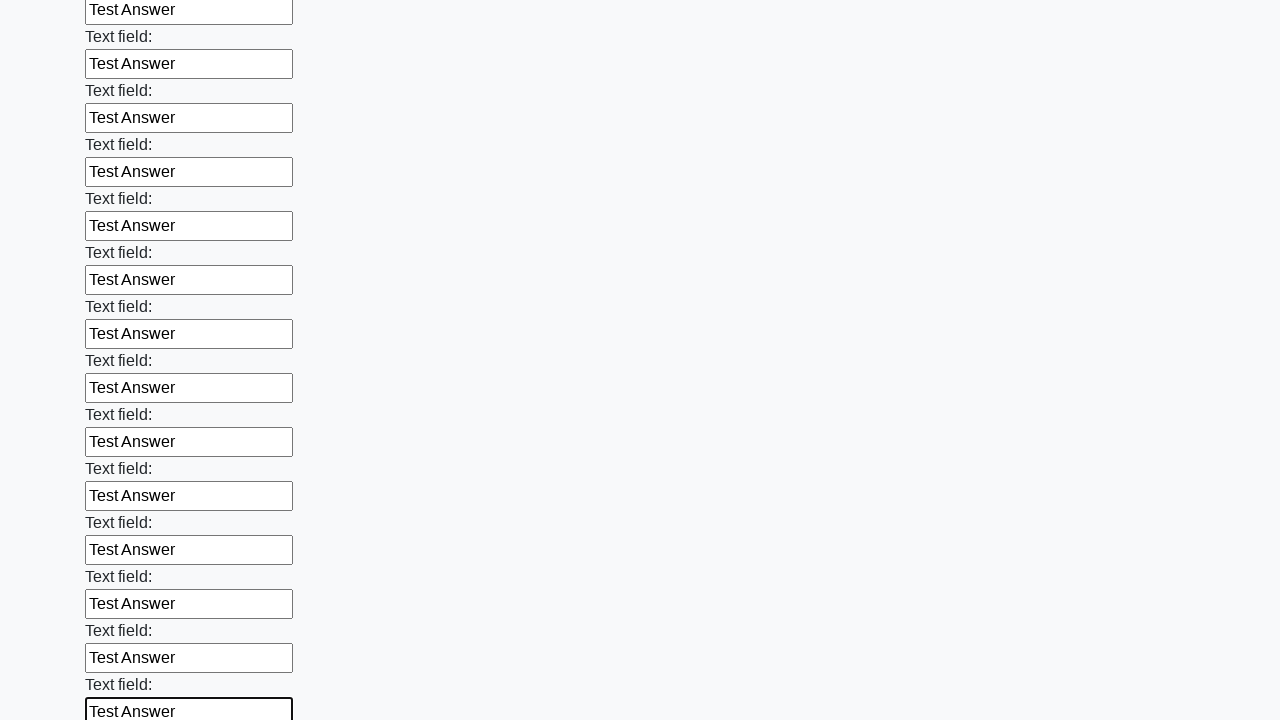

Filled input field 76 of 100 with 'Test Answer' on input >> nth=75
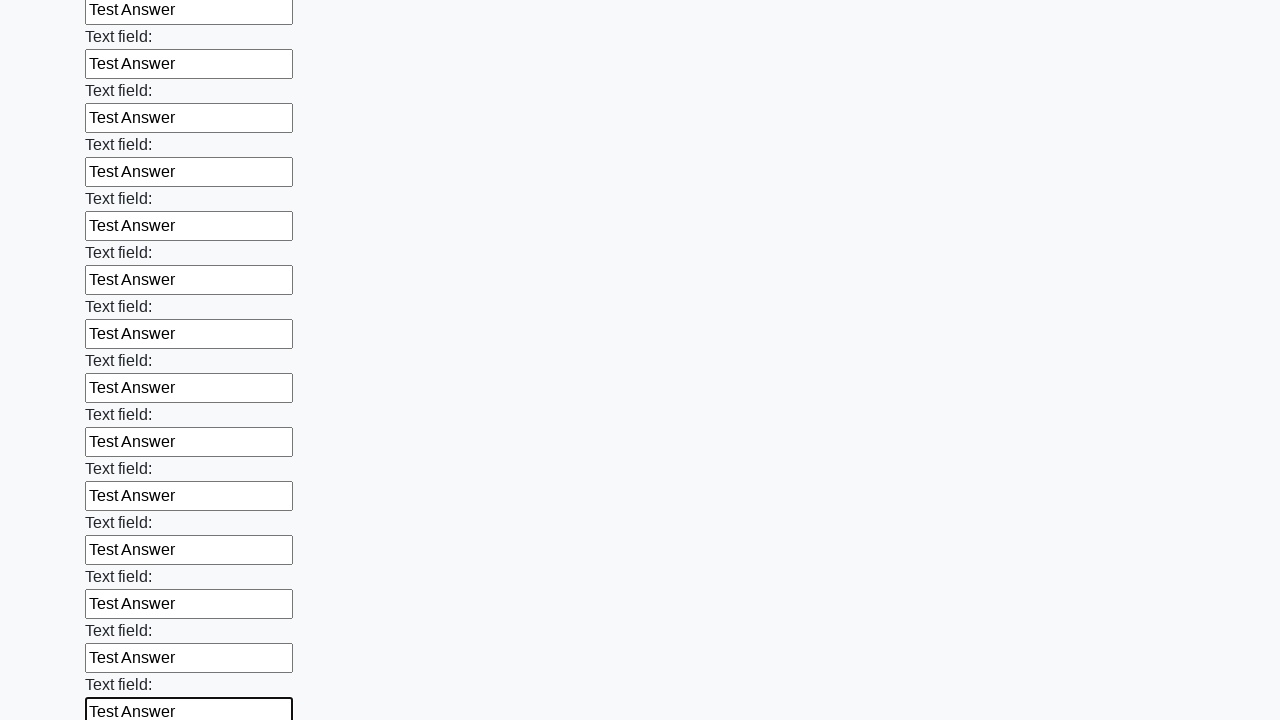

Filled input field 77 of 100 with 'Test Answer' on input >> nth=76
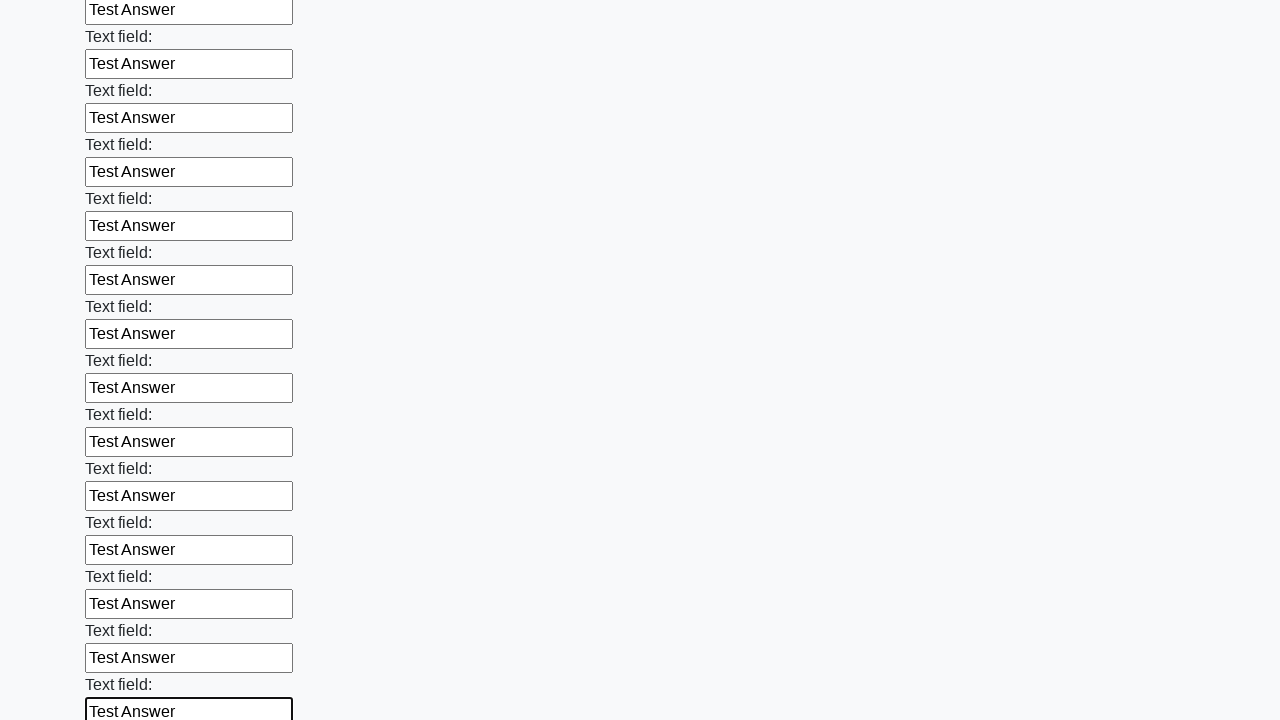

Filled input field 78 of 100 with 'Test Answer' on input >> nth=77
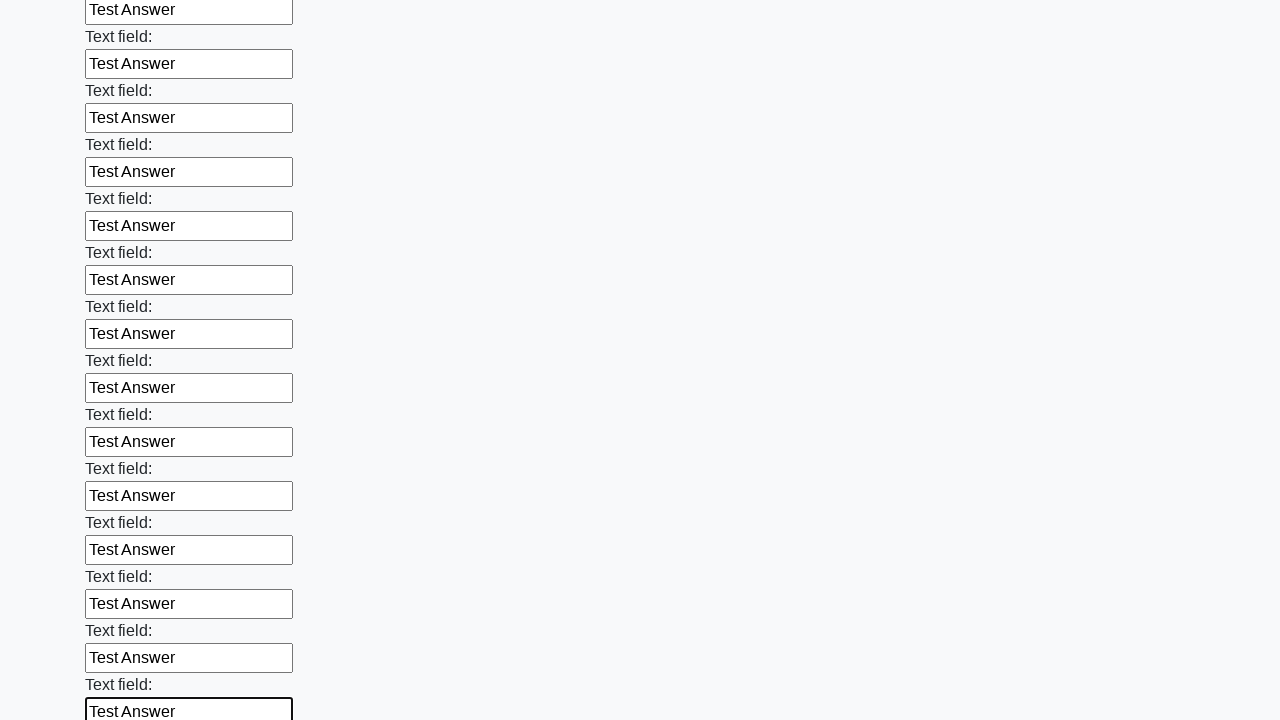

Filled input field 79 of 100 with 'Test Answer' on input >> nth=78
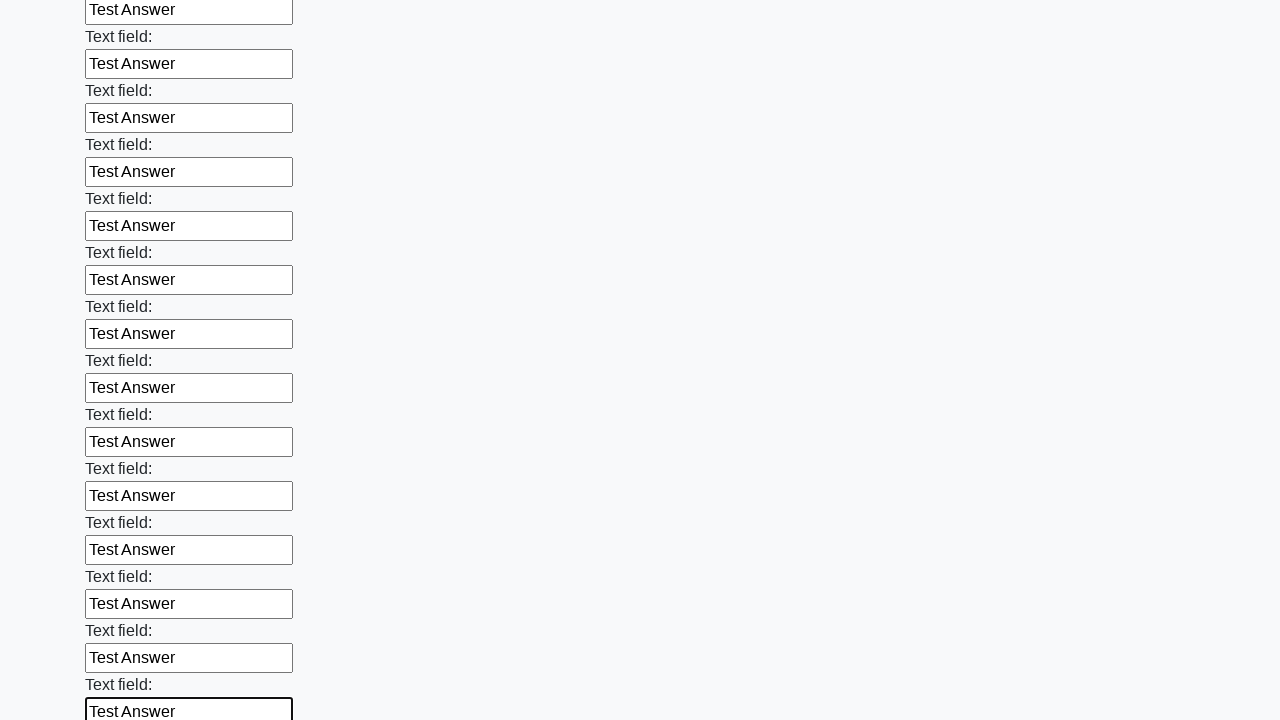

Filled input field 80 of 100 with 'Test Answer' on input >> nth=79
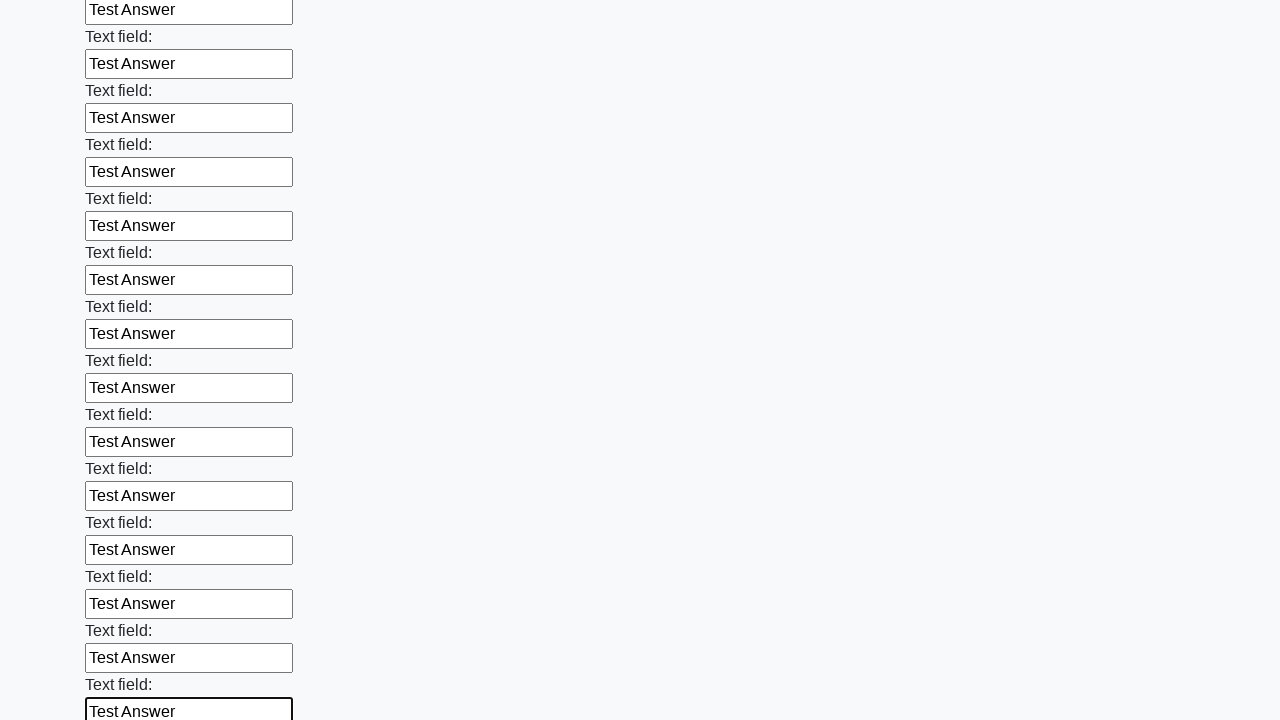

Filled input field 81 of 100 with 'Test Answer' on input >> nth=80
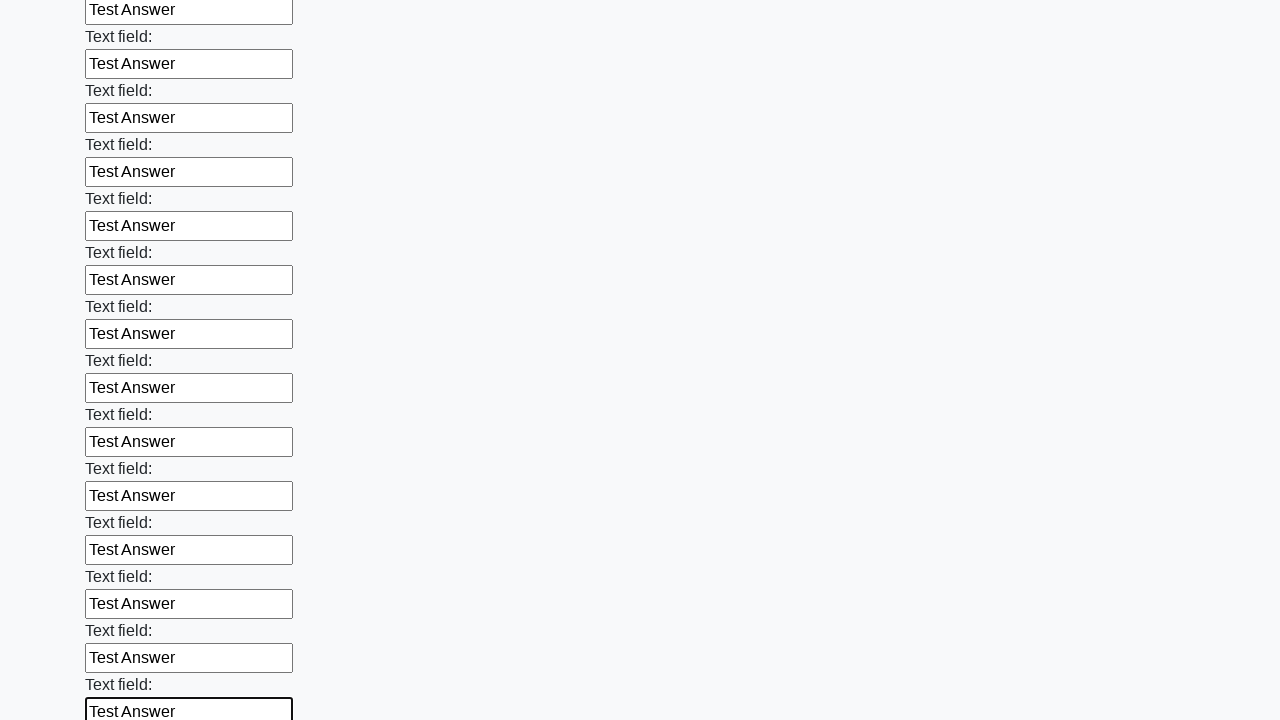

Filled input field 82 of 100 with 'Test Answer' on input >> nth=81
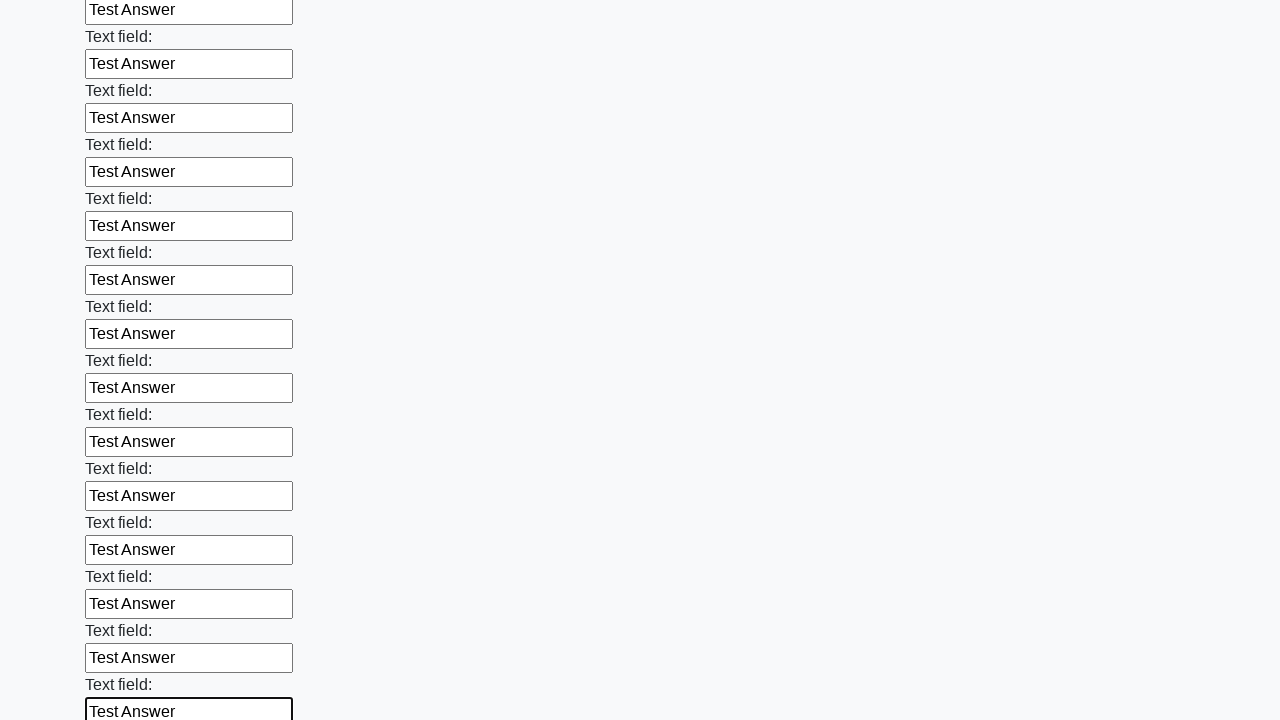

Filled input field 83 of 100 with 'Test Answer' on input >> nth=82
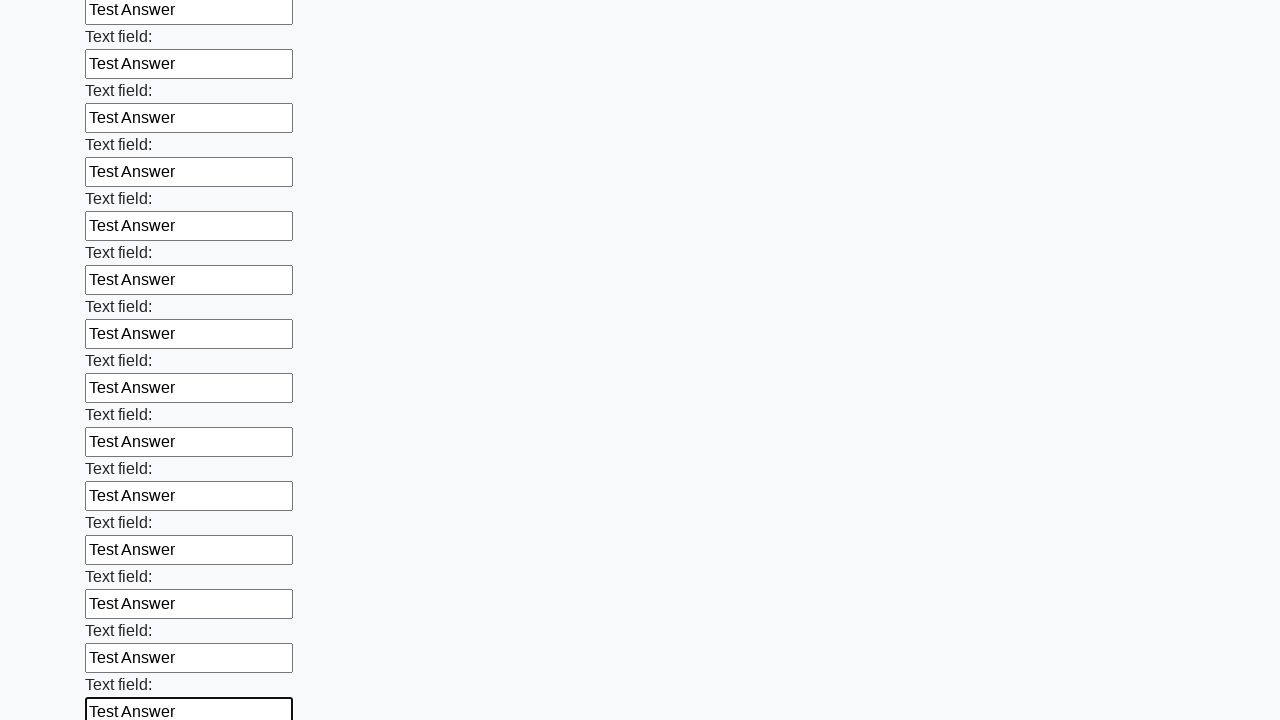

Filled input field 84 of 100 with 'Test Answer' on input >> nth=83
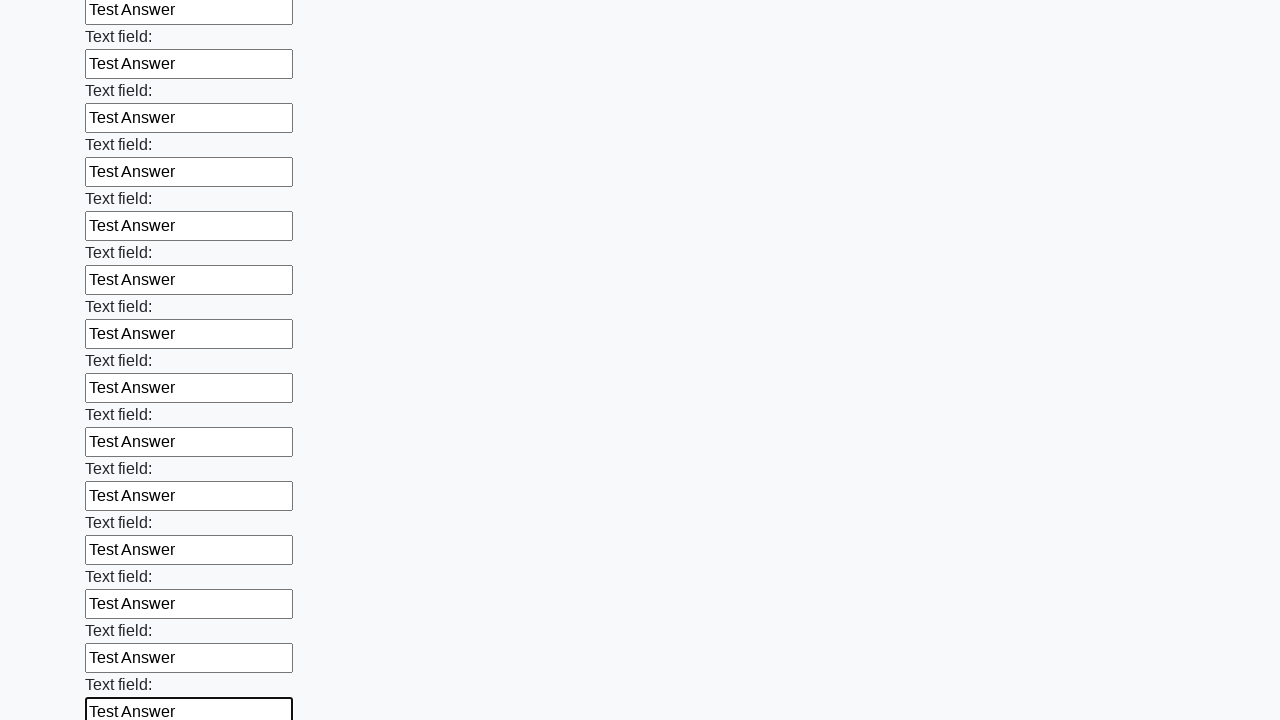

Filled input field 85 of 100 with 'Test Answer' on input >> nth=84
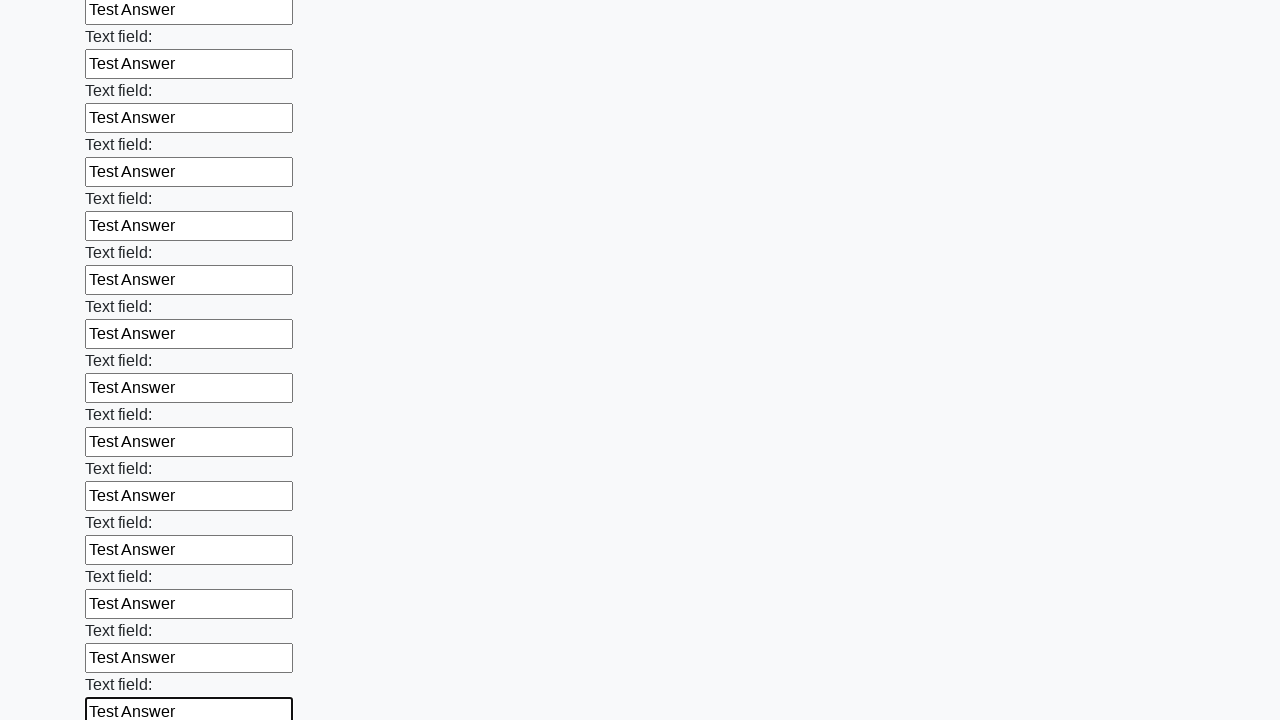

Filled input field 86 of 100 with 'Test Answer' on input >> nth=85
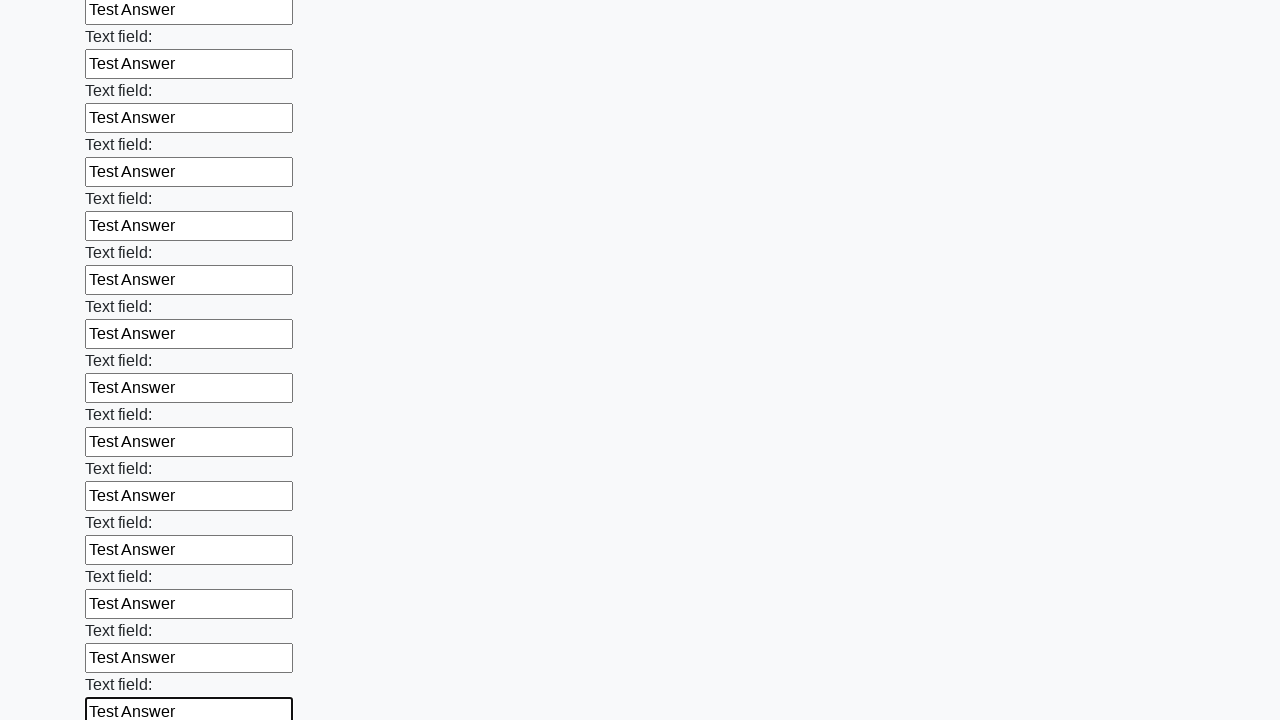

Filled input field 87 of 100 with 'Test Answer' on input >> nth=86
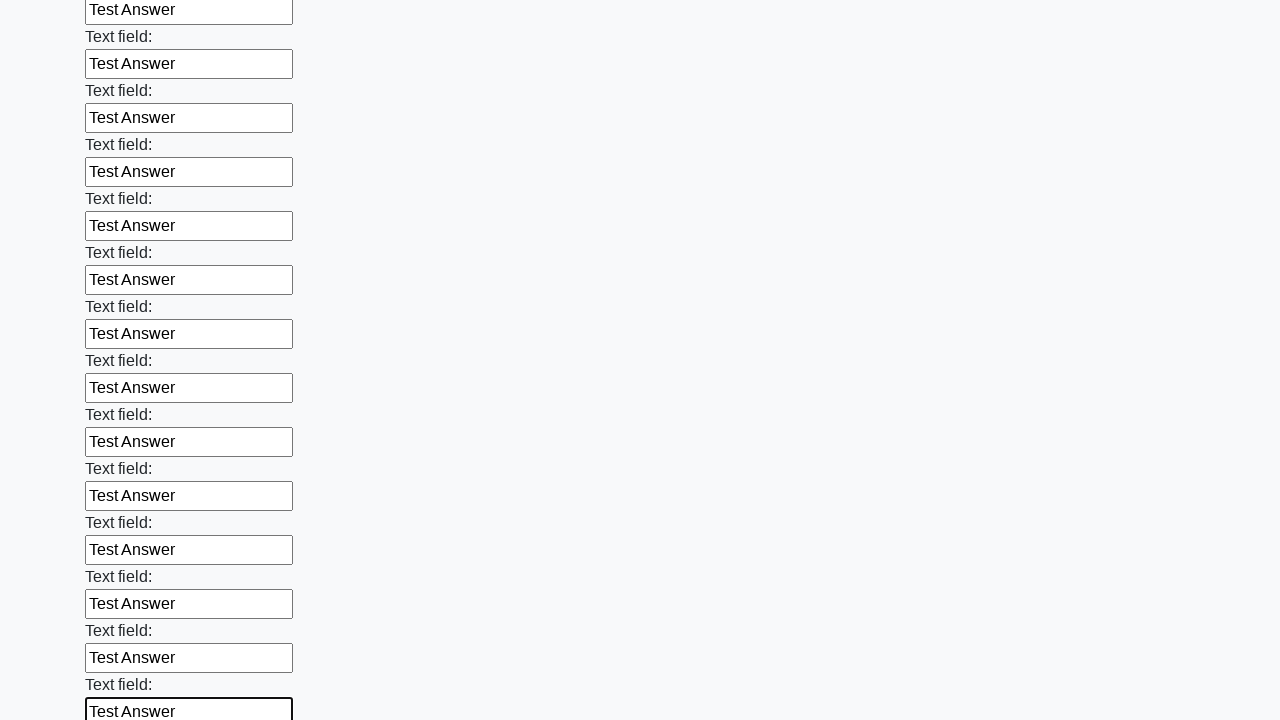

Filled input field 88 of 100 with 'Test Answer' on input >> nth=87
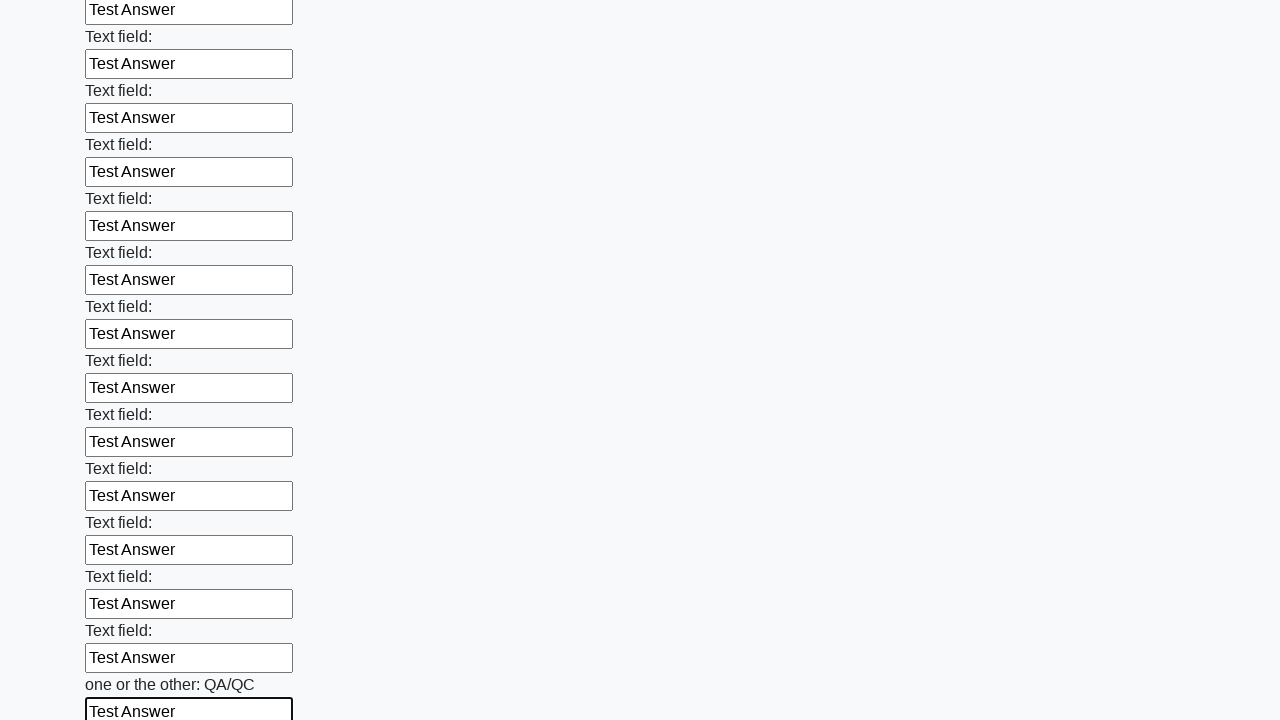

Filled input field 89 of 100 with 'Test Answer' on input >> nth=88
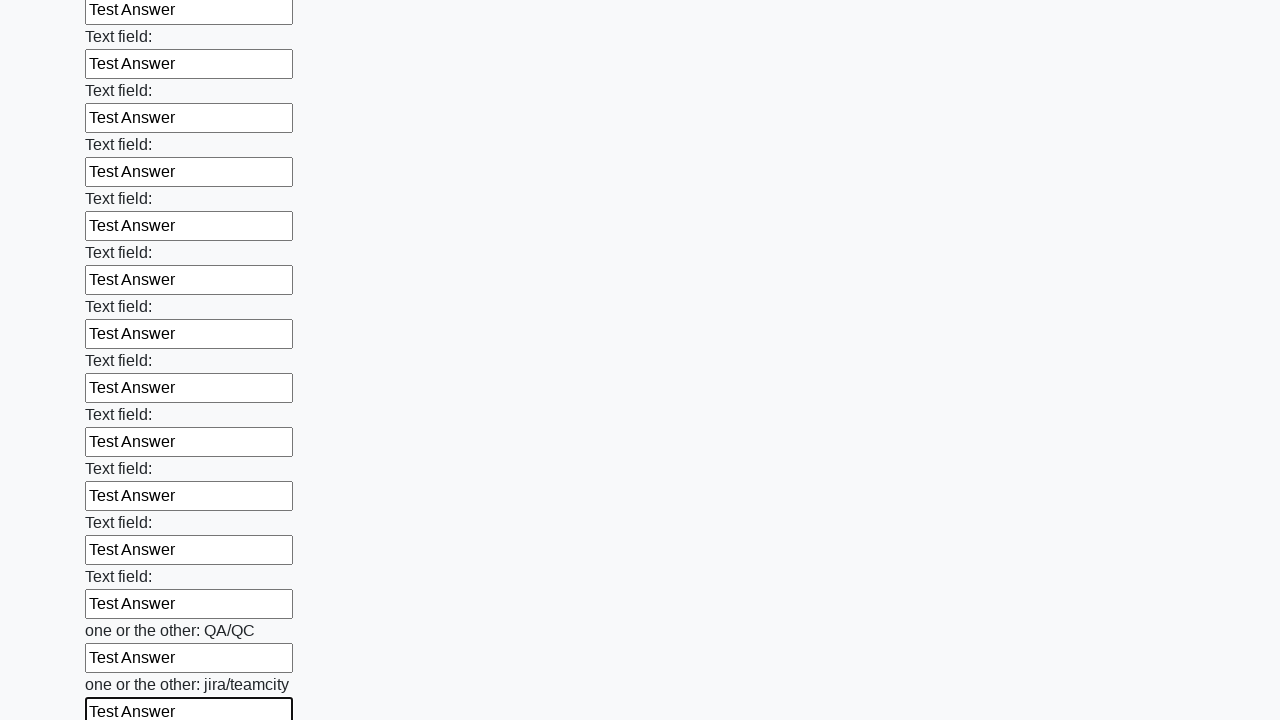

Filled input field 90 of 100 with 'Test Answer' on input >> nth=89
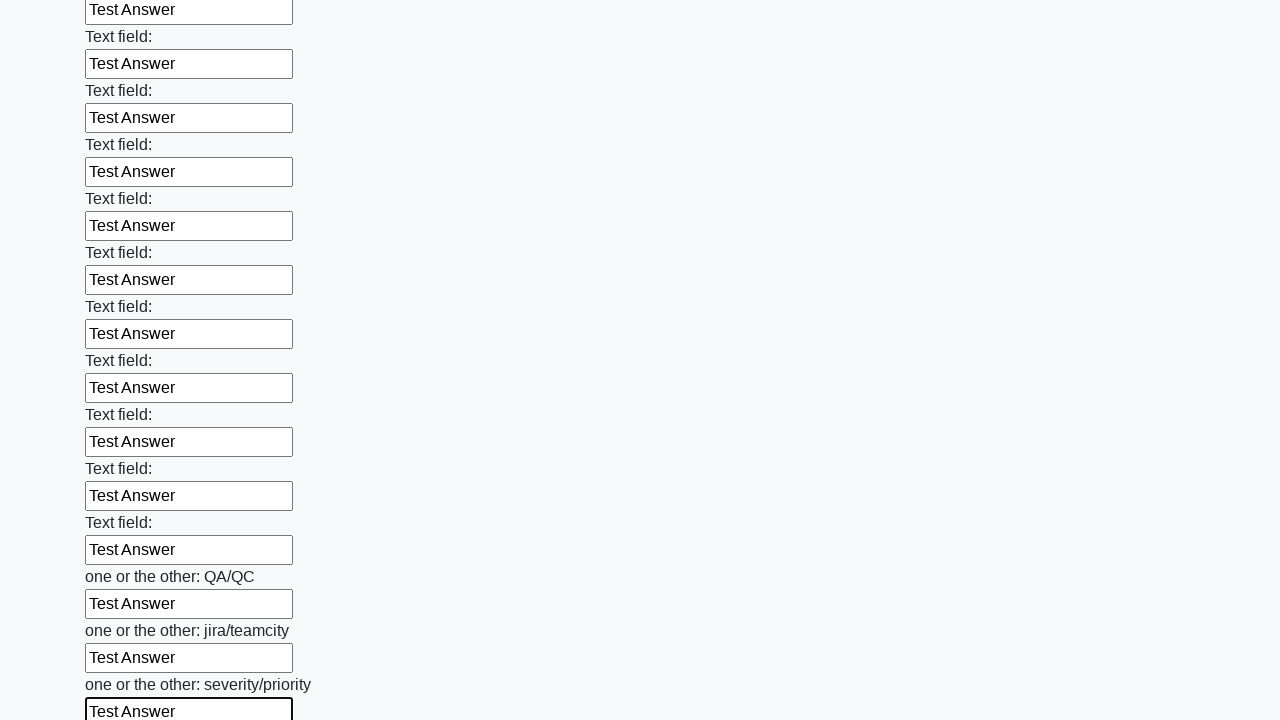

Filled input field 91 of 100 with 'Test Answer' on input >> nth=90
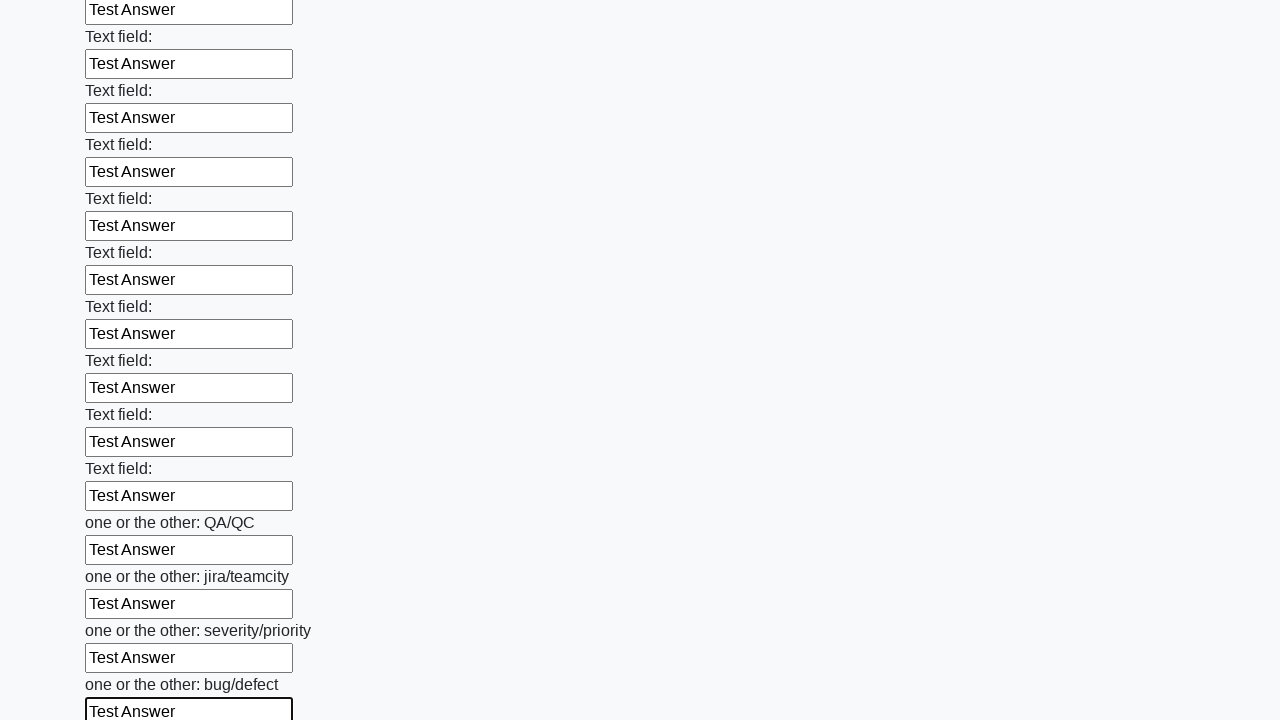

Filled input field 92 of 100 with 'Test Answer' on input >> nth=91
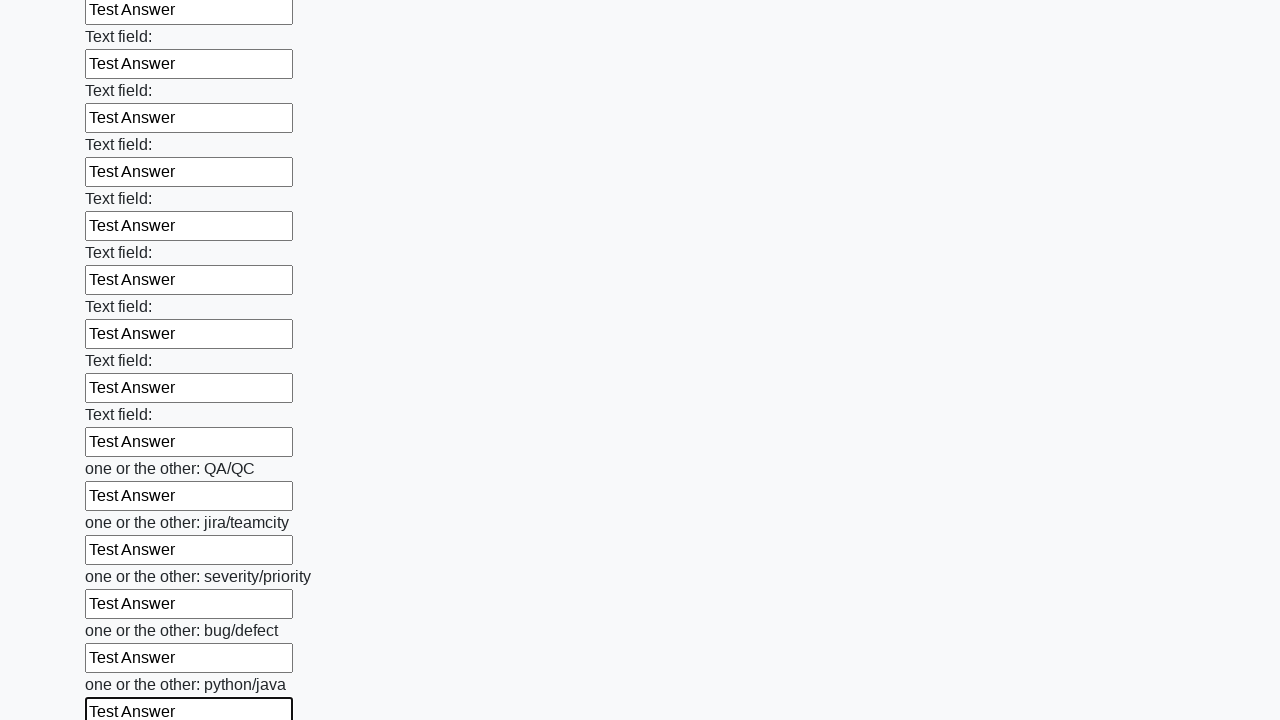

Filled input field 93 of 100 with 'Test Answer' on input >> nth=92
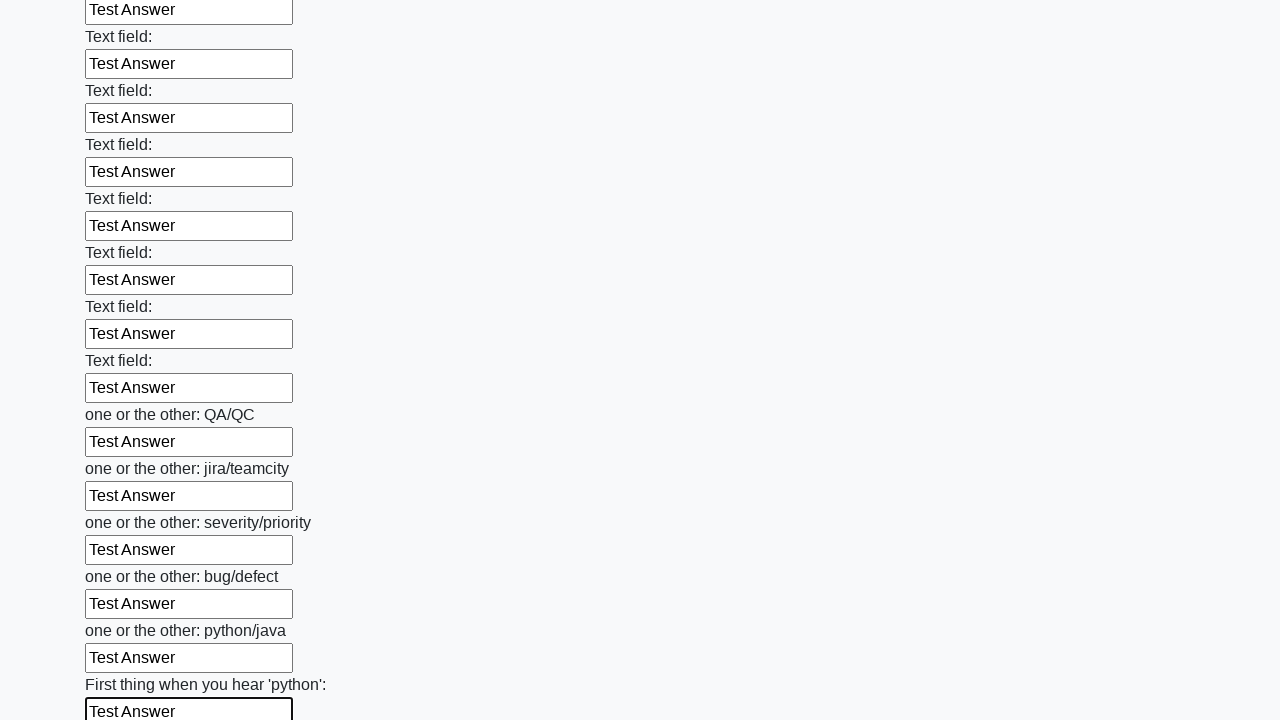

Filled input field 94 of 100 with 'Test Answer' on input >> nth=93
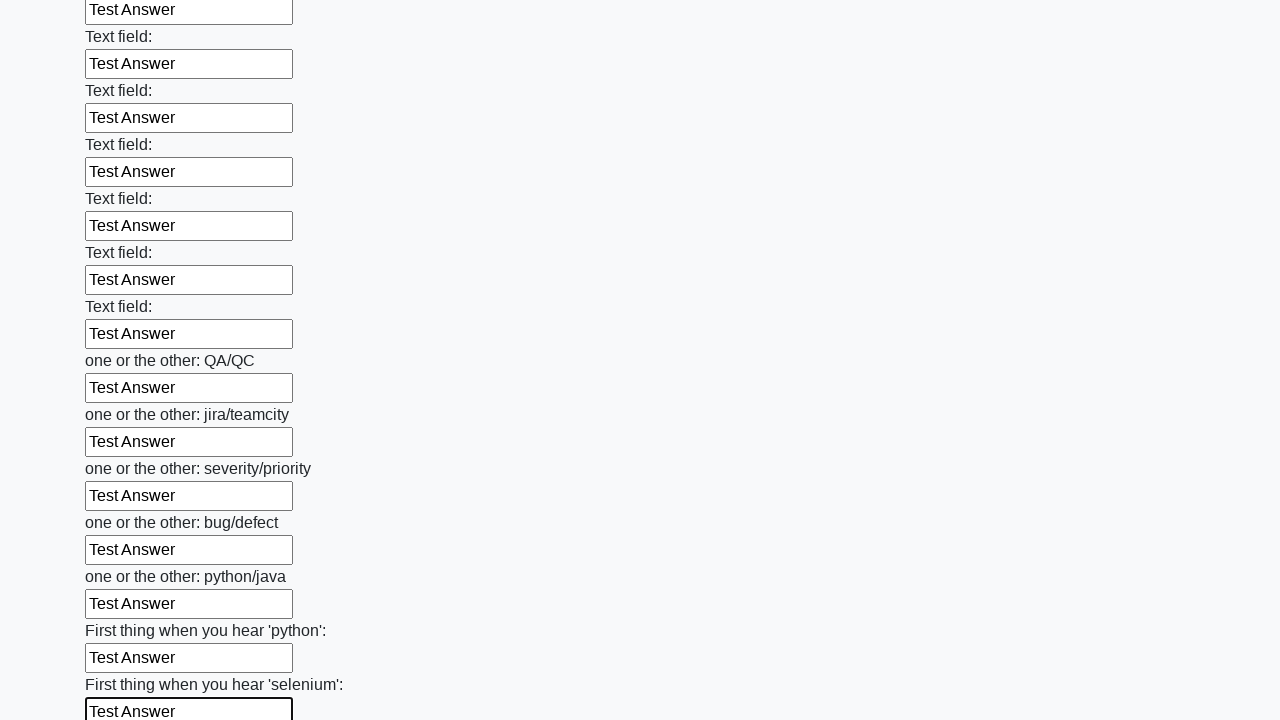

Filled input field 95 of 100 with 'Test Answer' on input >> nth=94
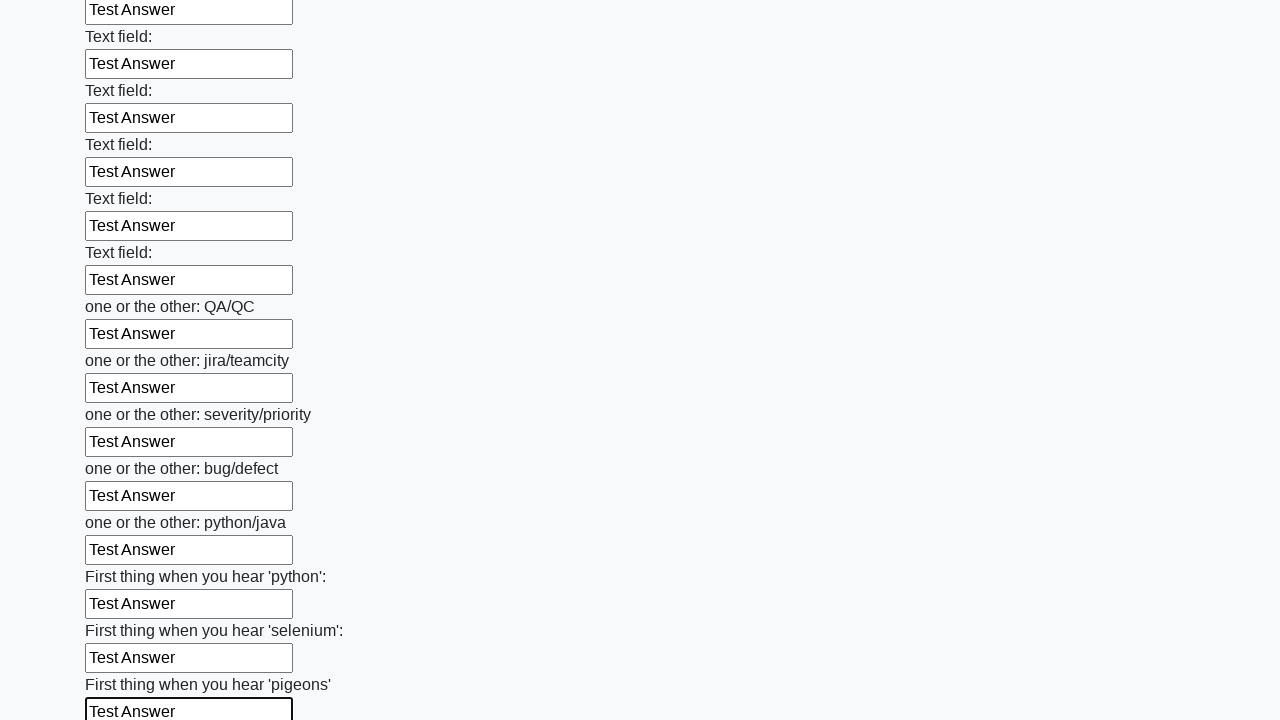

Filled input field 96 of 100 with 'Test Answer' on input >> nth=95
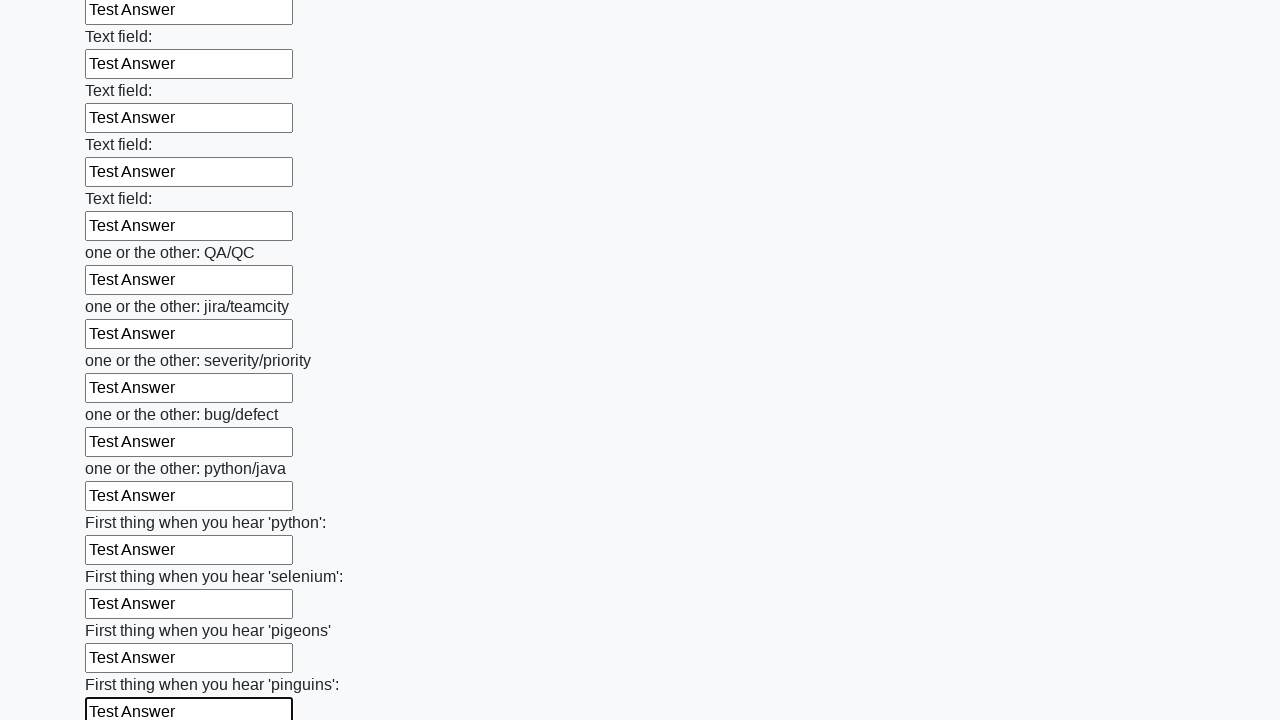

Filled input field 97 of 100 with 'Test Answer' on input >> nth=96
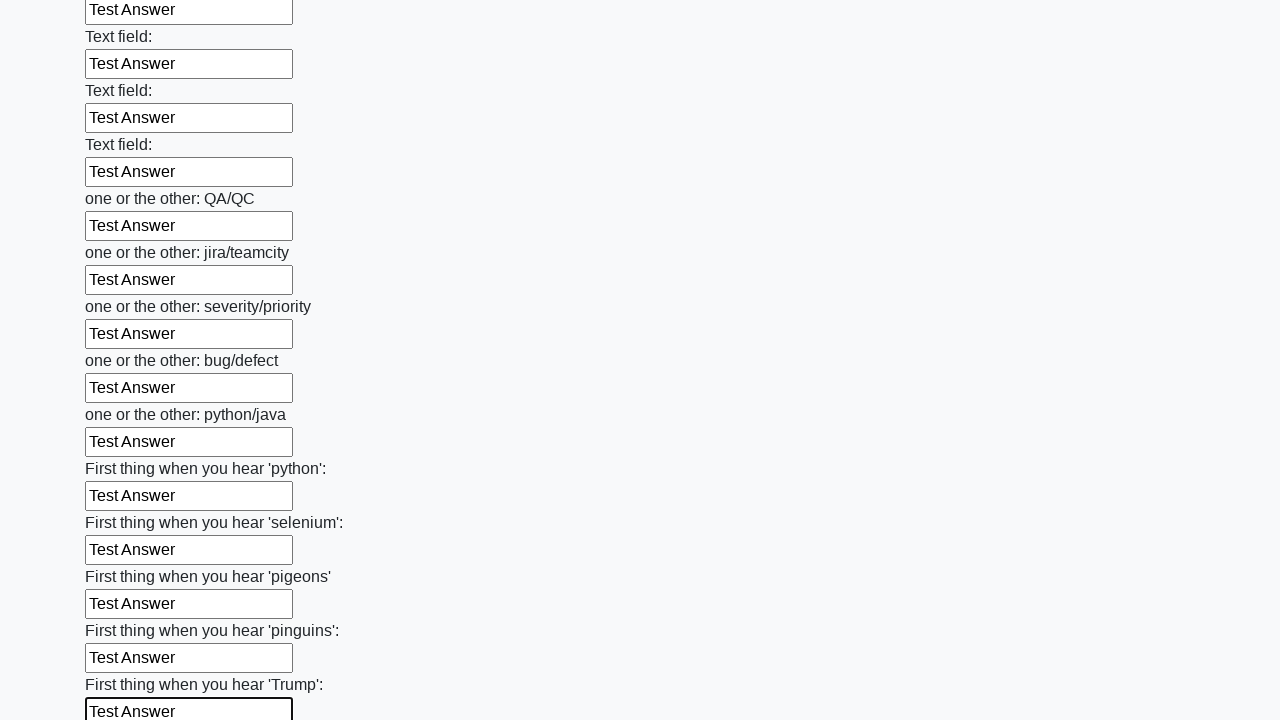

Filled input field 98 of 100 with 'Test Answer' on input >> nth=97
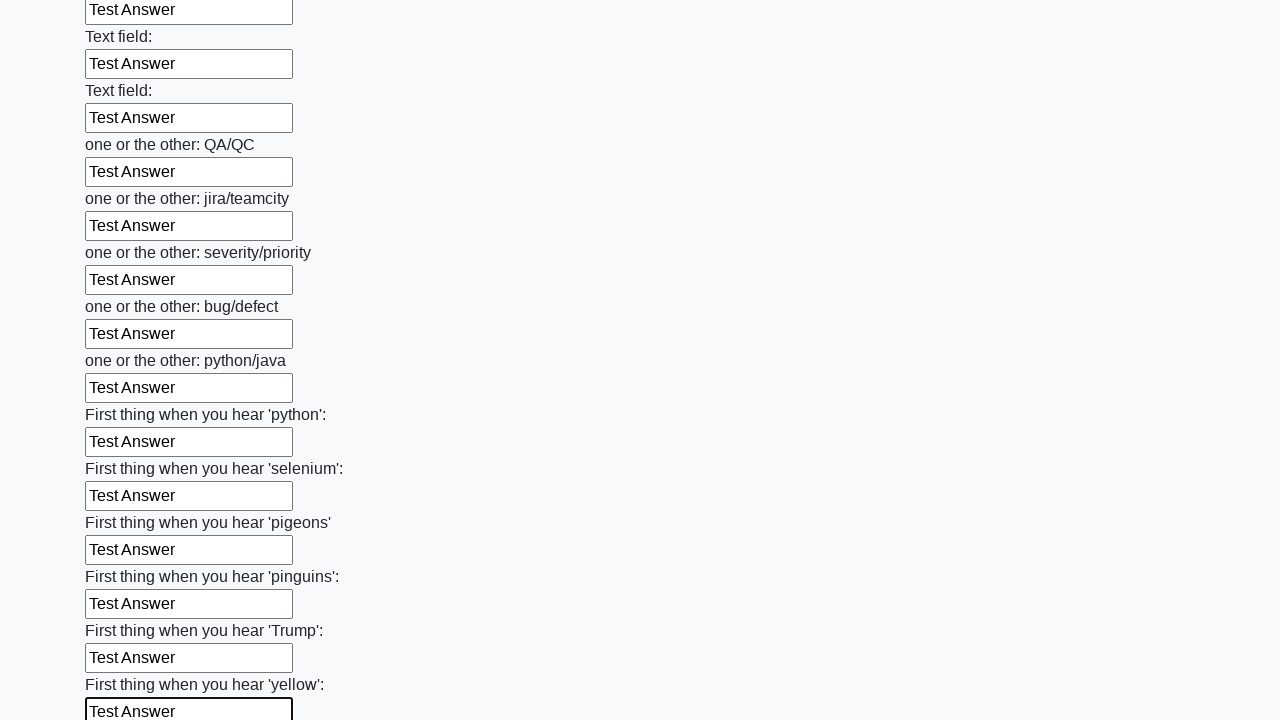

Filled input field 99 of 100 with 'Test Answer' on input >> nth=98
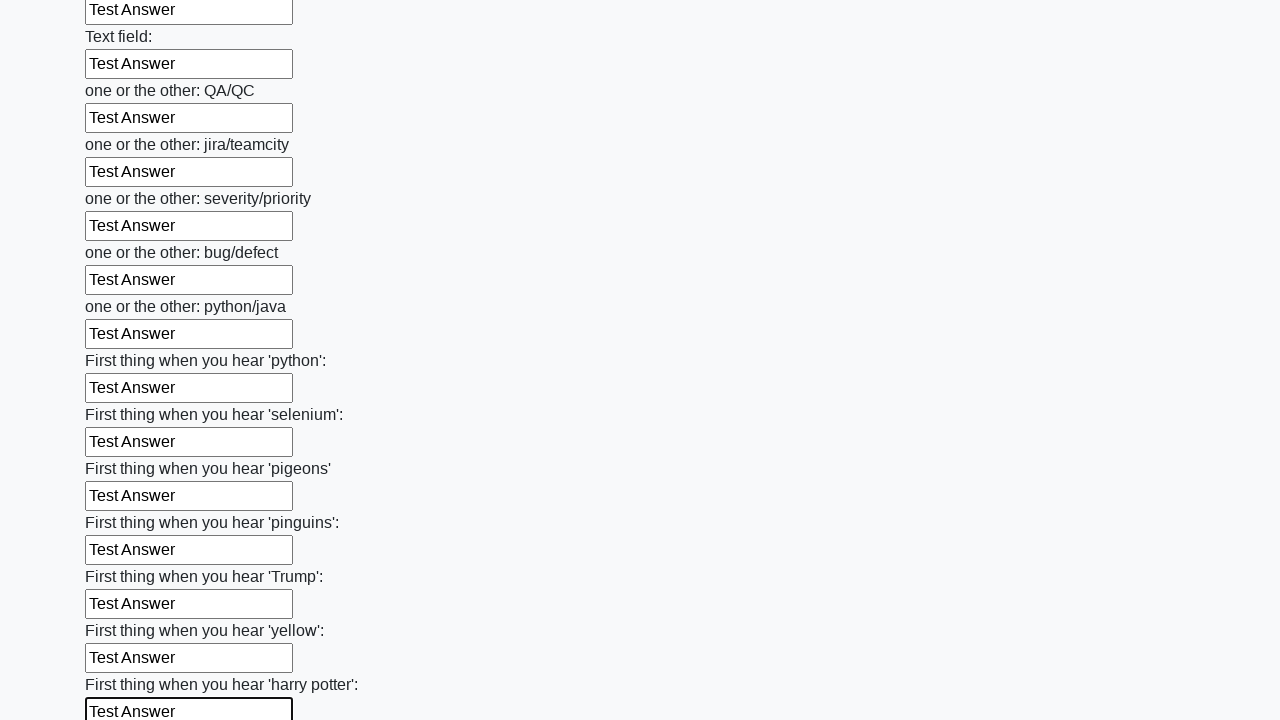

Filled input field 100 of 100 with 'Test Answer' on input >> nth=99
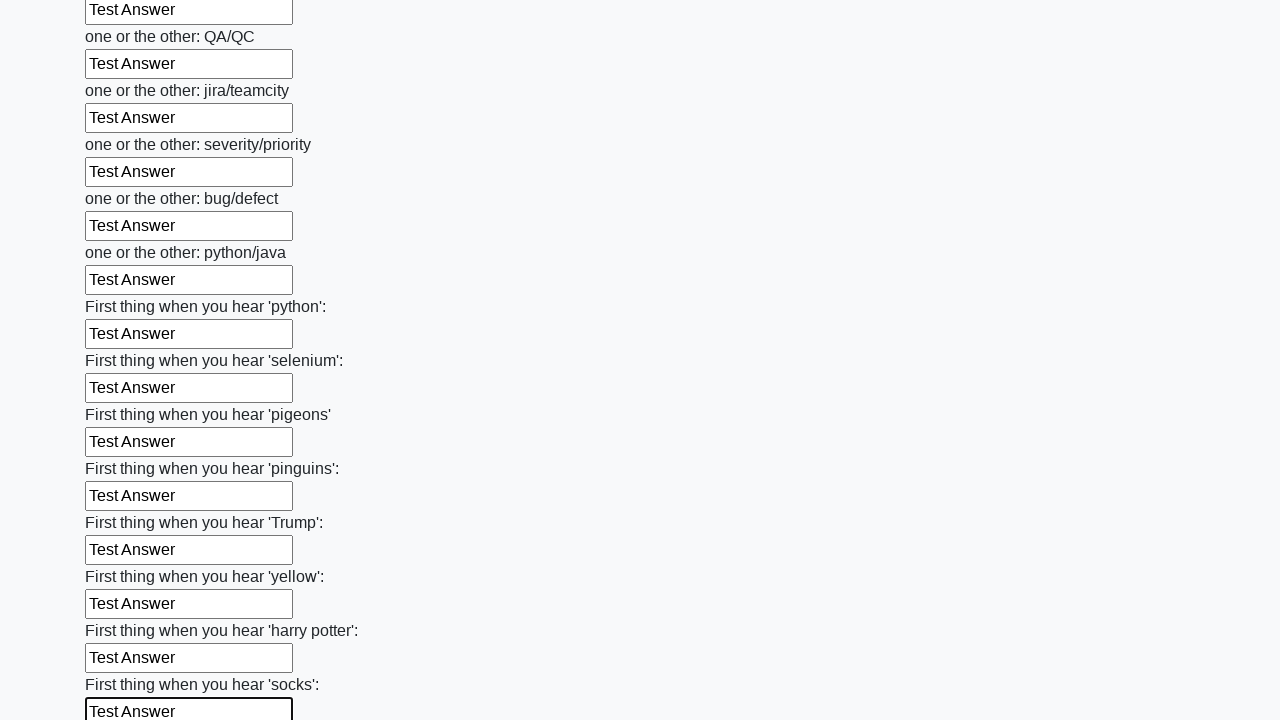

Clicked the submit button to submit the form at (123, 611) on button.btn
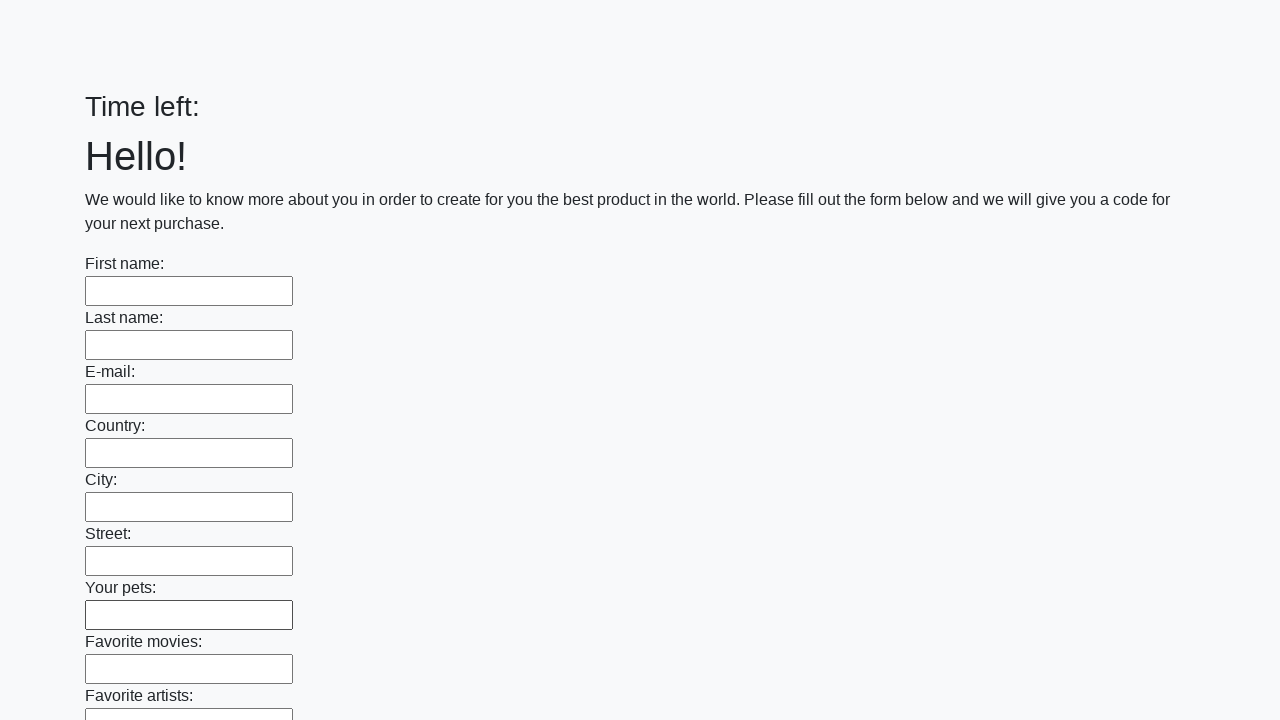

Set up handler to accept alert dialogs
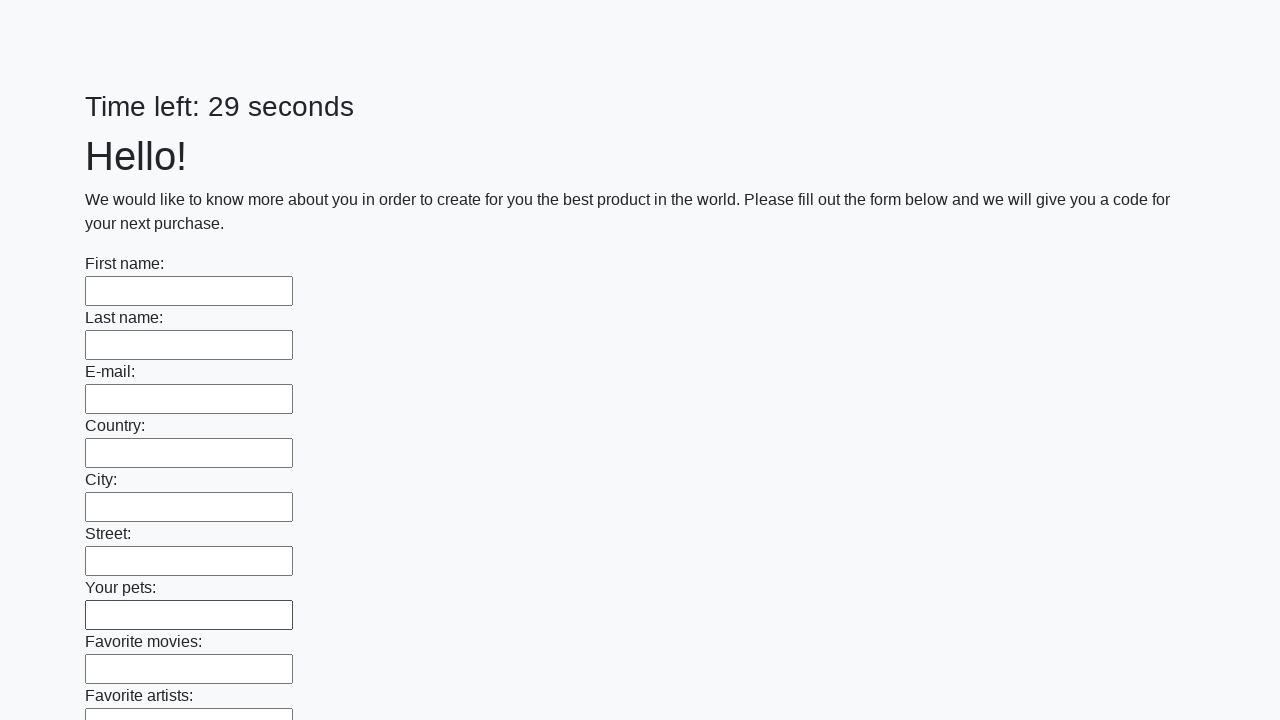

Waited 1 second for alert dialog to be handled
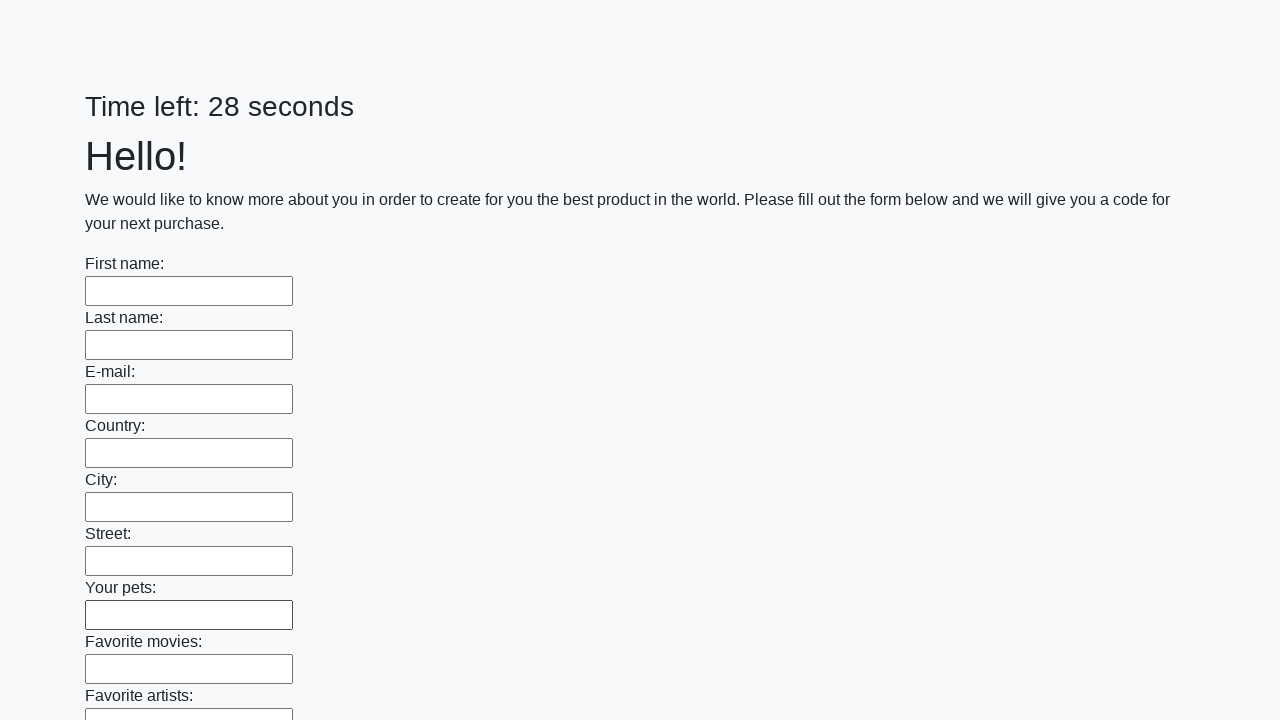

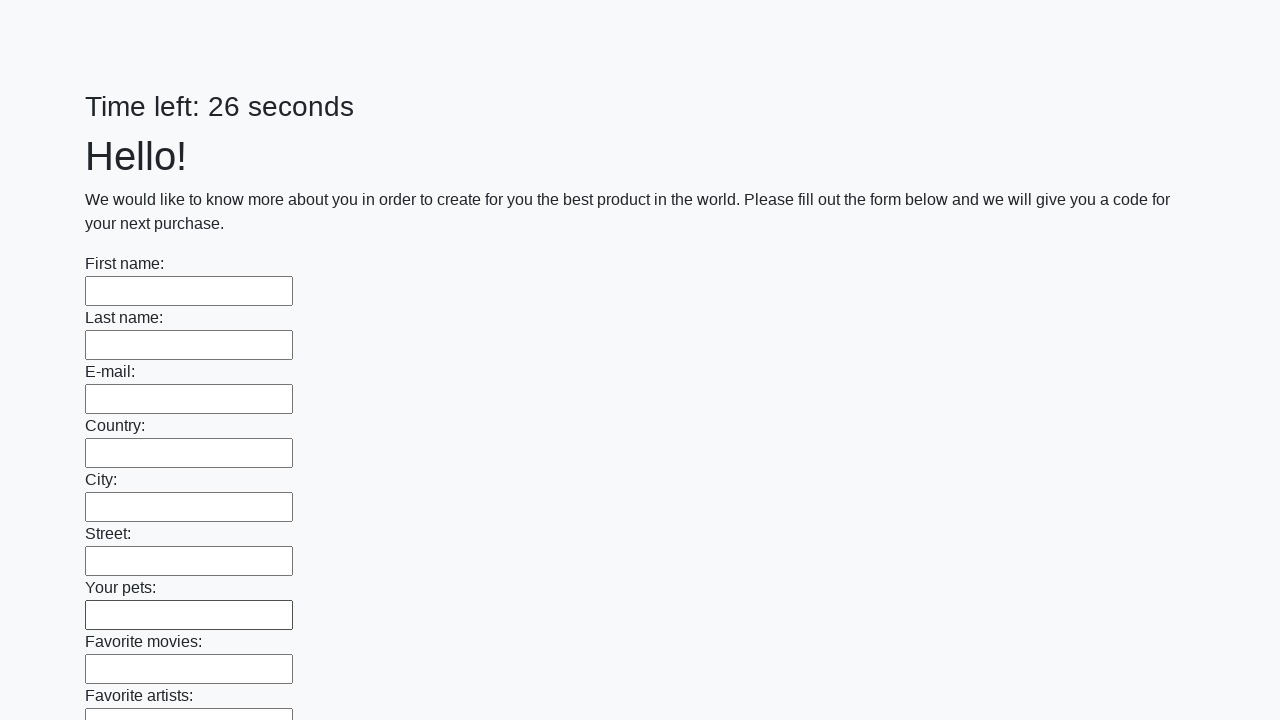